Tests filling a large form by entering text into all input fields and clicking the submit button

Starting URL: http://suninjuly.github.io/huge_form.html

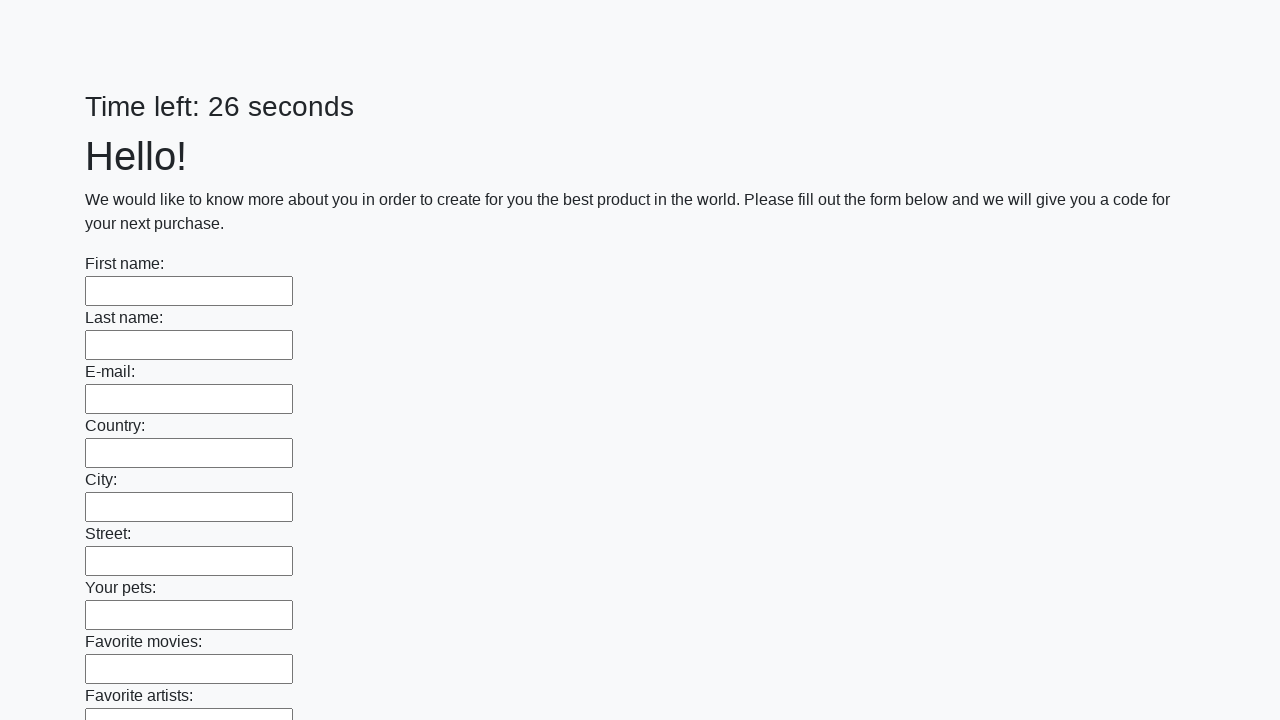

Navigated to huge form page
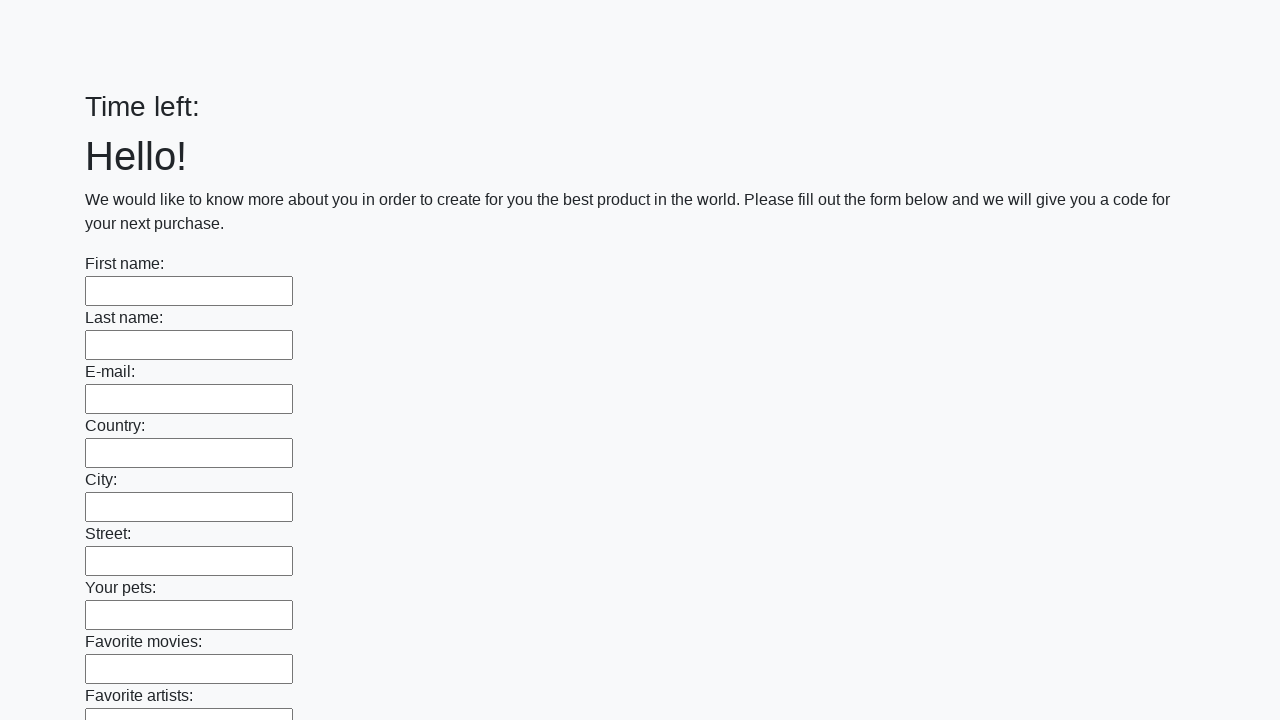

Filled input field with 'test_value_987' on input >> nth=0
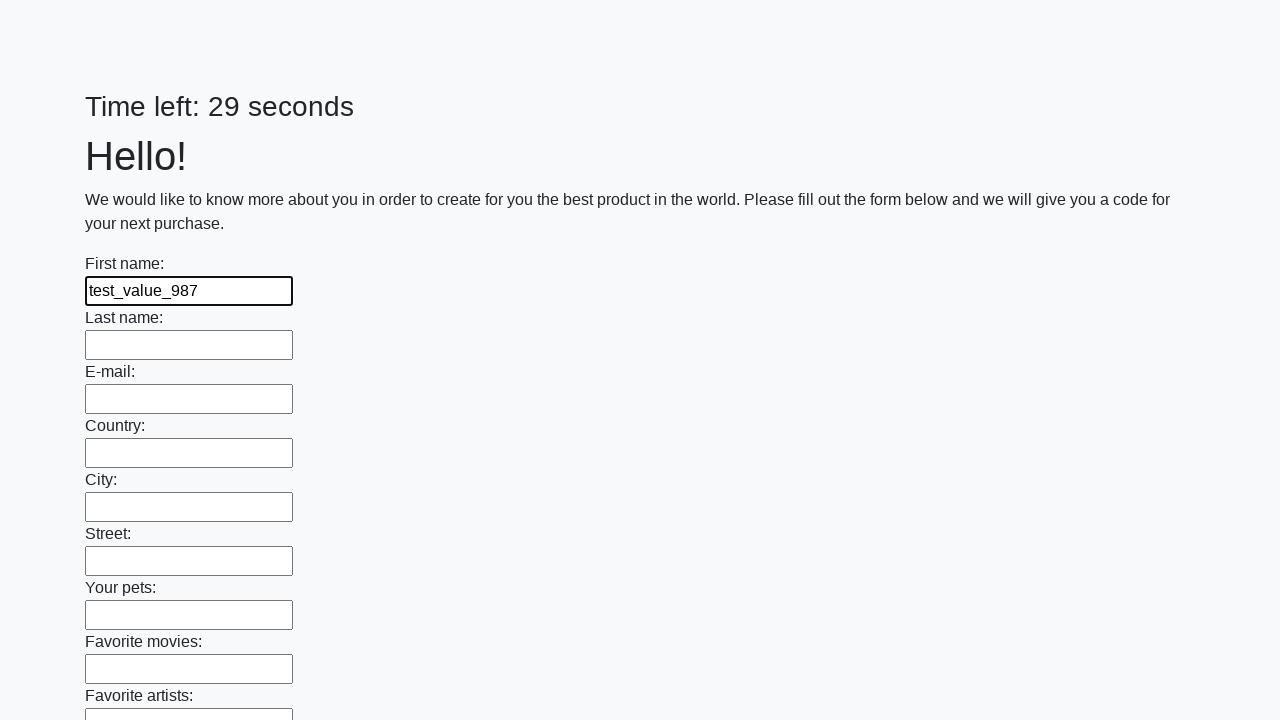

Filled input field with 'test_value_987' on input >> nth=1
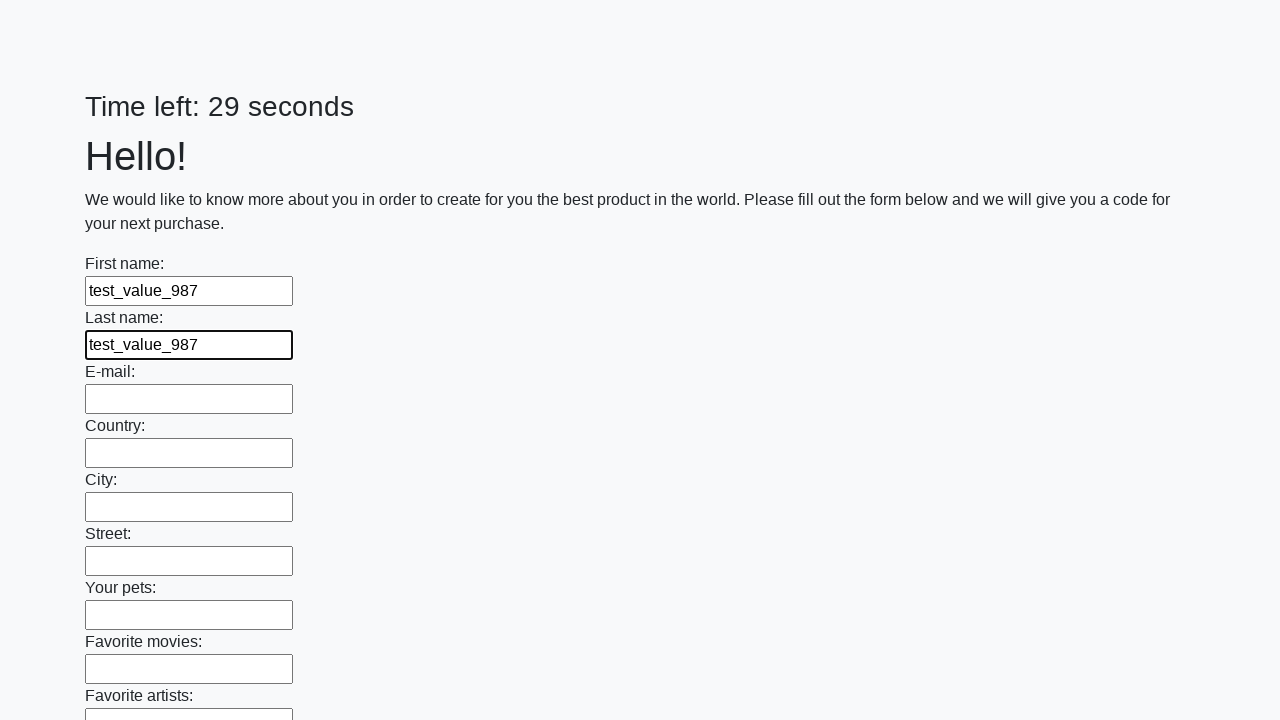

Filled input field with 'test_value_987' on input >> nth=2
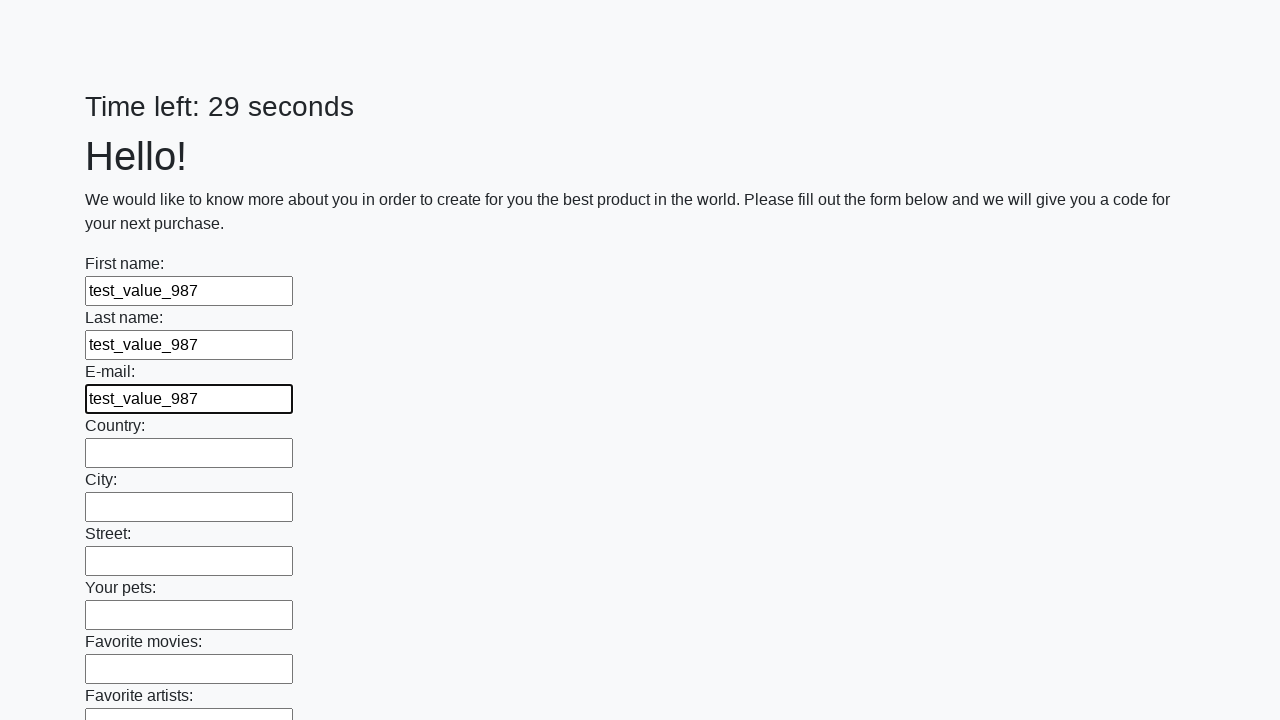

Filled input field with 'test_value_987' on input >> nth=3
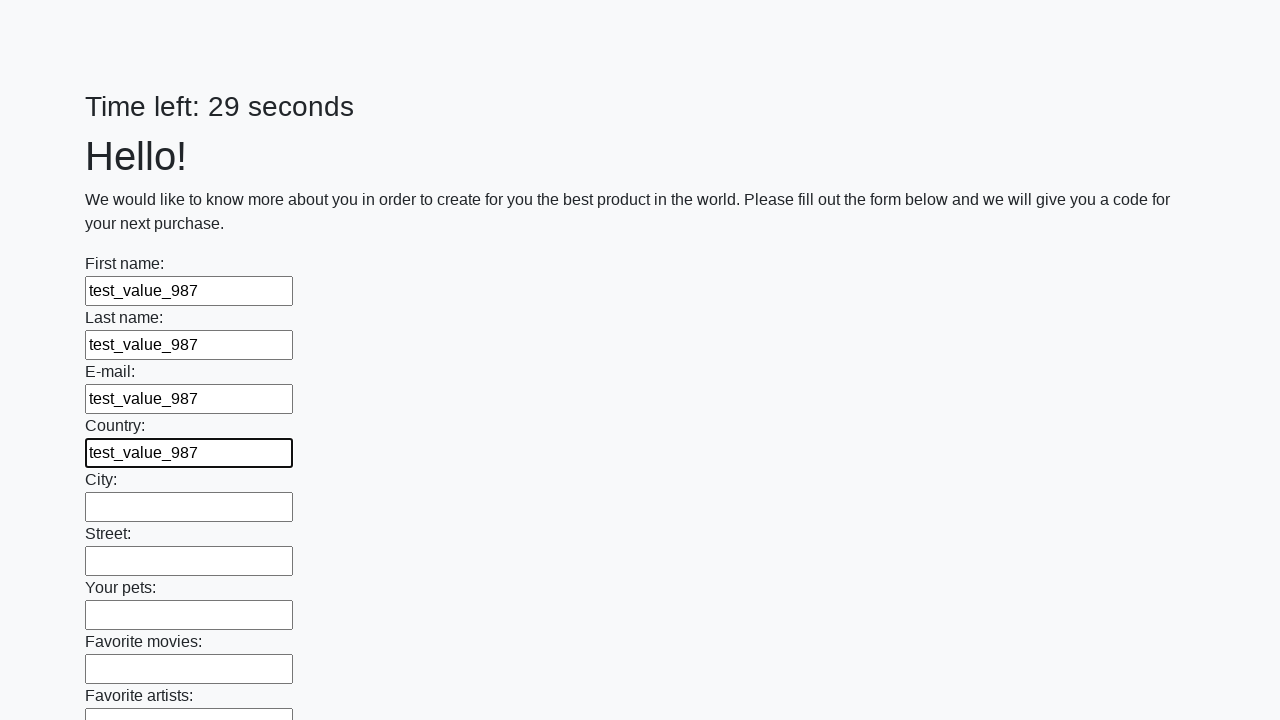

Filled input field with 'test_value_987' on input >> nth=4
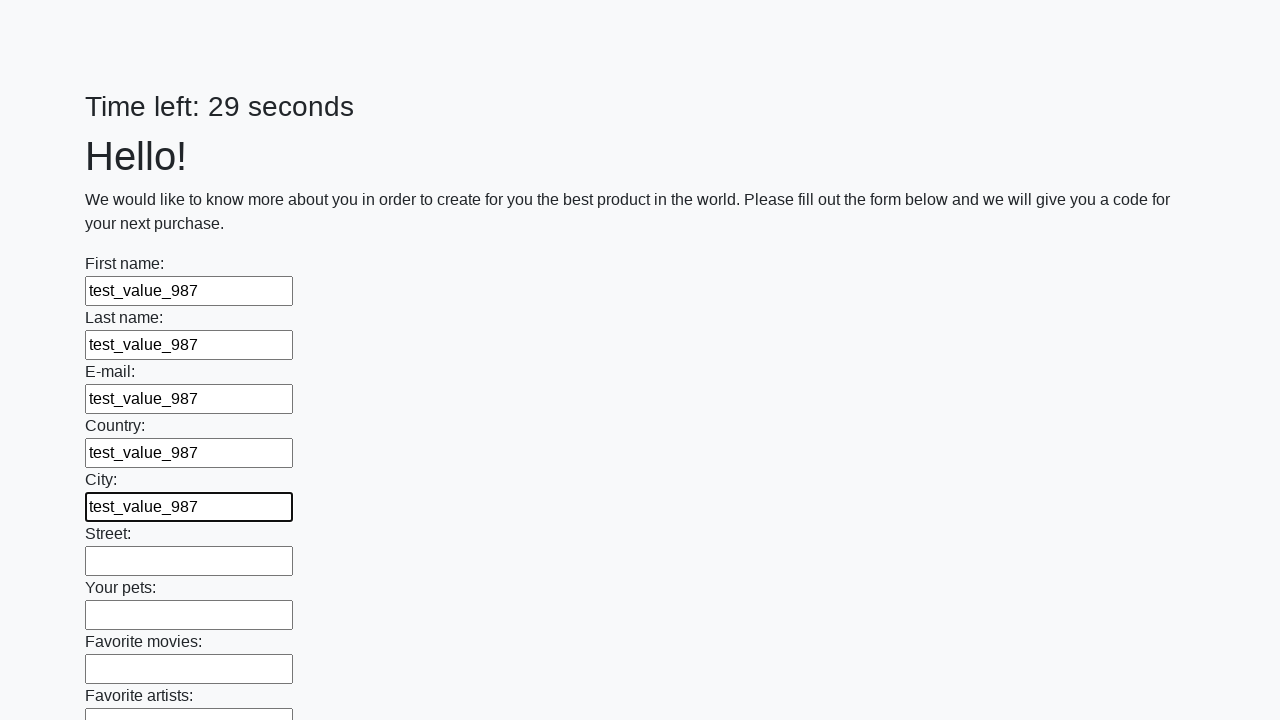

Filled input field with 'test_value_987' on input >> nth=5
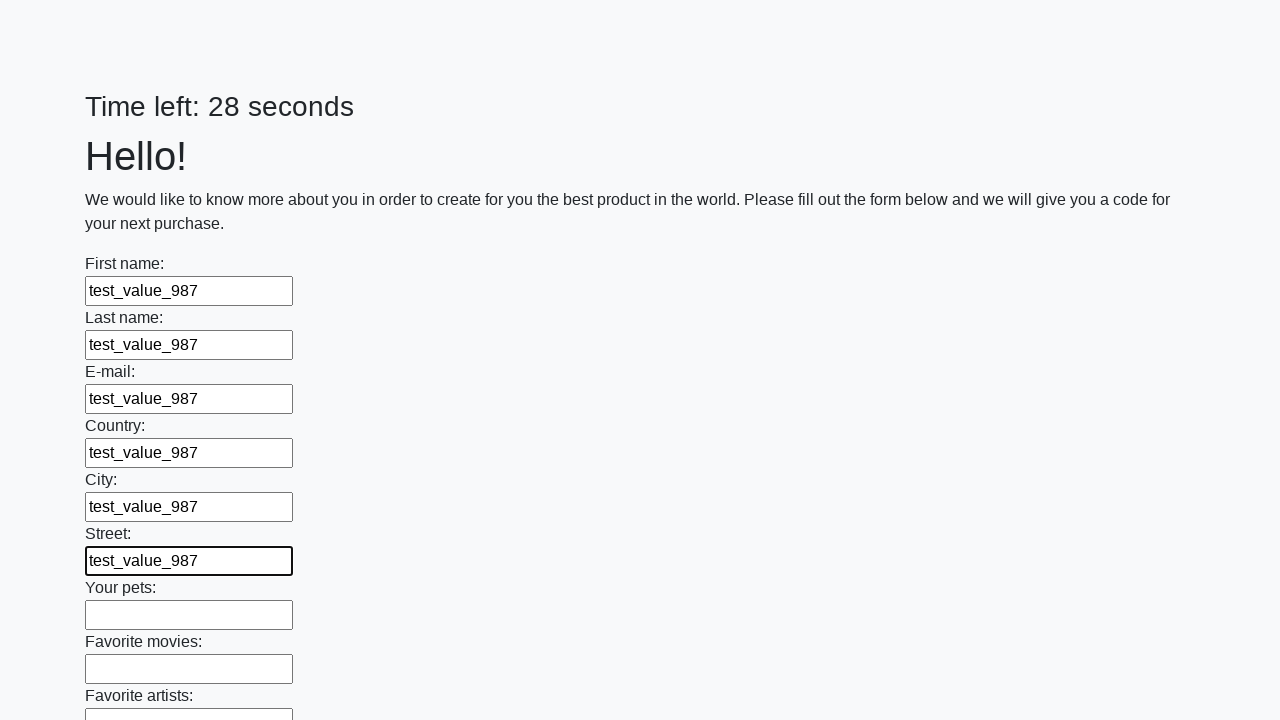

Filled input field with 'test_value_987' on input >> nth=6
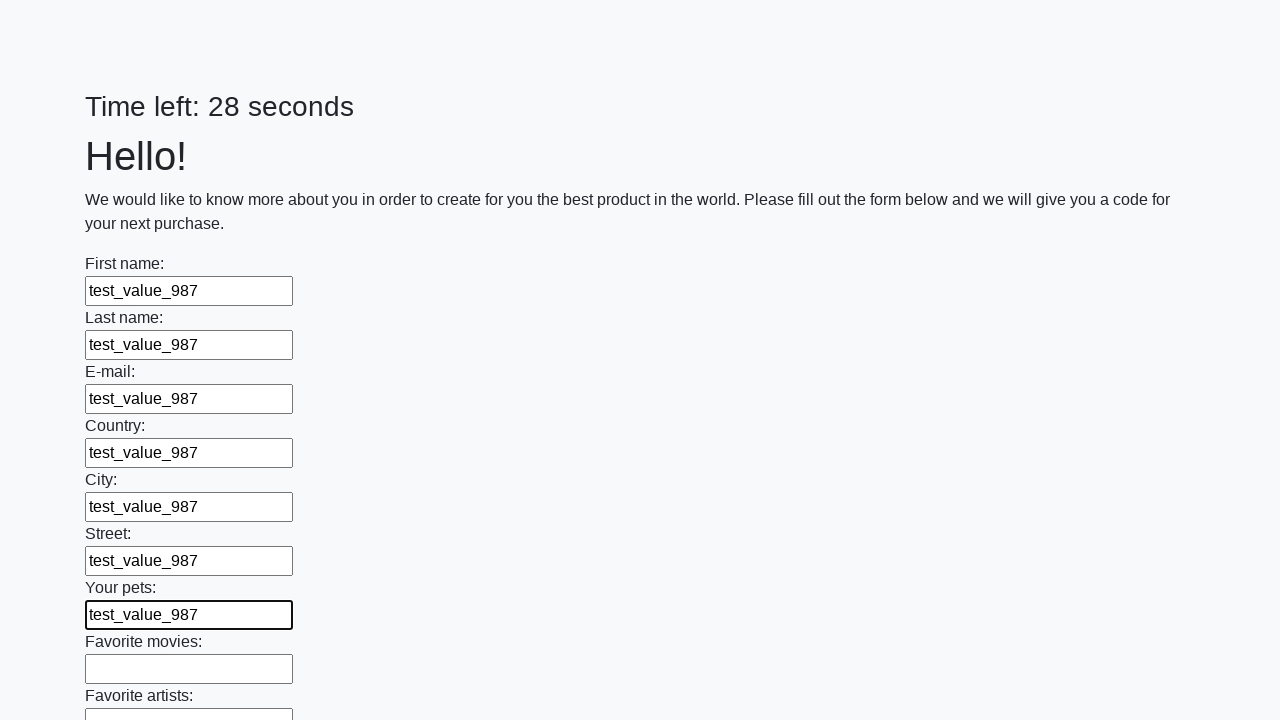

Filled input field with 'test_value_987' on input >> nth=7
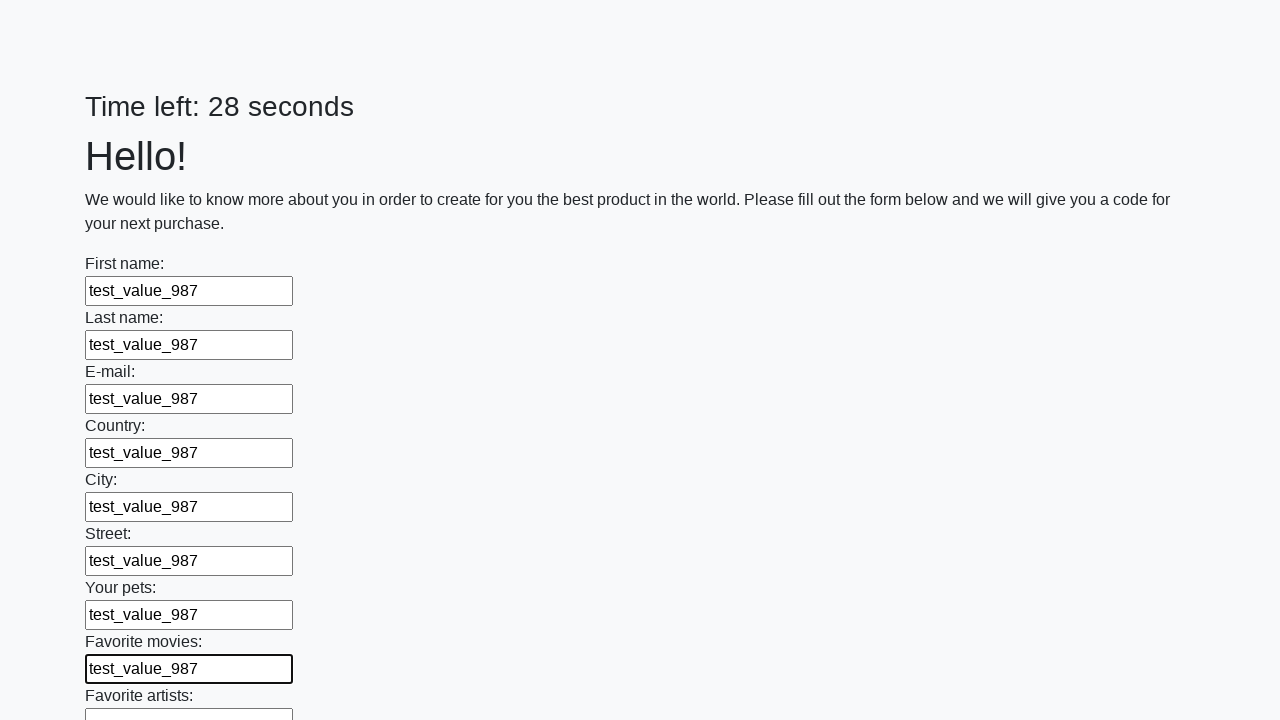

Filled input field with 'test_value_987' on input >> nth=8
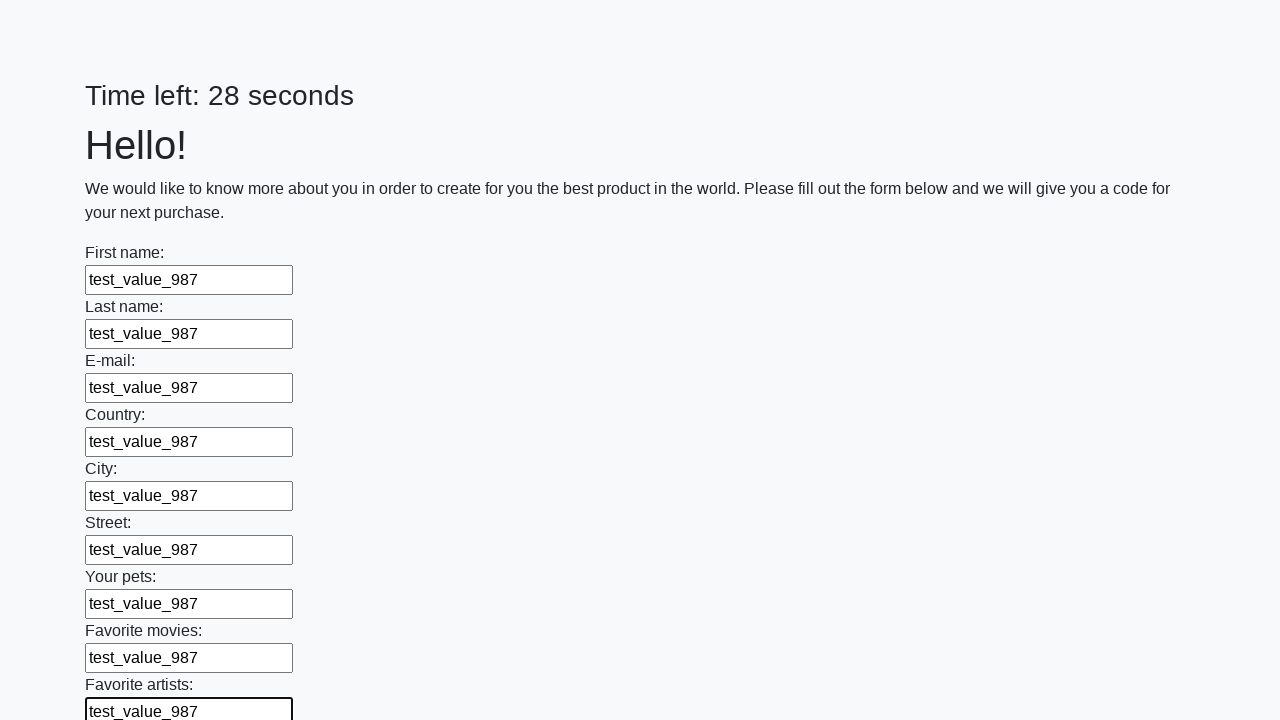

Filled input field with 'test_value_987' on input >> nth=9
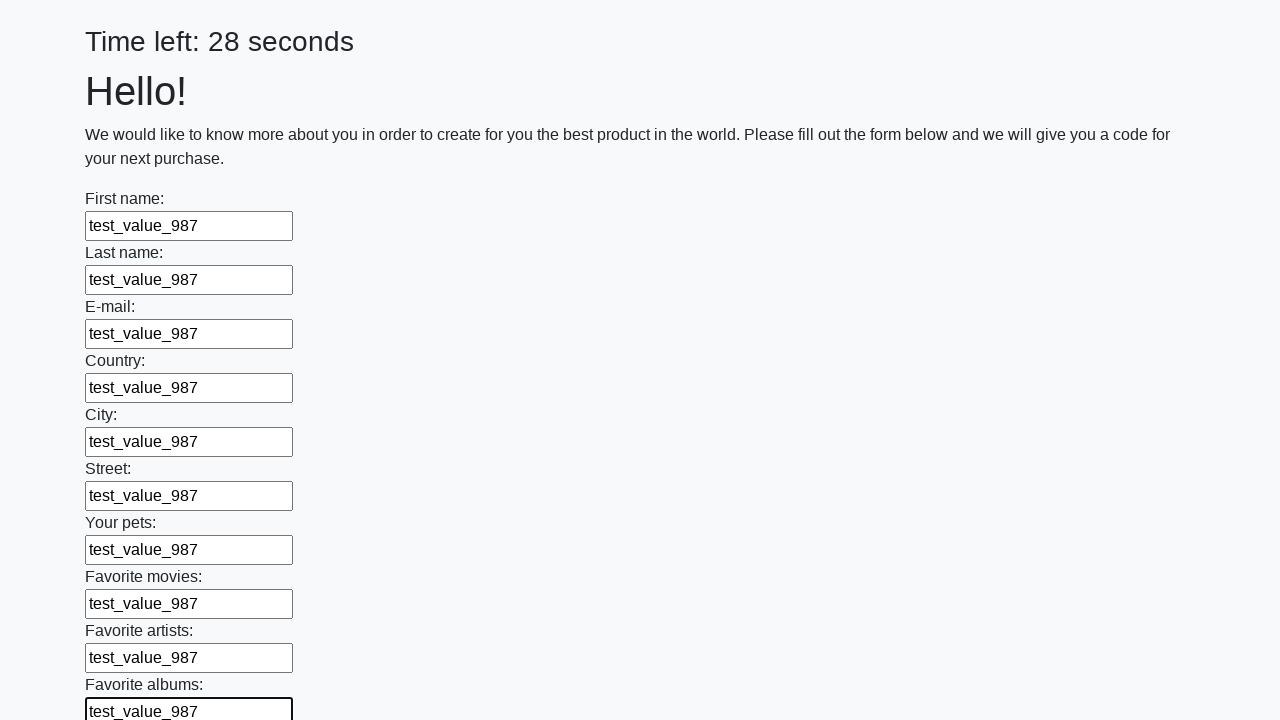

Filled input field with 'test_value_987' on input >> nth=10
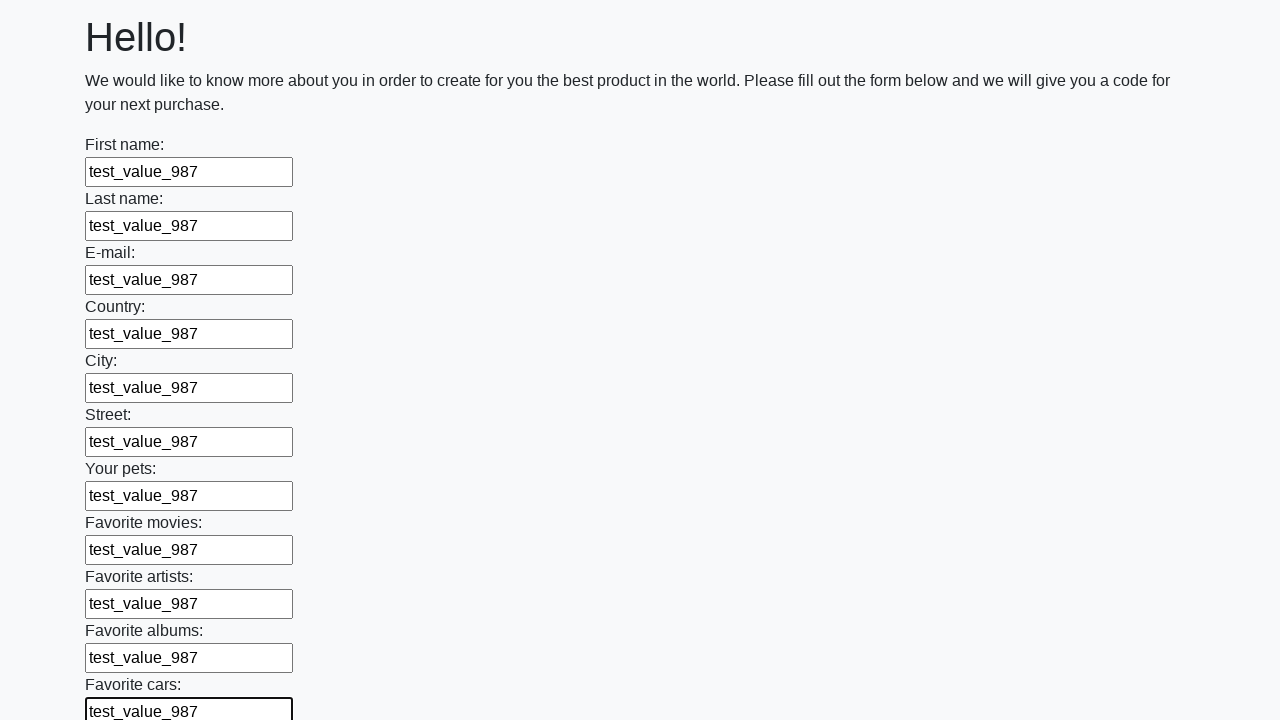

Filled input field with 'test_value_987' on input >> nth=11
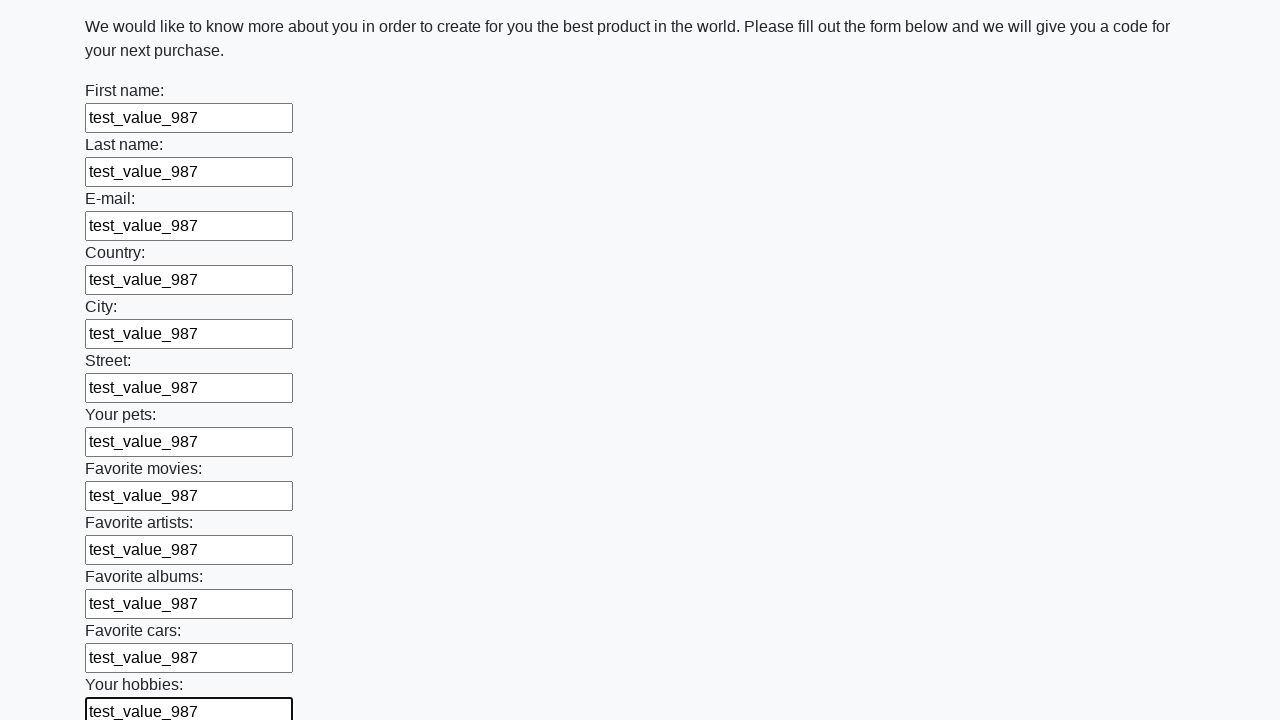

Filled input field with 'test_value_987' on input >> nth=12
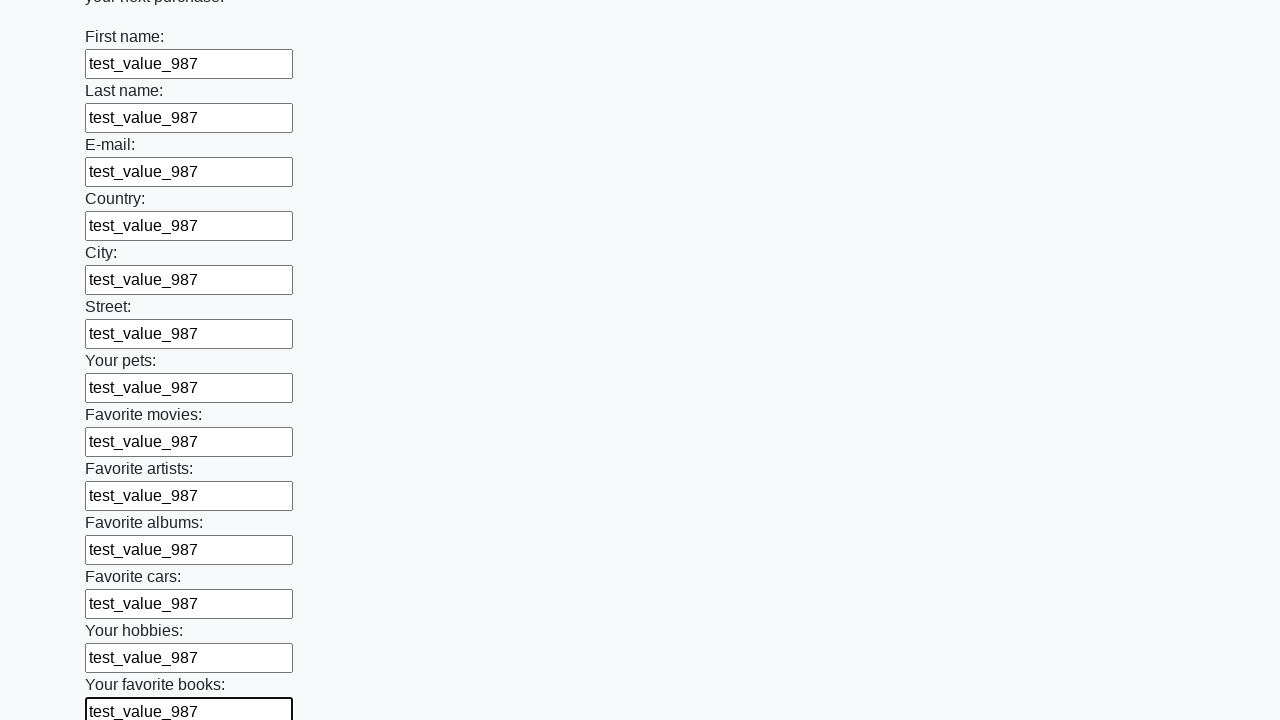

Filled input field with 'test_value_987' on input >> nth=13
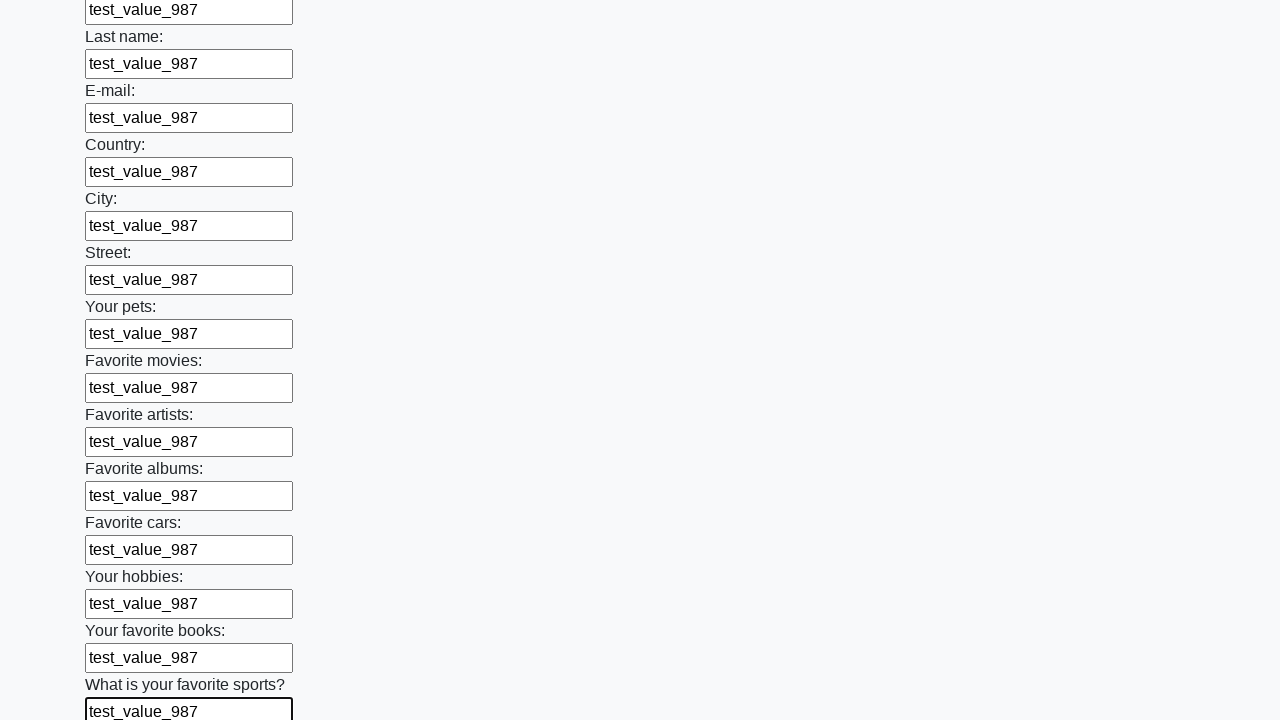

Filled input field with 'test_value_987' on input >> nth=14
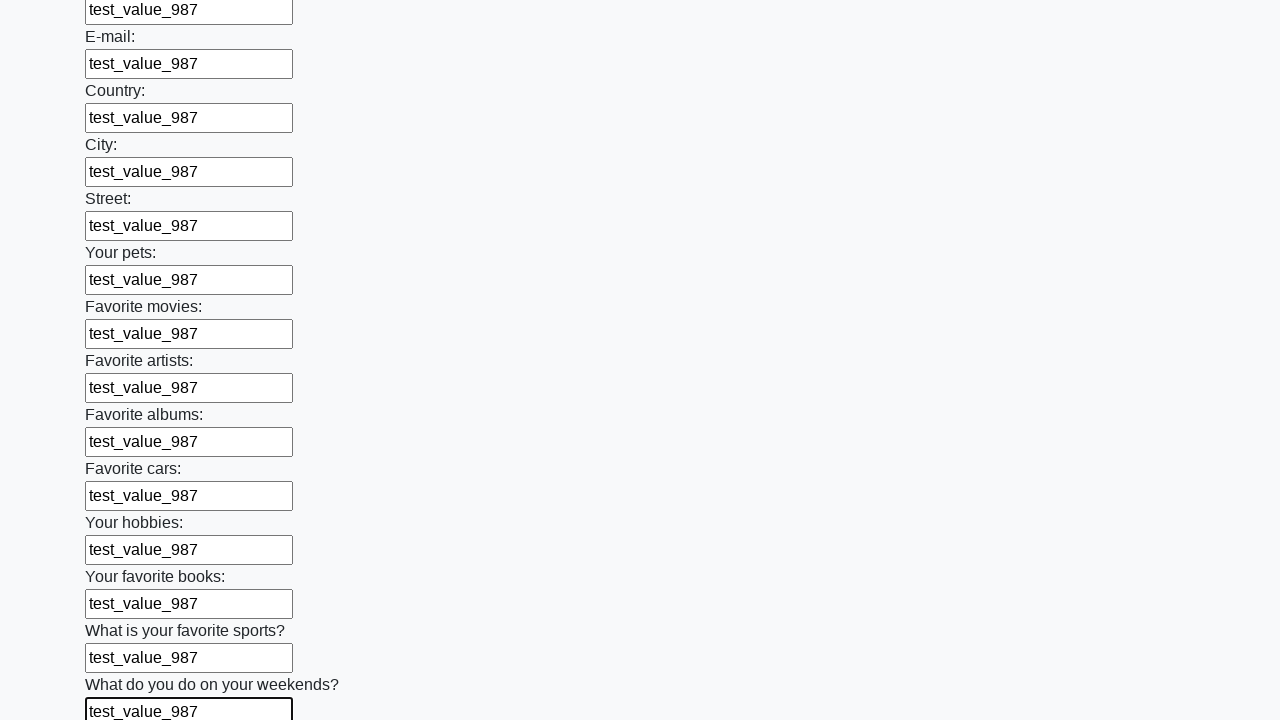

Filled input field with 'test_value_987' on input >> nth=15
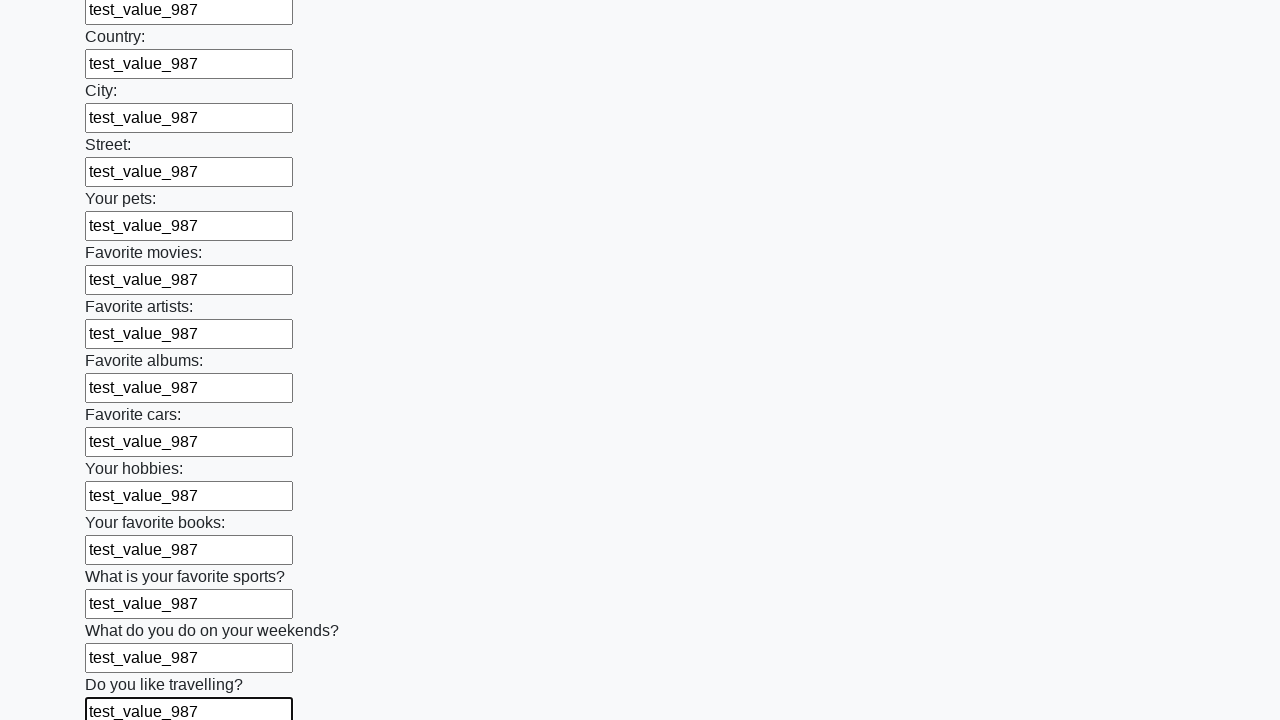

Filled input field with 'test_value_987' on input >> nth=16
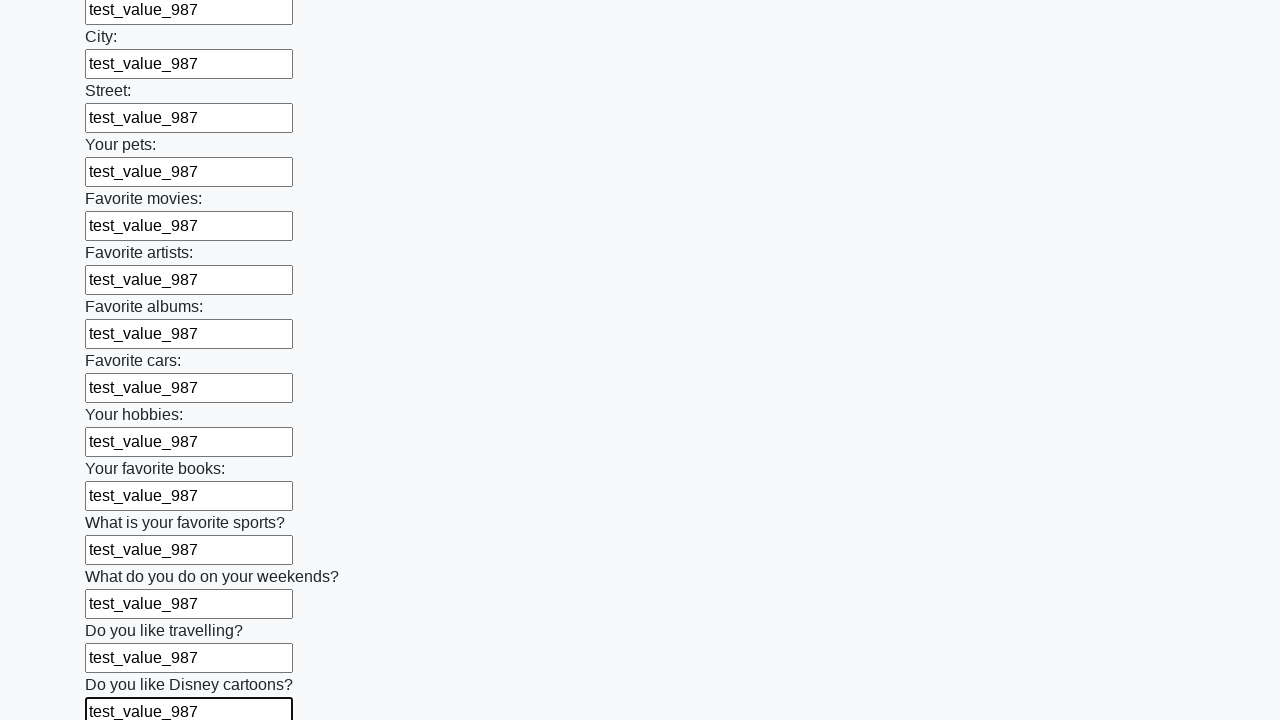

Filled input field with 'test_value_987' on input >> nth=17
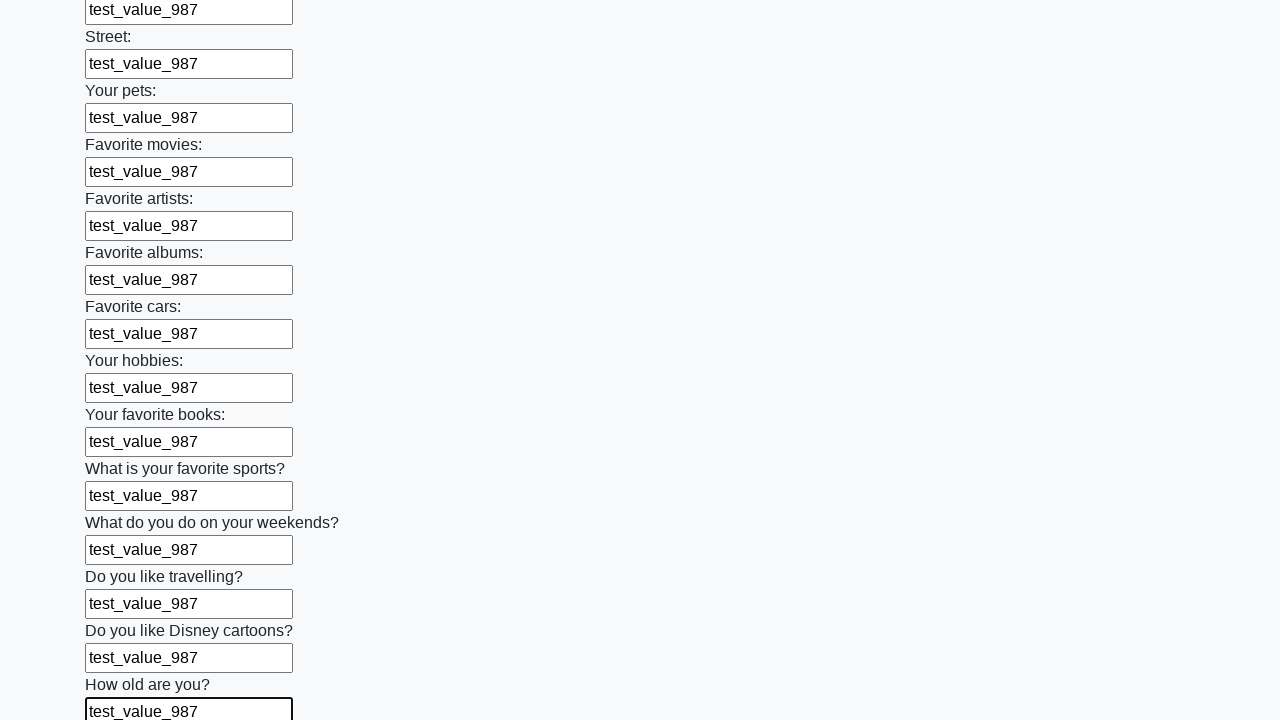

Filled input field with 'test_value_987' on input >> nth=18
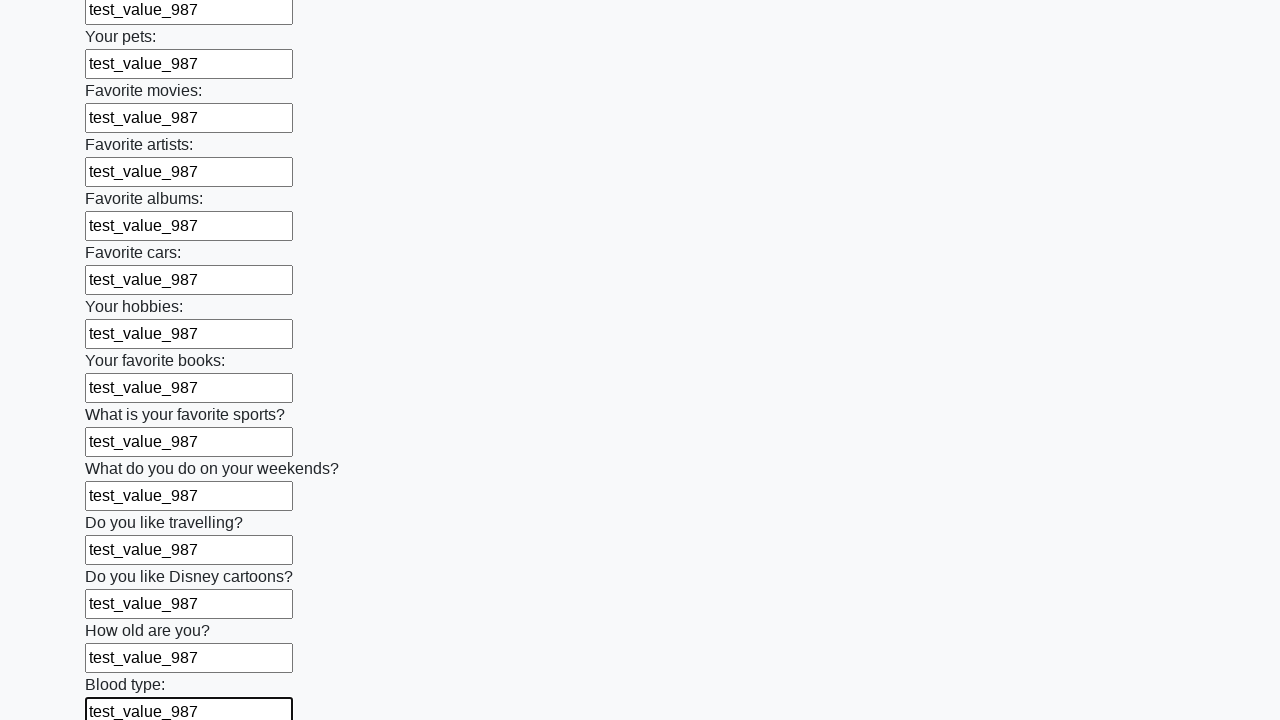

Filled input field with 'test_value_987' on input >> nth=19
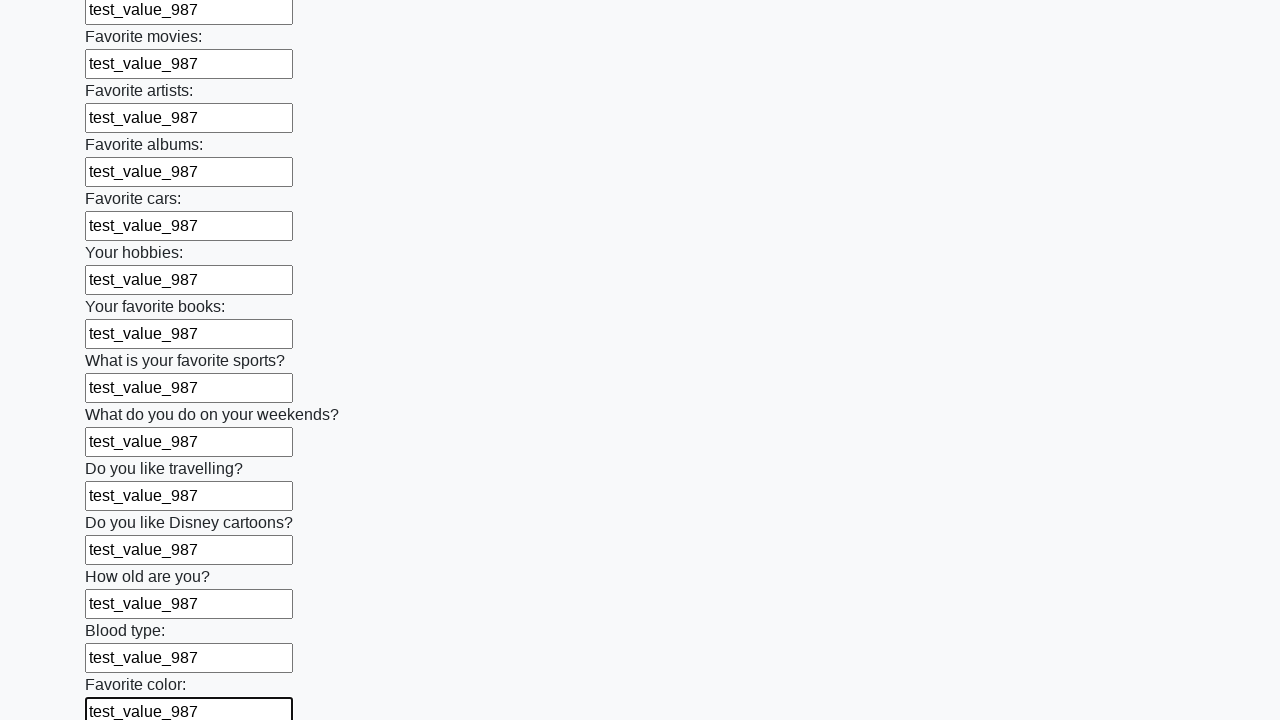

Filled input field with 'test_value_987' on input >> nth=20
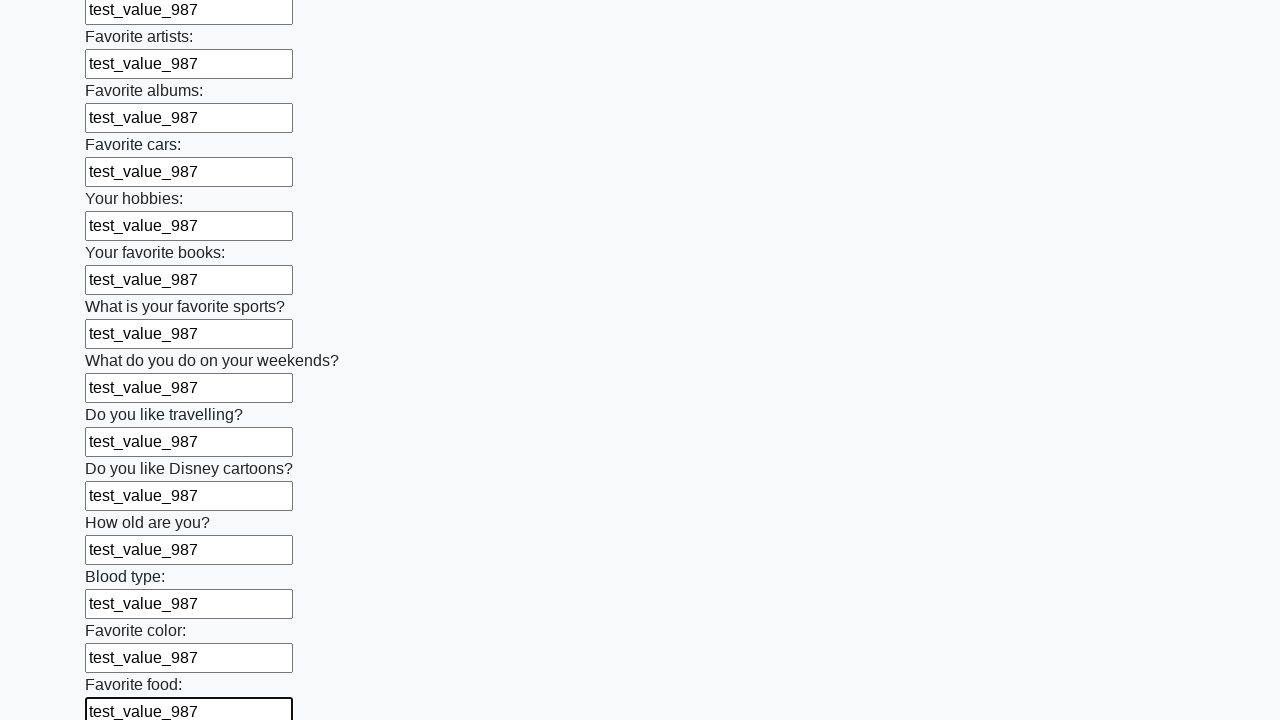

Filled input field with 'test_value_987' on input >> nth=21
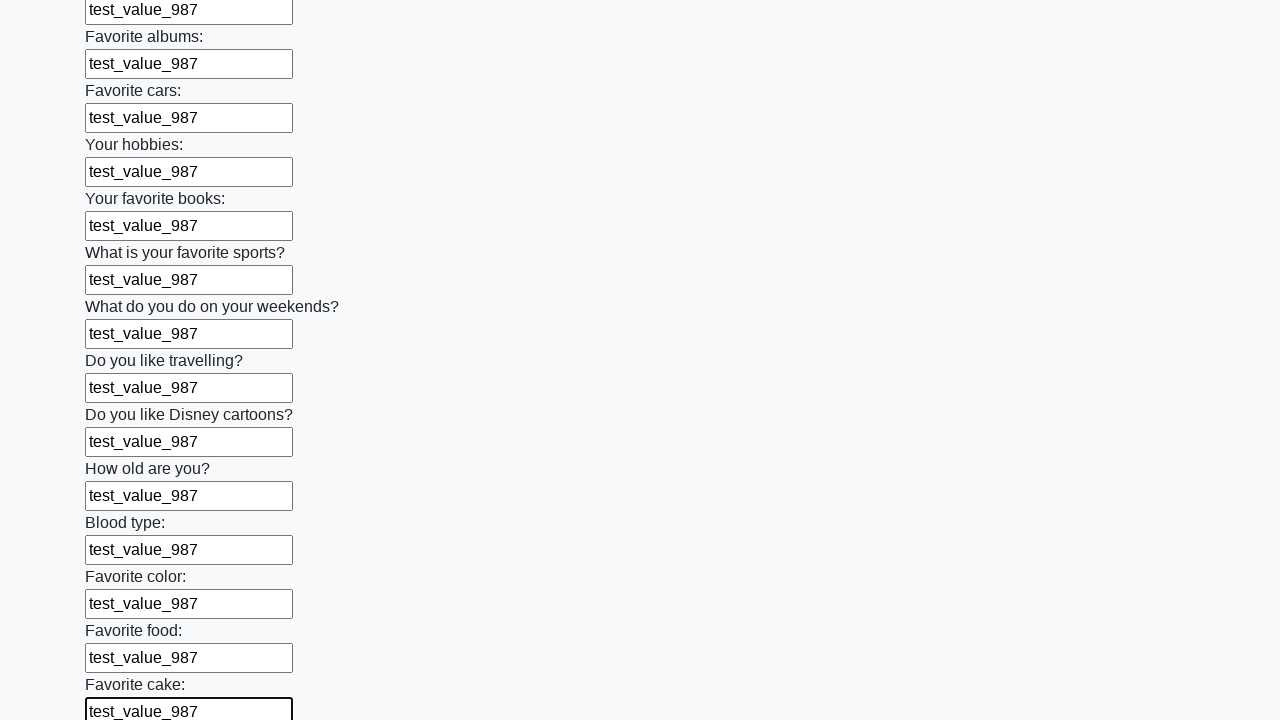

Filled input field with 'test_value_987' on input >> nth=22
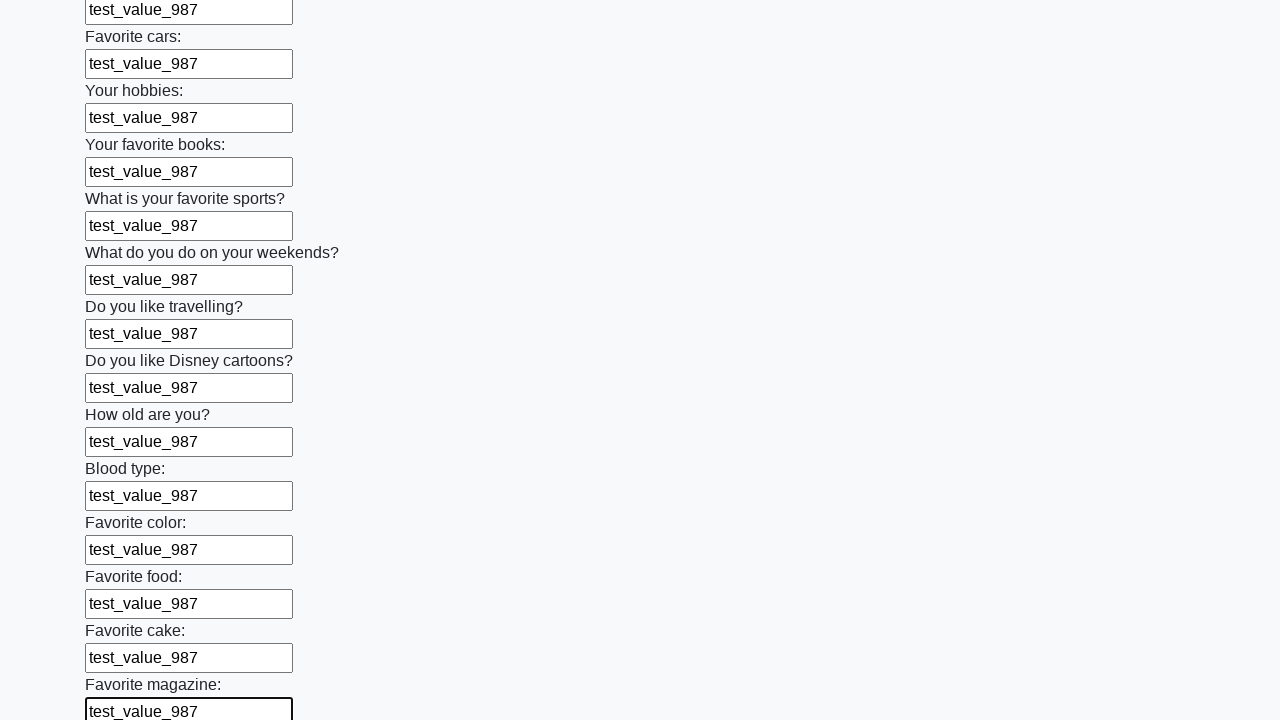

Filled input field with 'test_value_987' on input >> nth=23
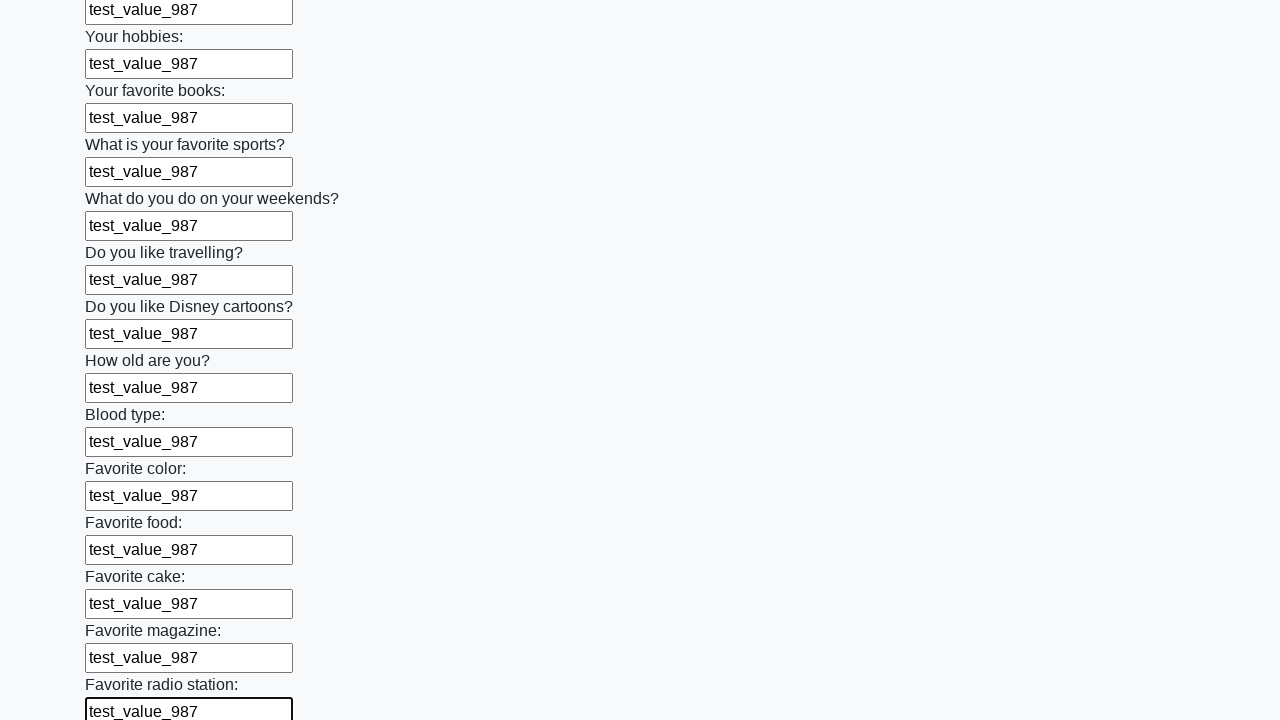

Filled input field with 'test_value_987' on input >> nth=24
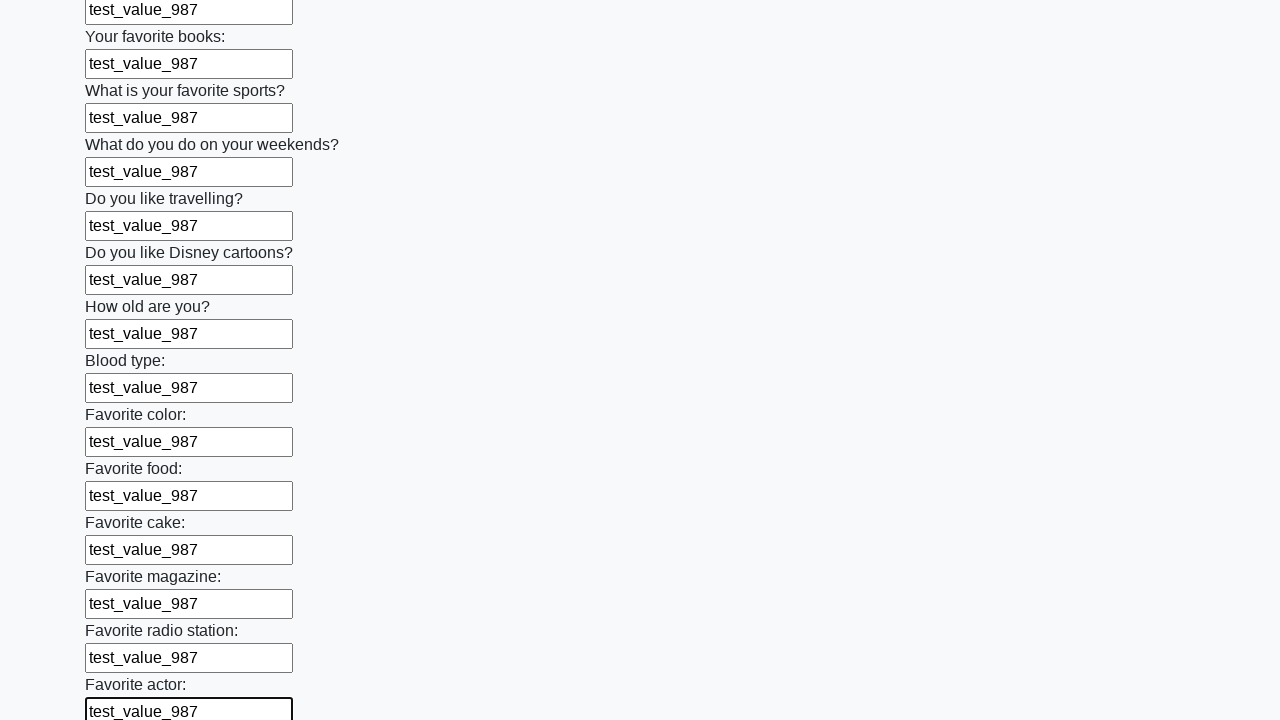

Filled input field with 'test_value_987' on input >> nth=25
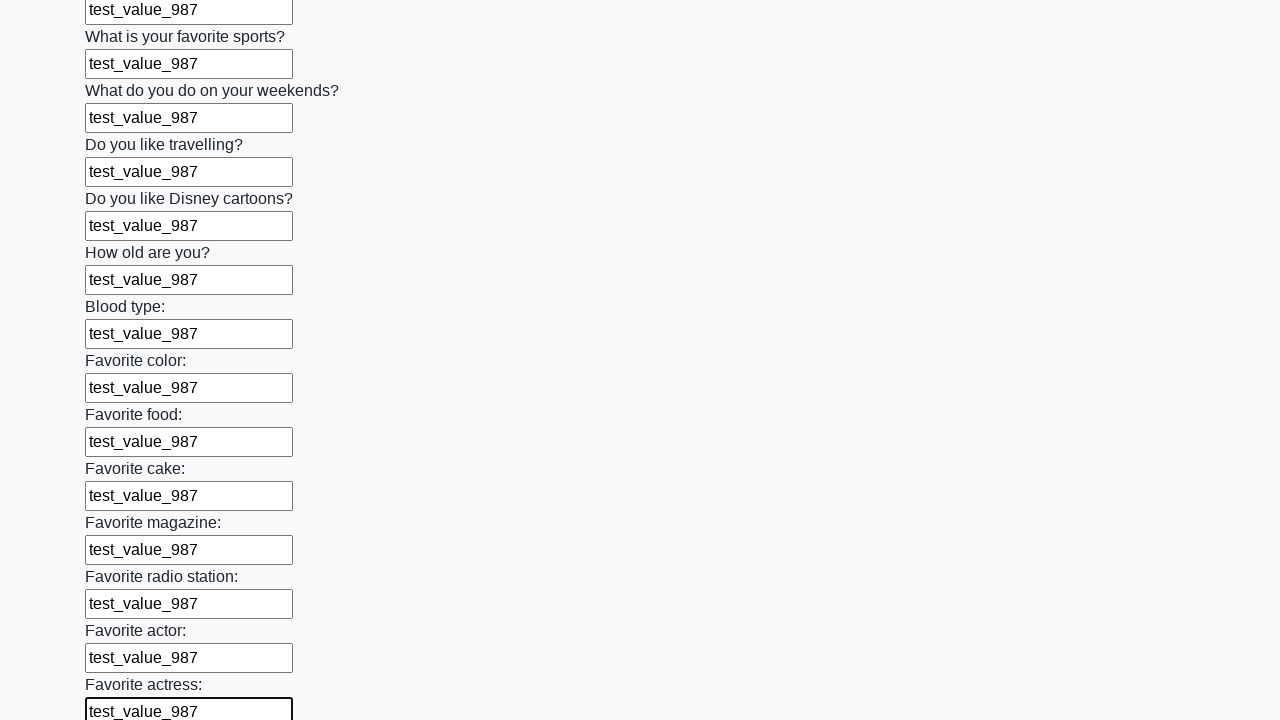

Filled input field with 'test_value_987' on input >> nth=26
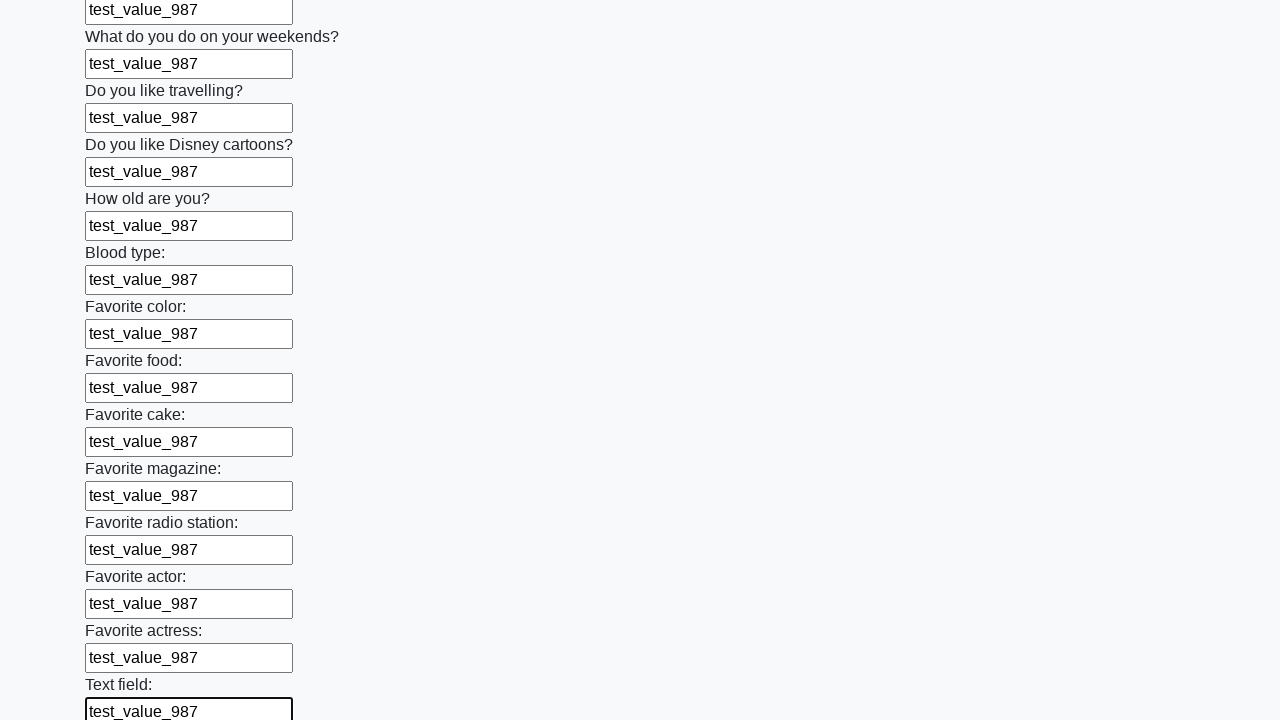

Filled input field with 'test_value_987' on input >> nth=27
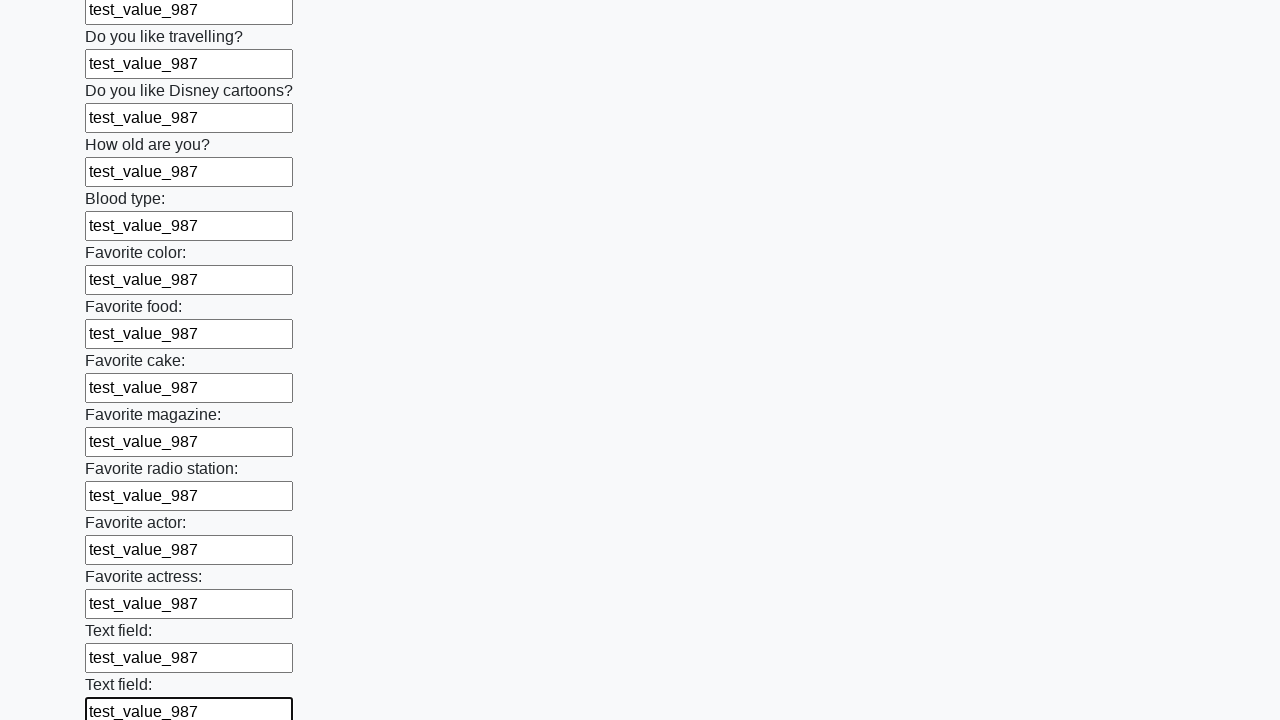

Filled input field with 'test_value_987' on input >> nth=28
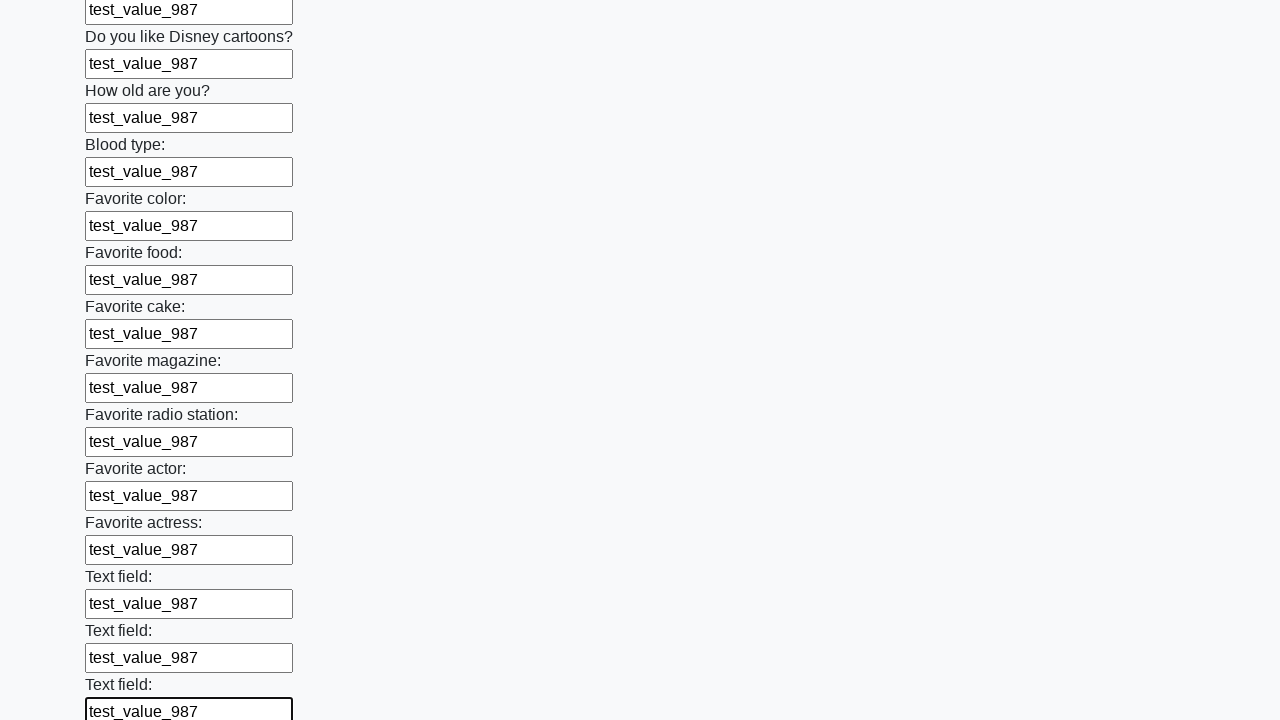

Filled input field with 'test_value_987' on input >> nth=29
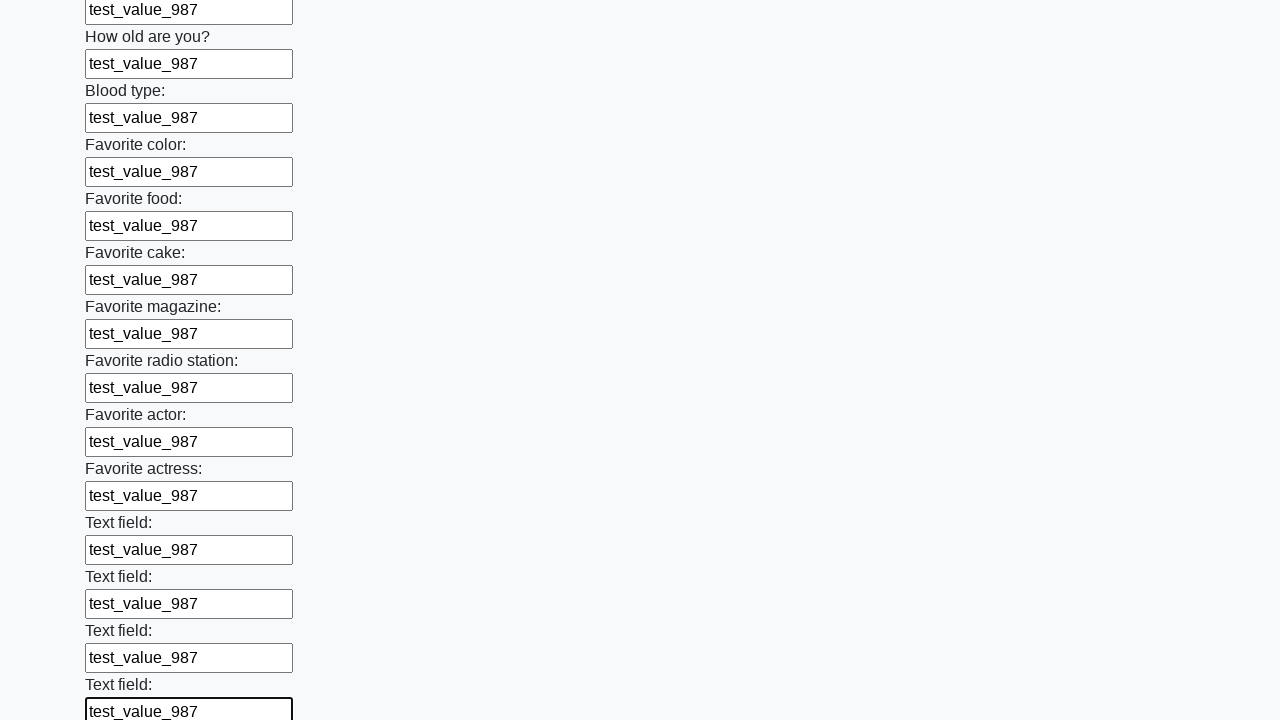

Filled input field with 'test_value_987' on input >> nth=30
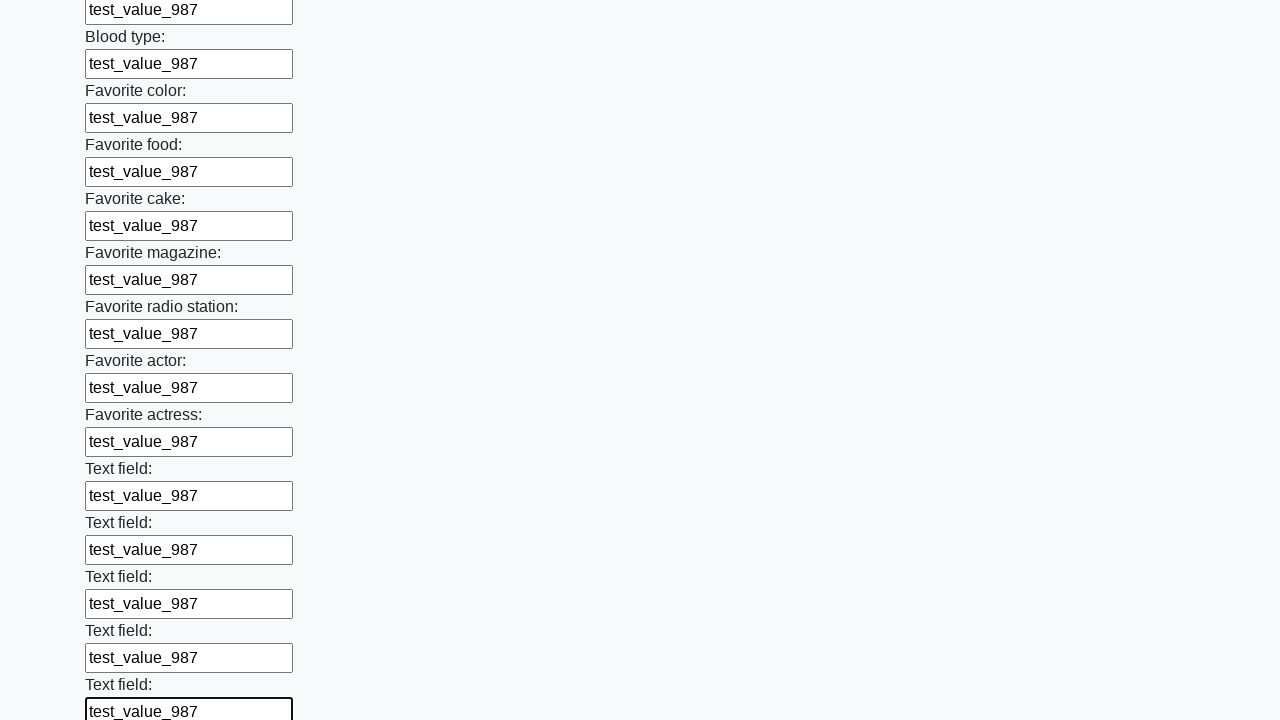

Filled input field with 'test_value_987' on input >> nth=31
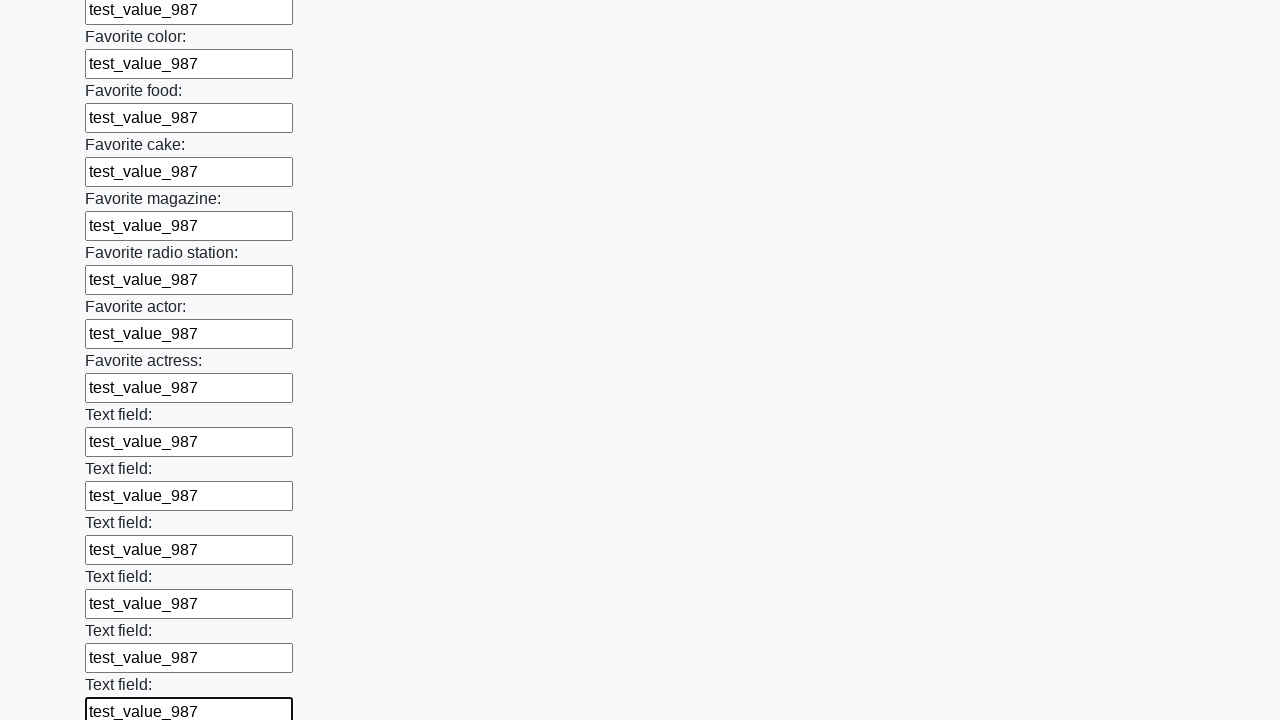

Filled input field with 'test_value_987' on input >> nth=32
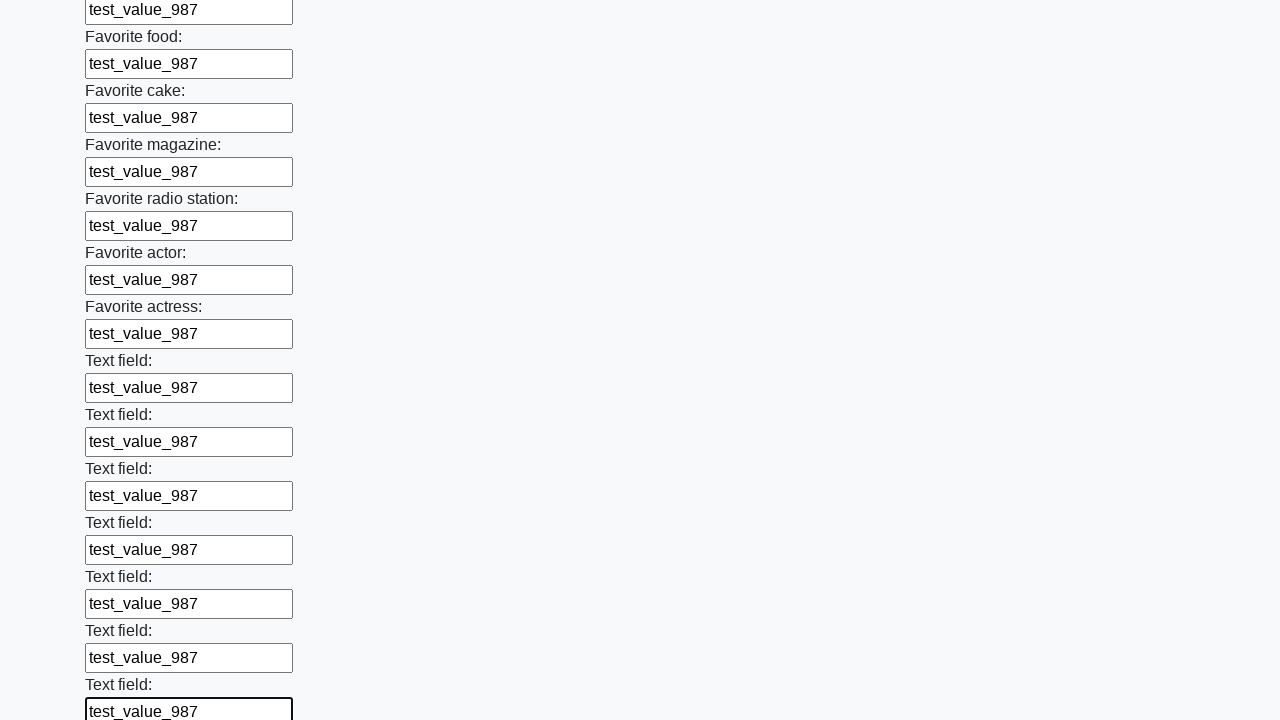

Filled input field with 'test_value_987' on input >> nth=33
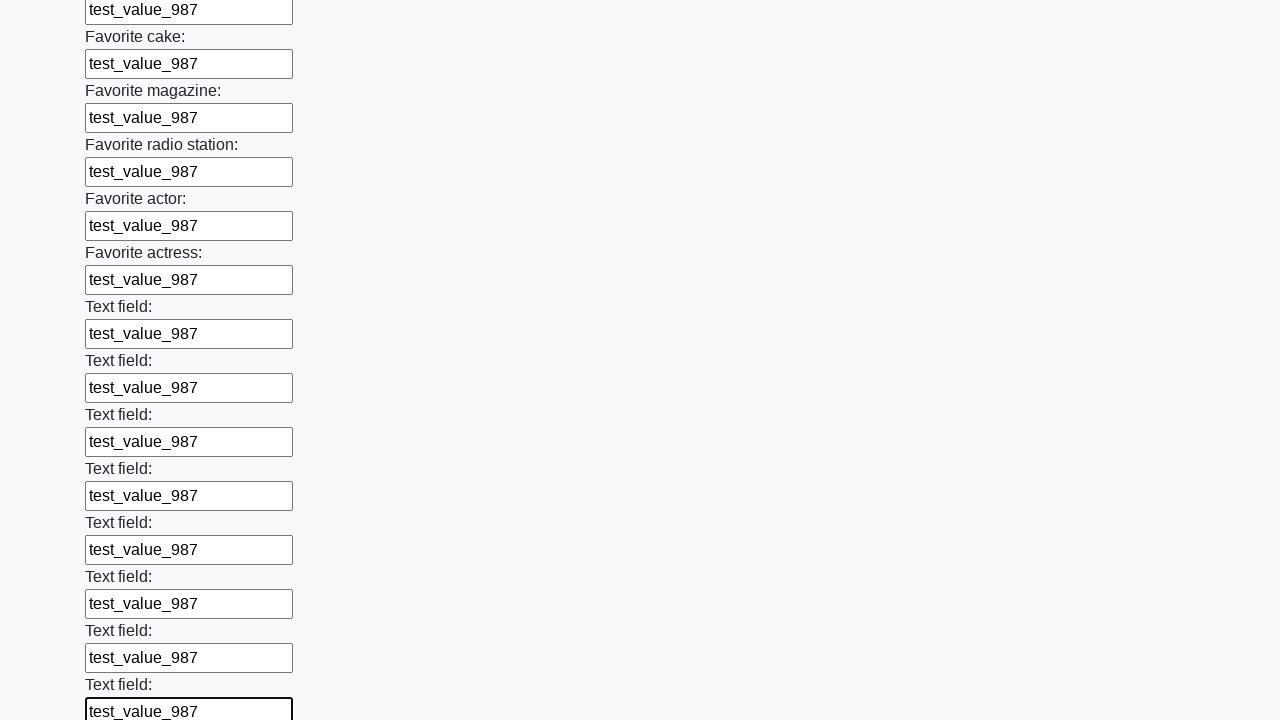

Filled input field with 'test_value_987' on input >> nth=34
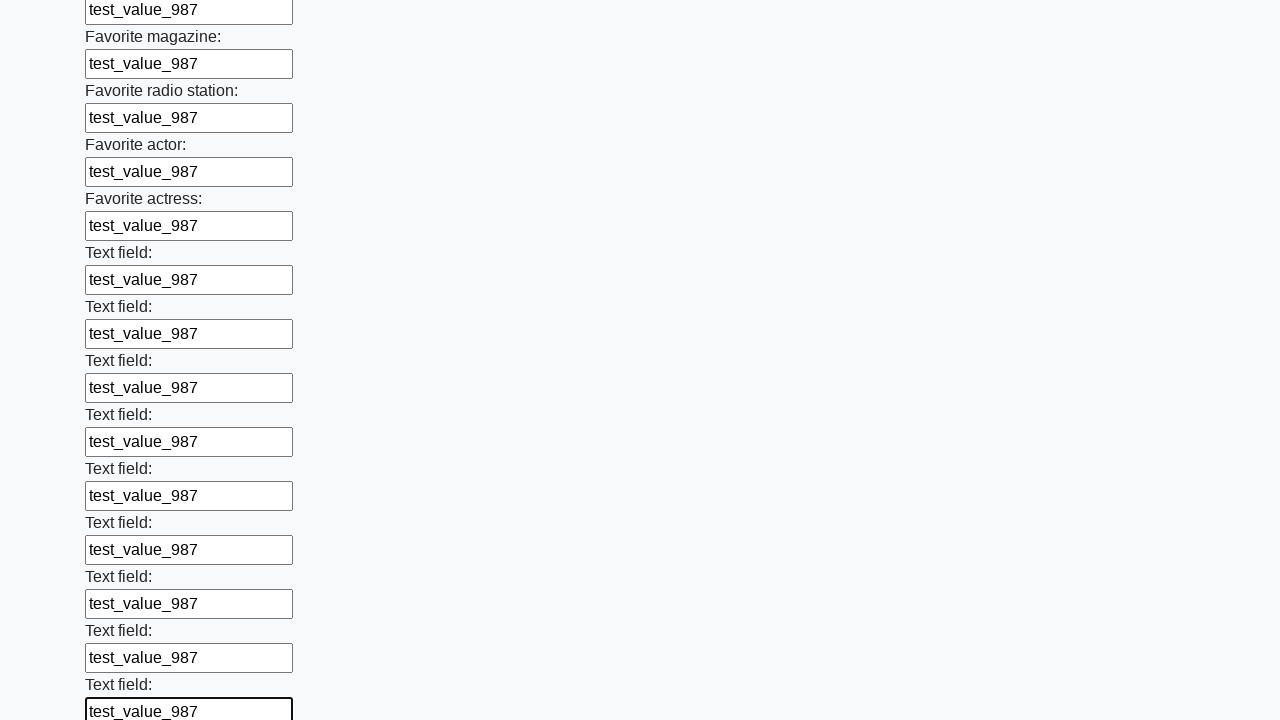

Filled input field with 'test_value_987' on input >> nth=35
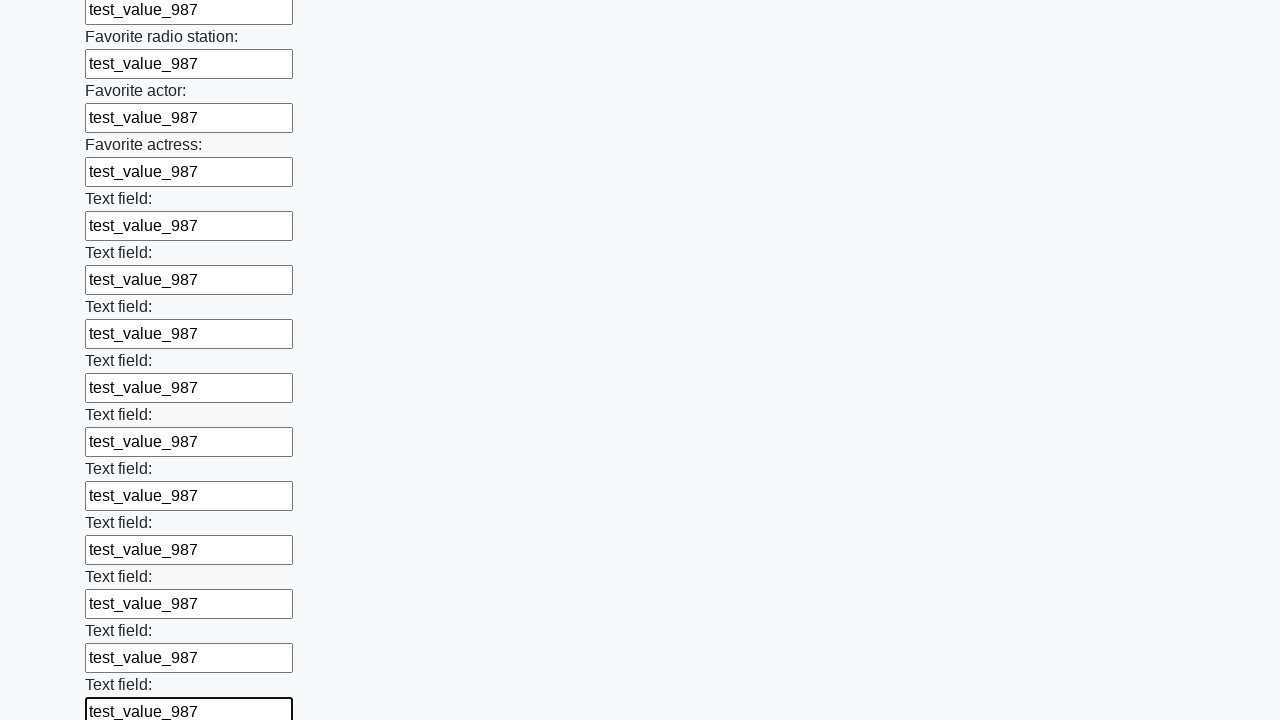

Filled input field with 'test_value_987' on input >> nth=36
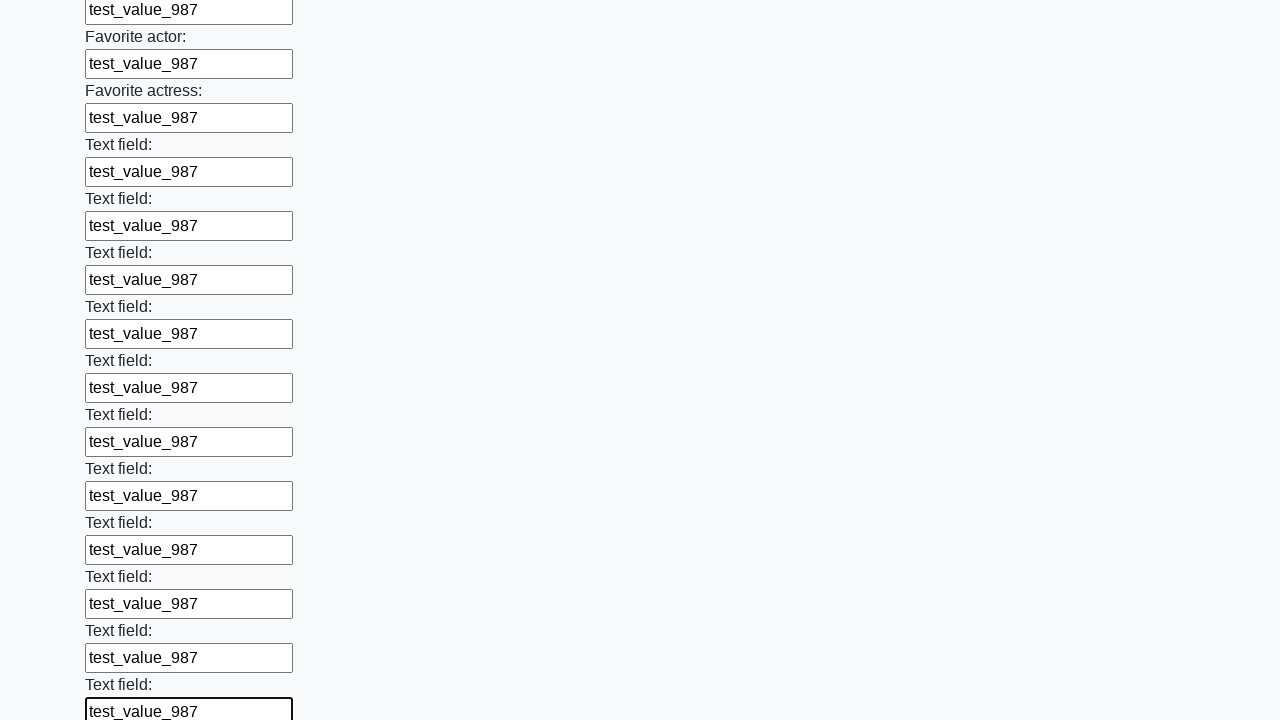

Filled input field with 'test_value_987' on input >> nth=37
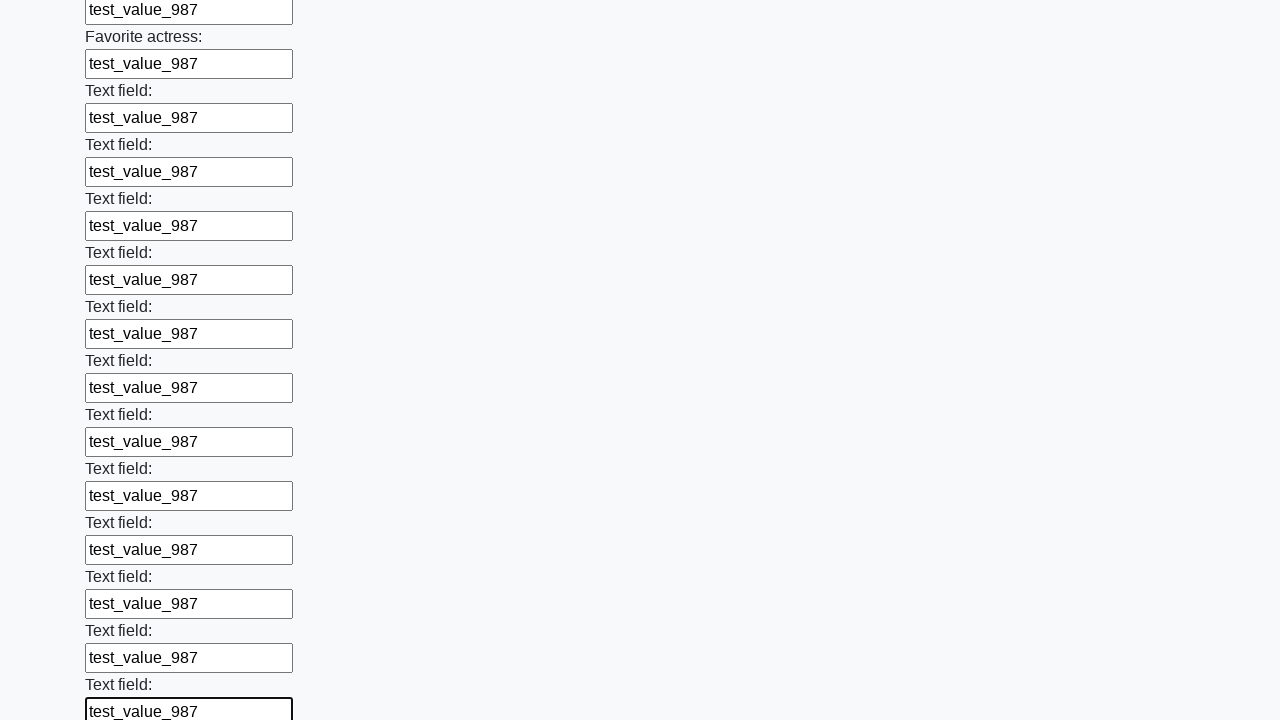

Filled input field with 'test_value_987' on input >> nth=38
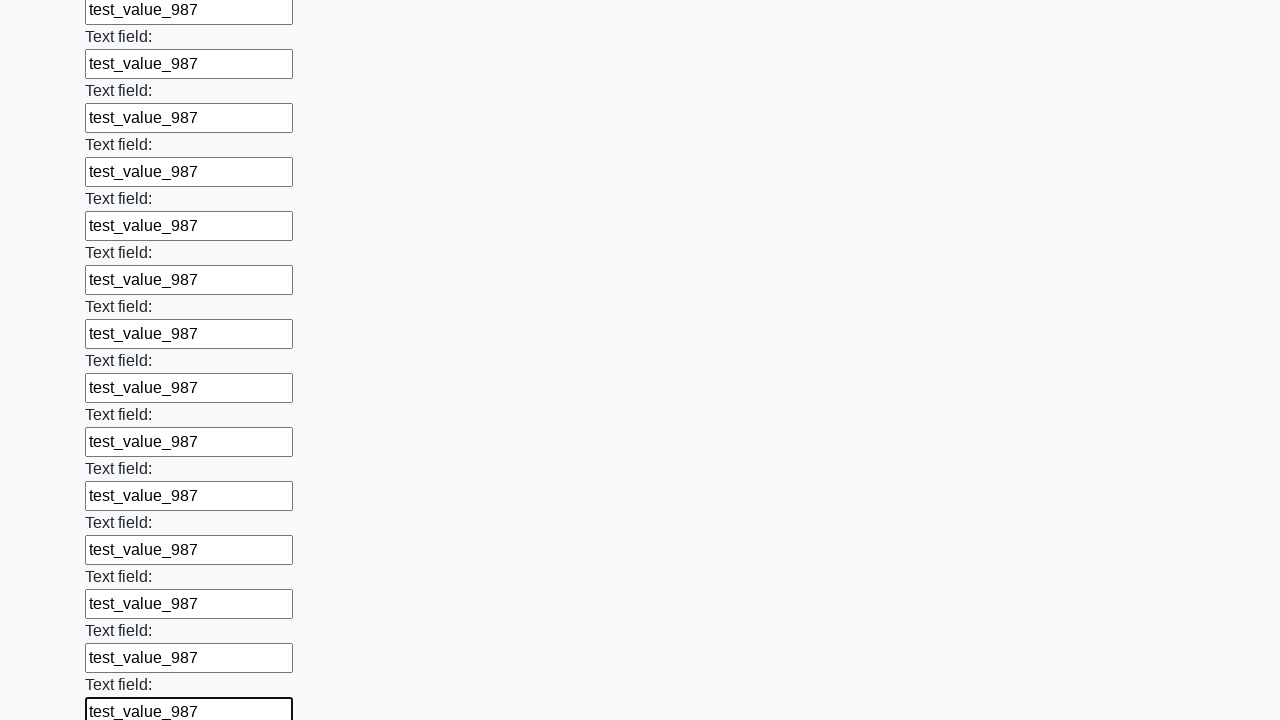

Filled input field with 'test_value_987' on input >> nth=39
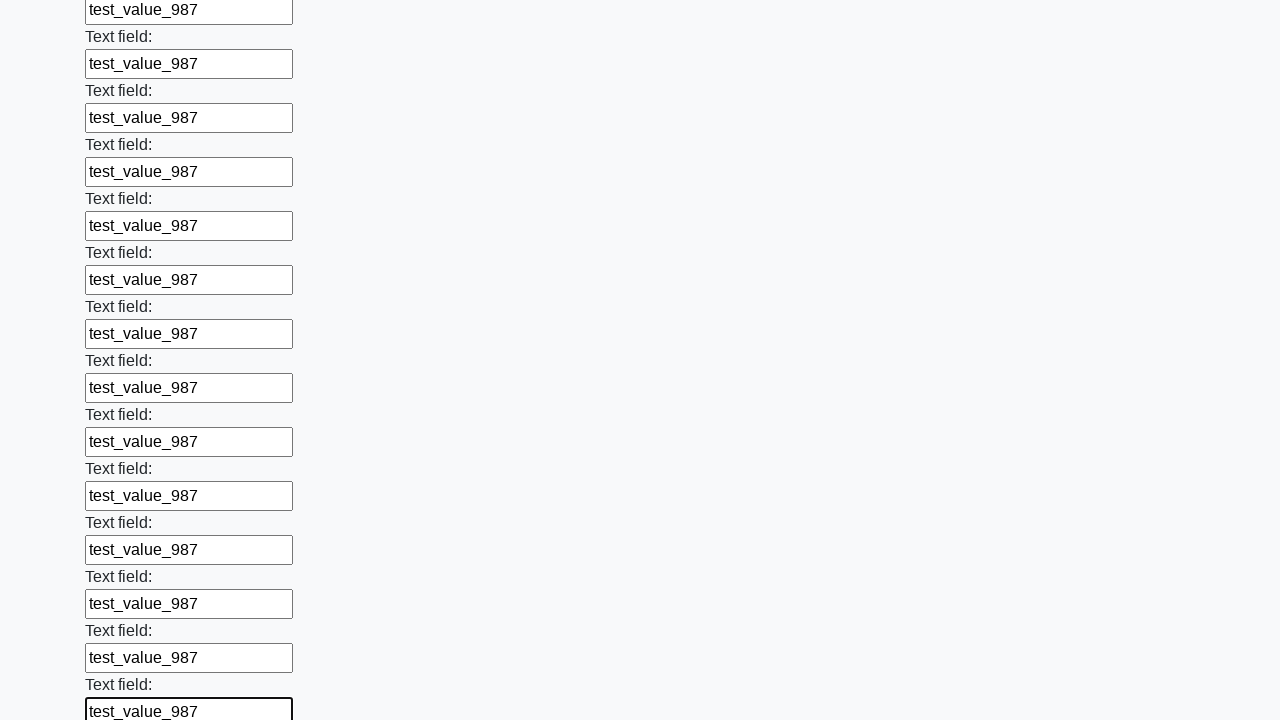

Filled input field with 'test_value_987' on input >> nth=40
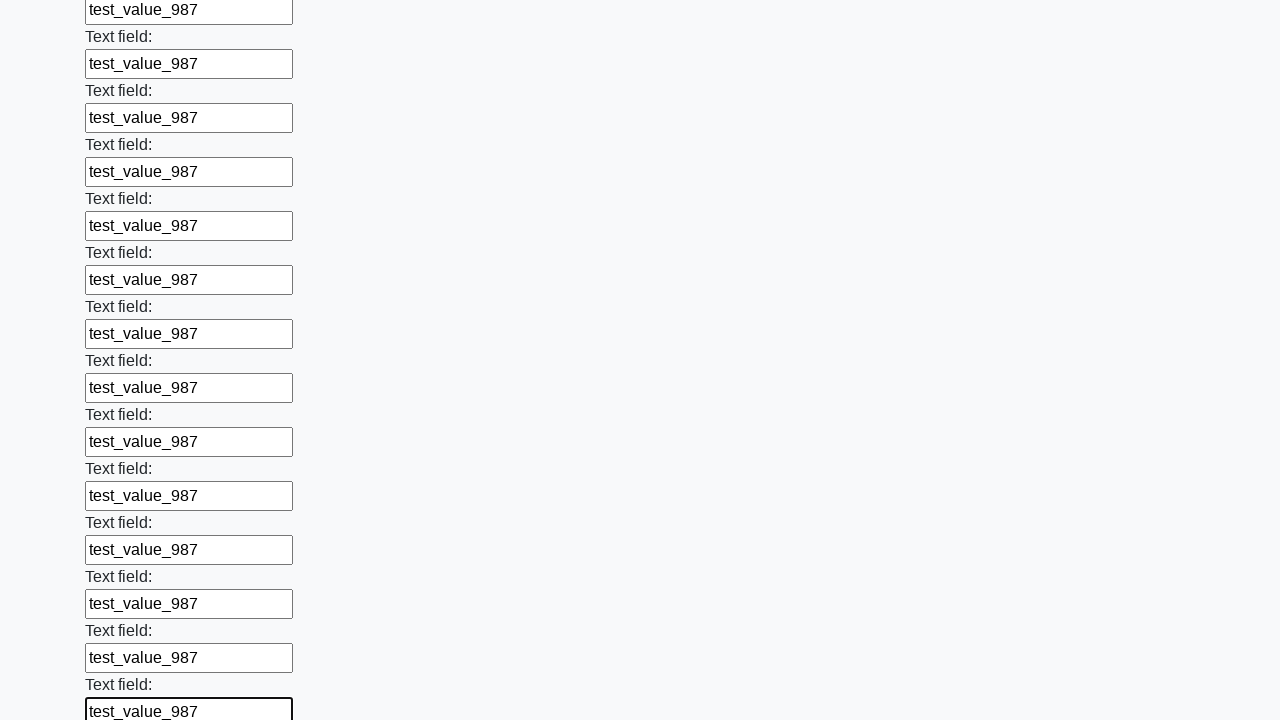

Filled input field with 'test_value_987' on input >> nth=41
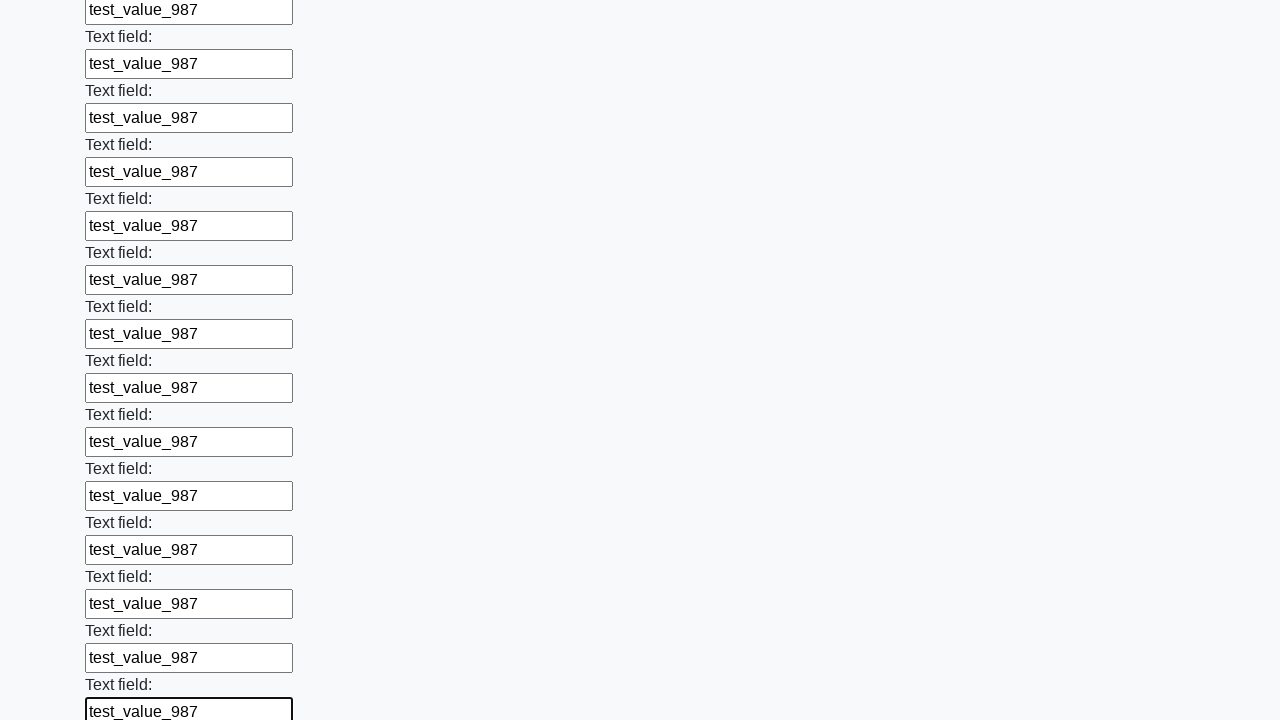

Filled input field with 'test_value_987' on input >> nth=42
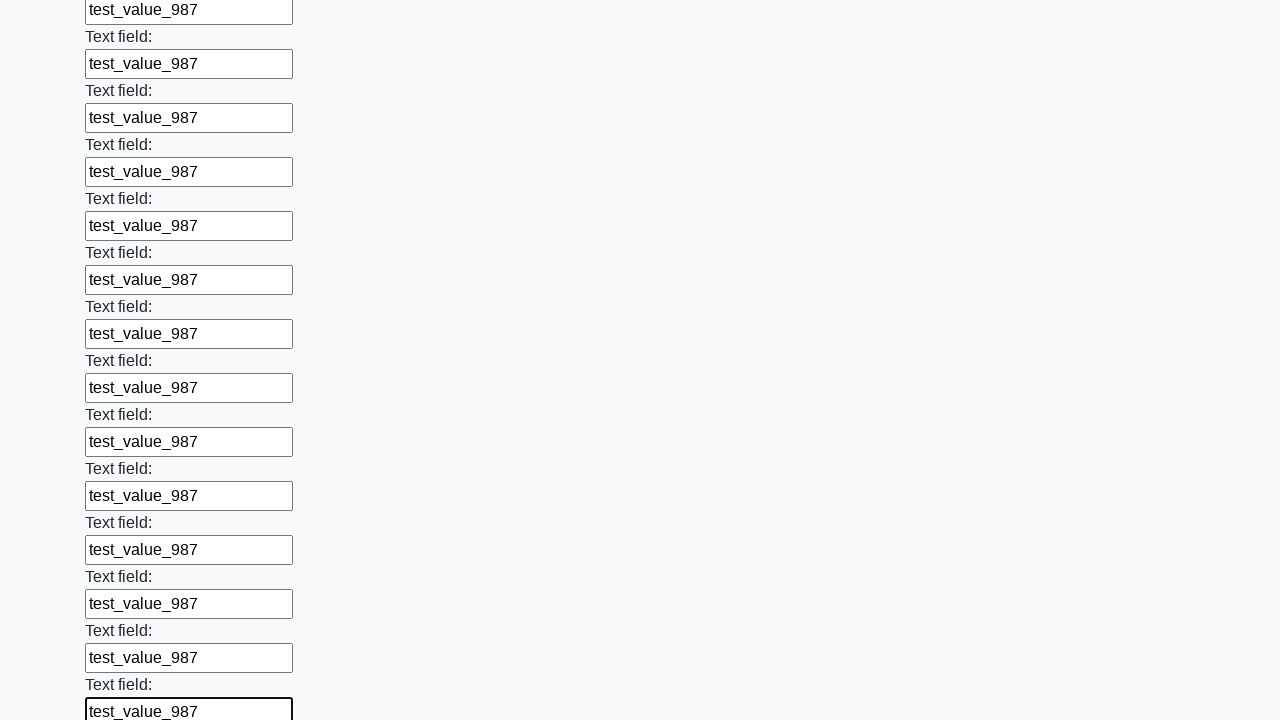

Filled input field with 'test_value_987' on input >> nth=43
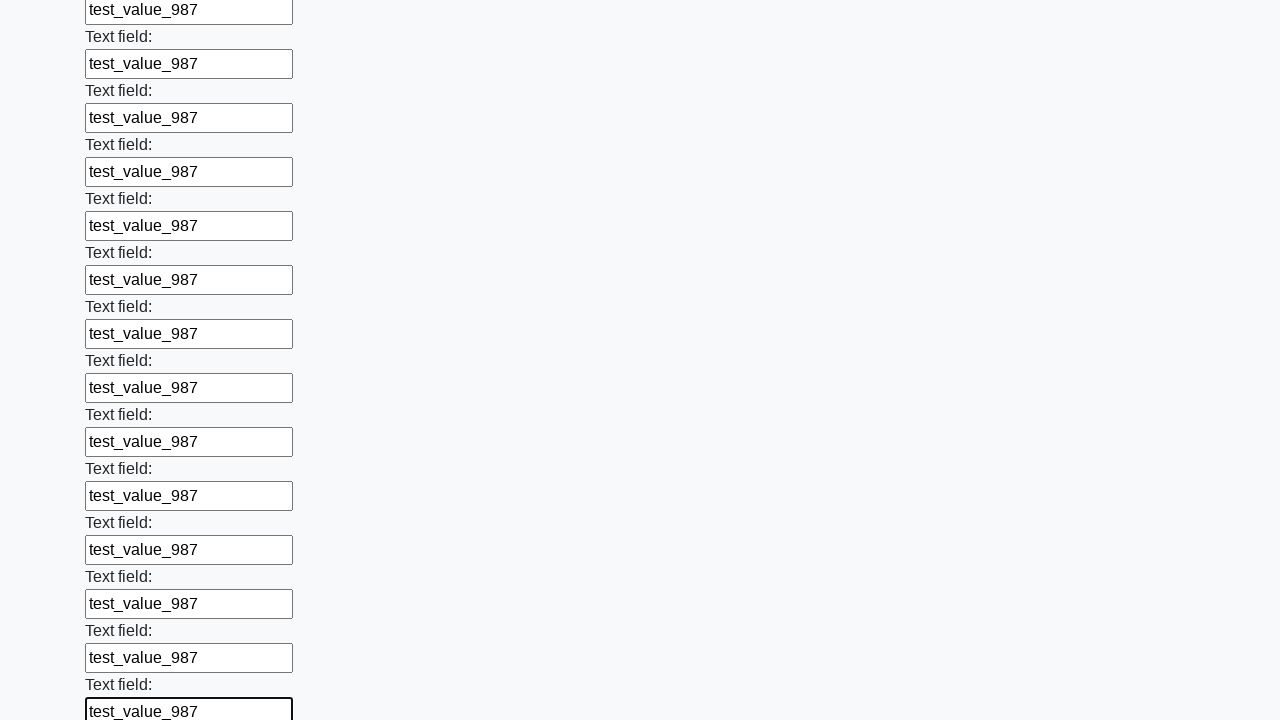

Filled input field with 'test_value_987' on input >> nth=44
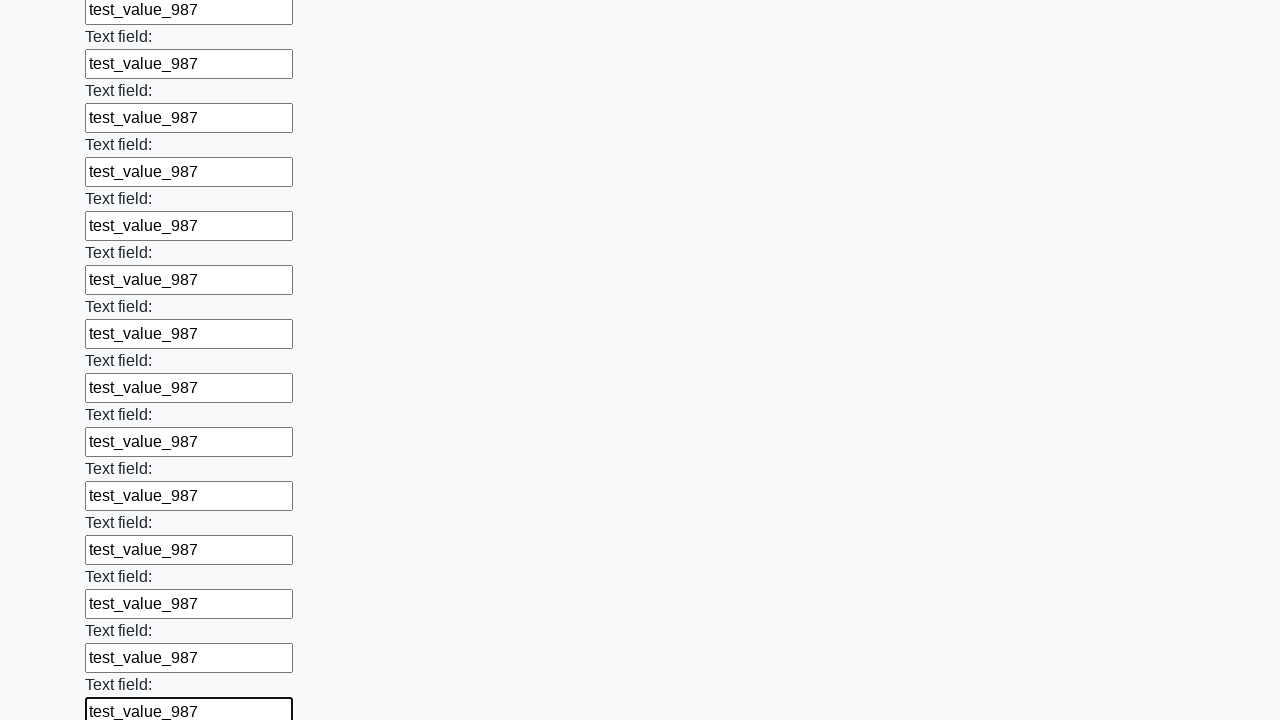

Filled input field with 'test_value_987' on input >> nth=45
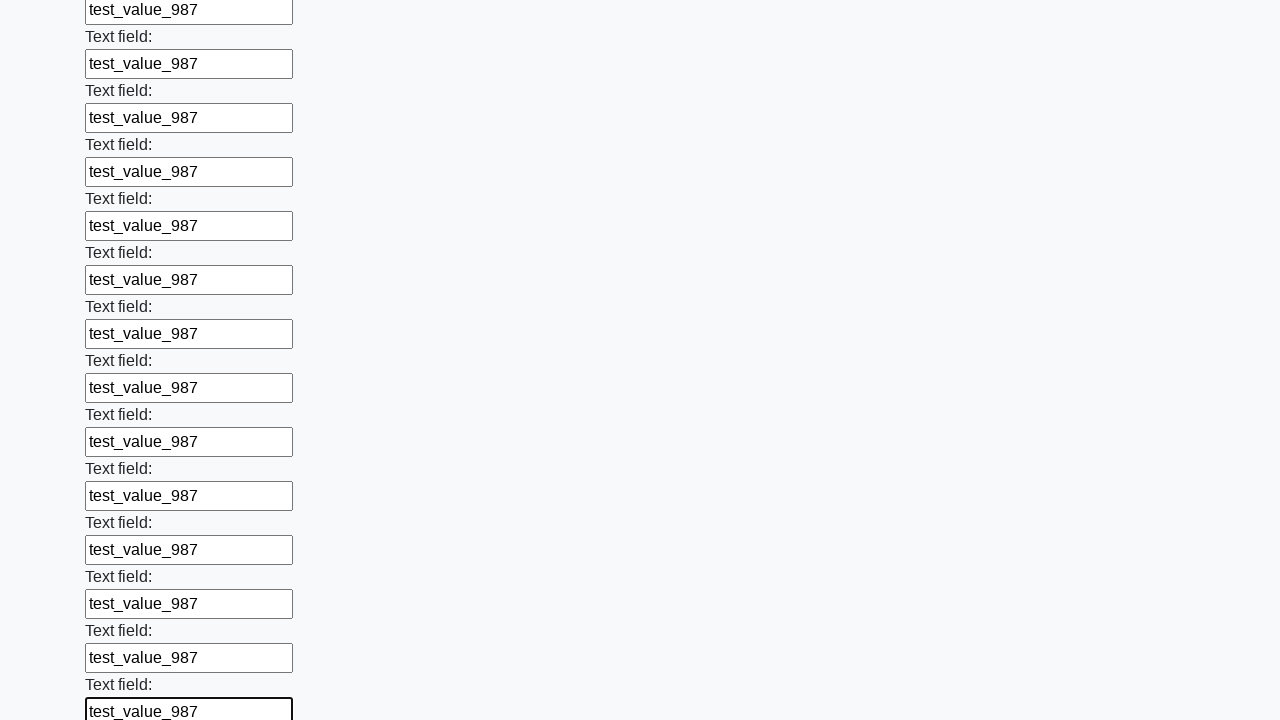

Filled input field with 'test_value_987' on input >> nth=46
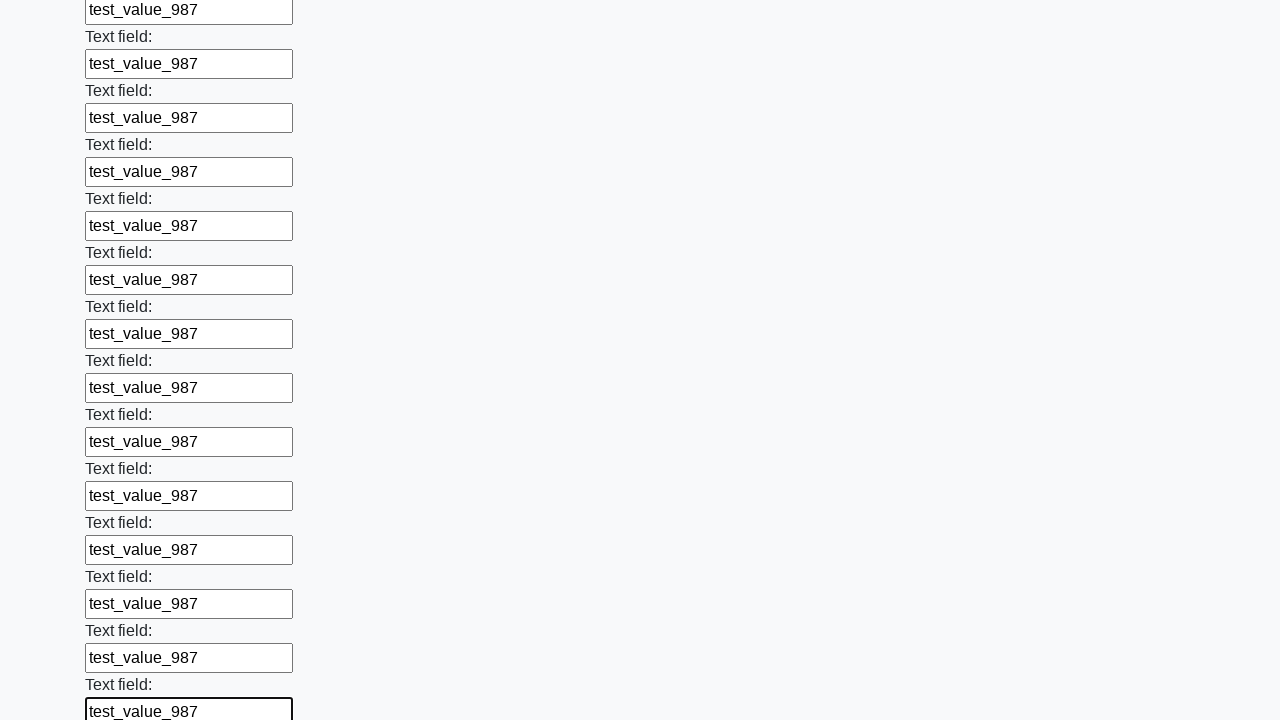

Filled input field with 'test_value_987' on input >> nth=47
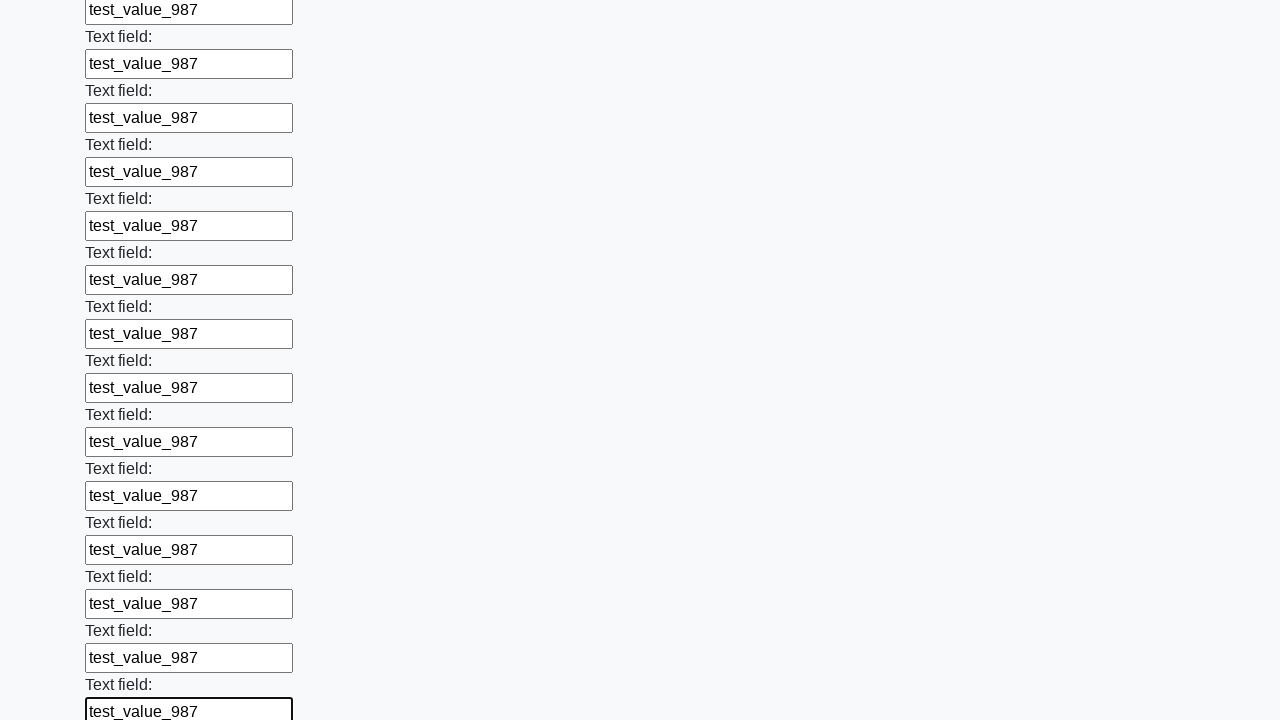

Filled input field with 'test_value_987' on input >> nth=48
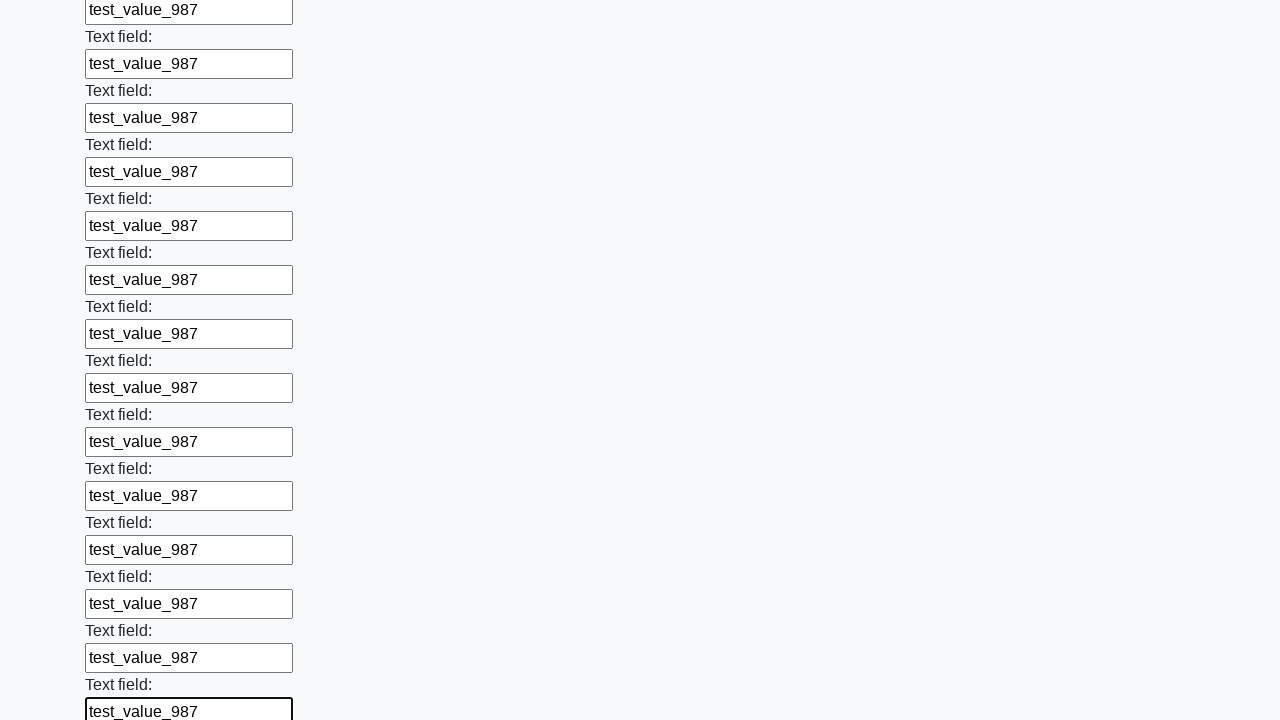

Filled input field with 'test_value_987' on input >> nth=49
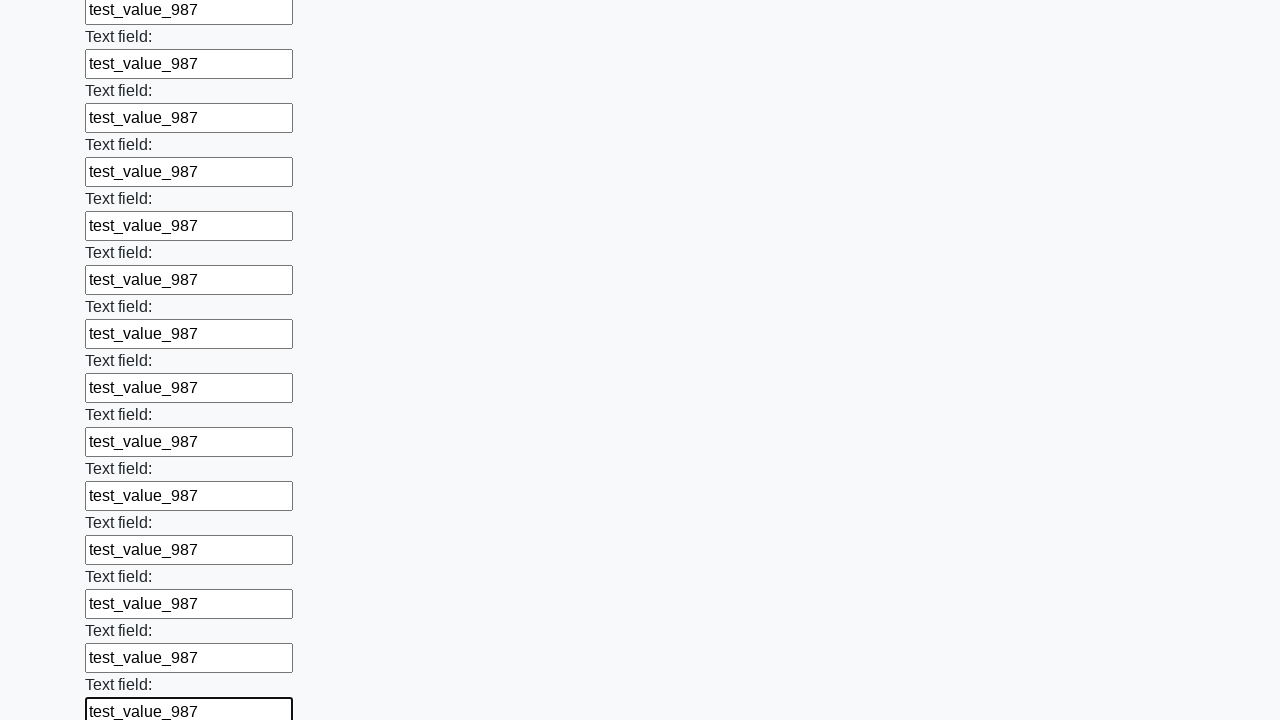

Filled input field with 'test_value_987' on input >> nth=50
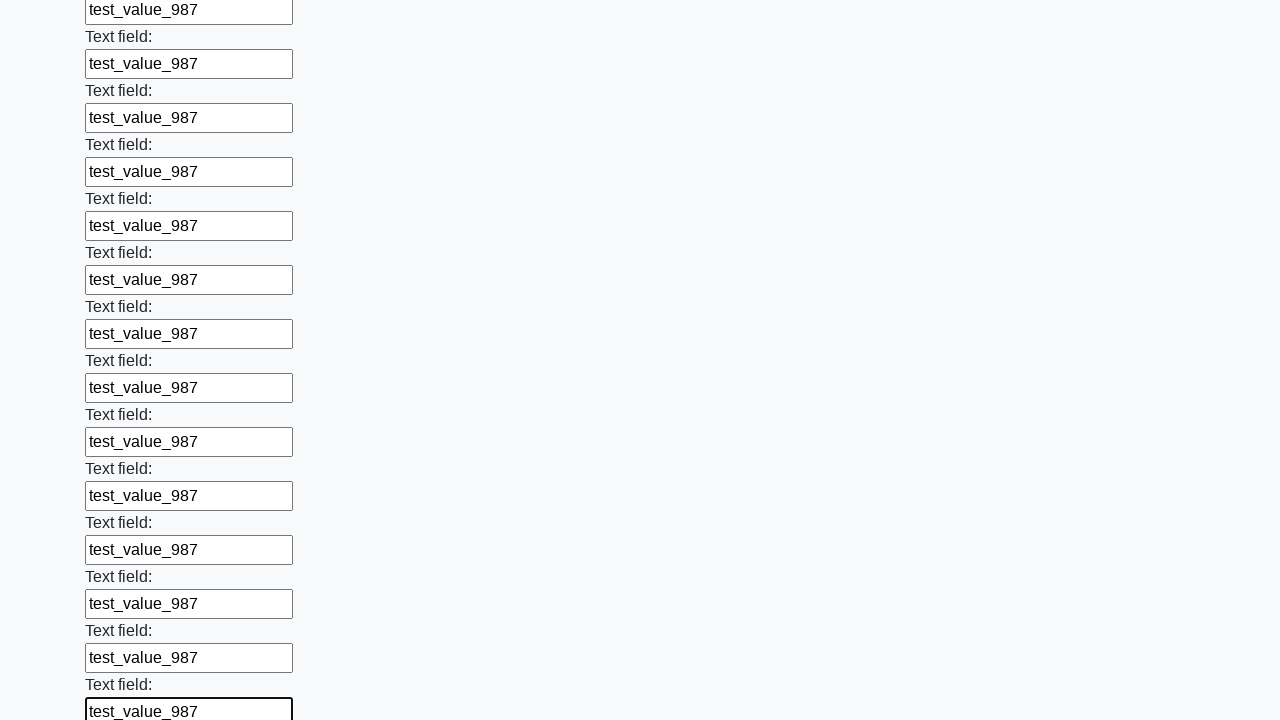

Filled input field with 'test_value_987' on input >> nth=51
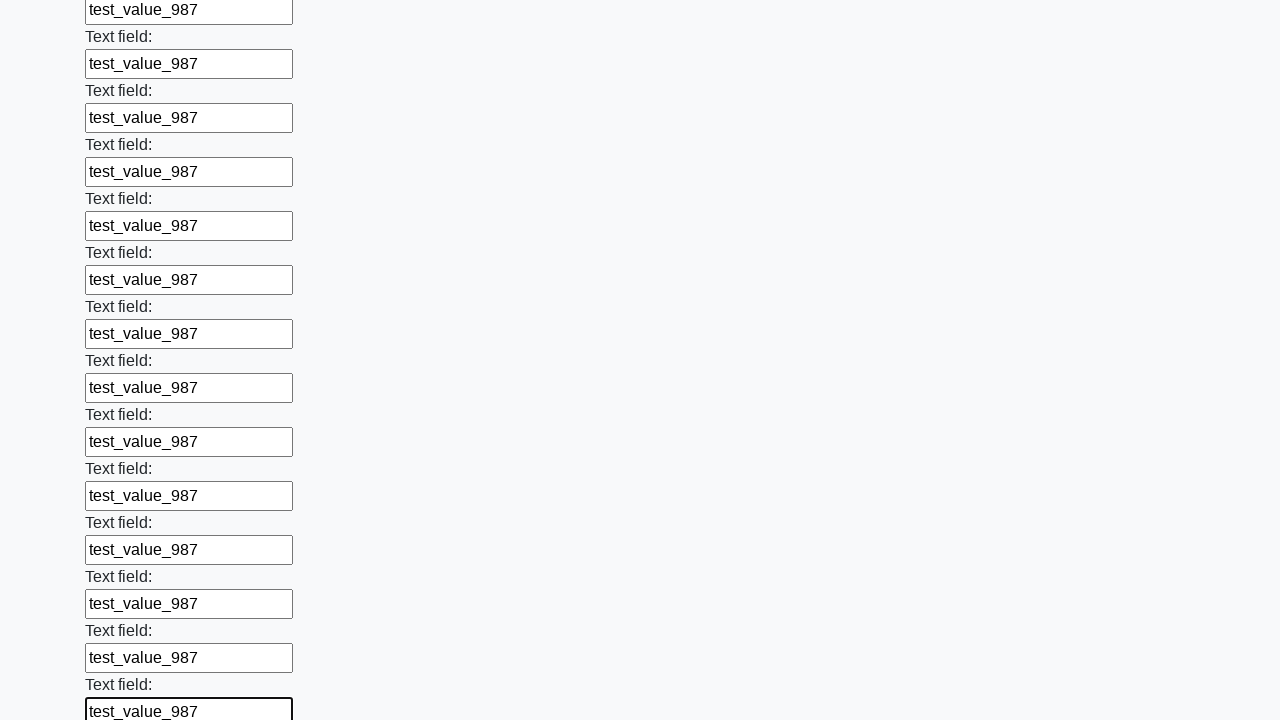

Filled input field with 'test_value_987' on input >> nth=52
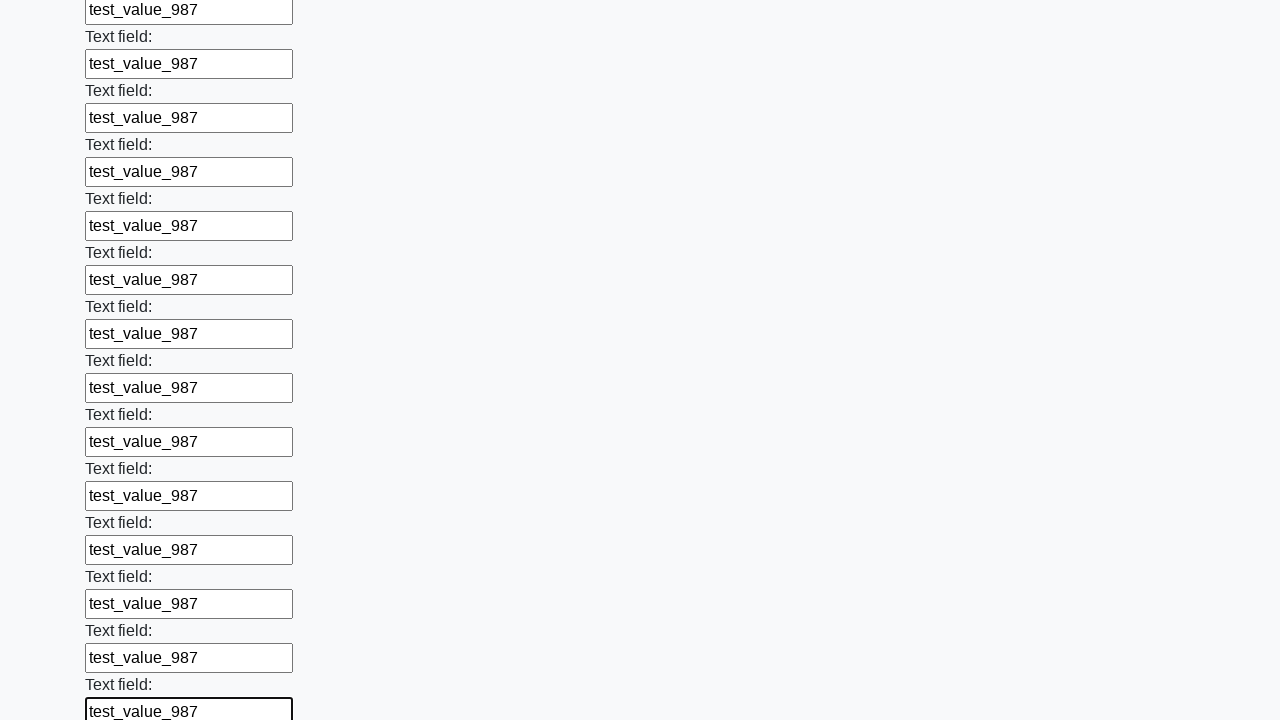

Filled input field with 'test_value_987' on input >> nth=53
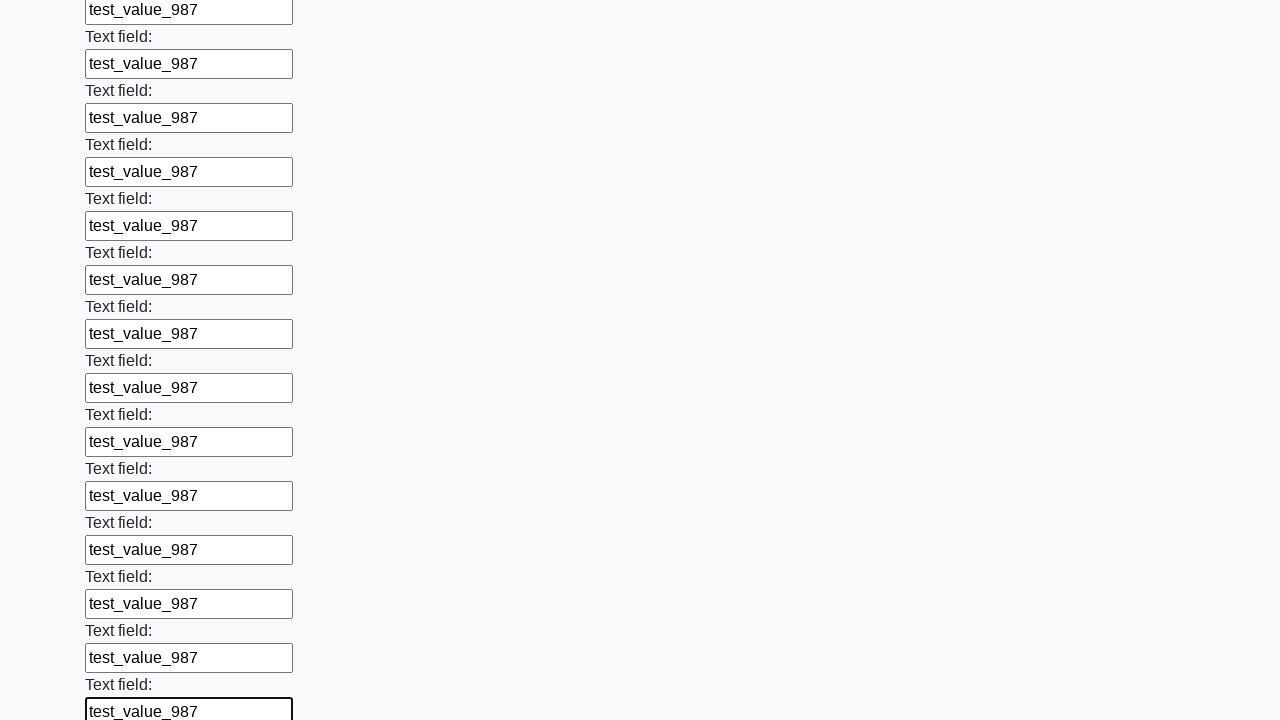

Filled input field with 'test_value_987' on input >> nth=54
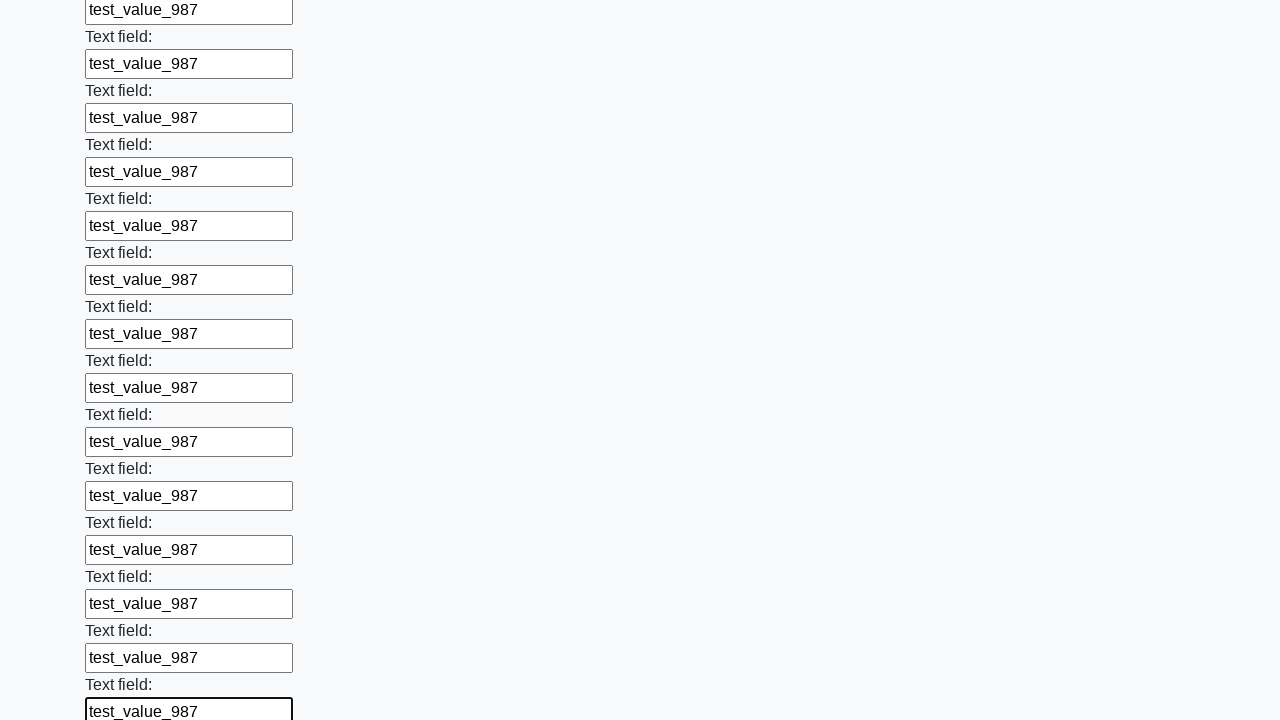

Filled input field with 'test_value_987' on input >> nth=55
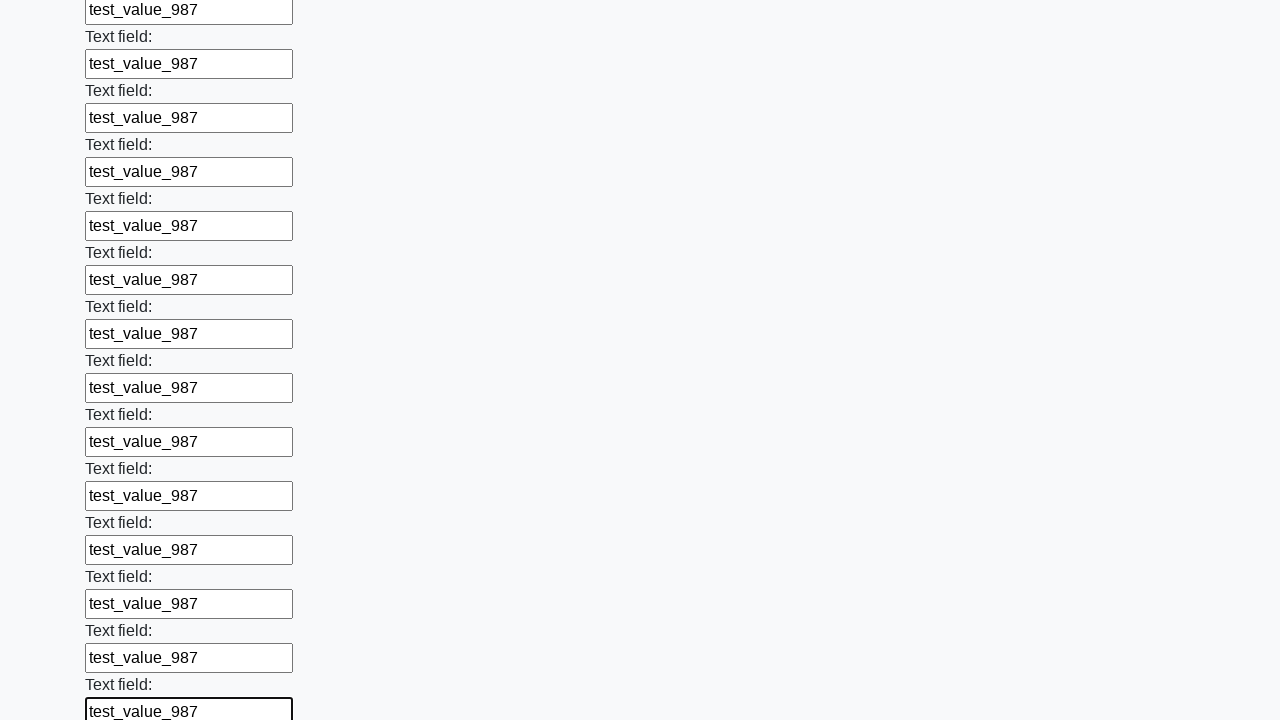

Filled input field with 'test_value_987' on input >> nth=56
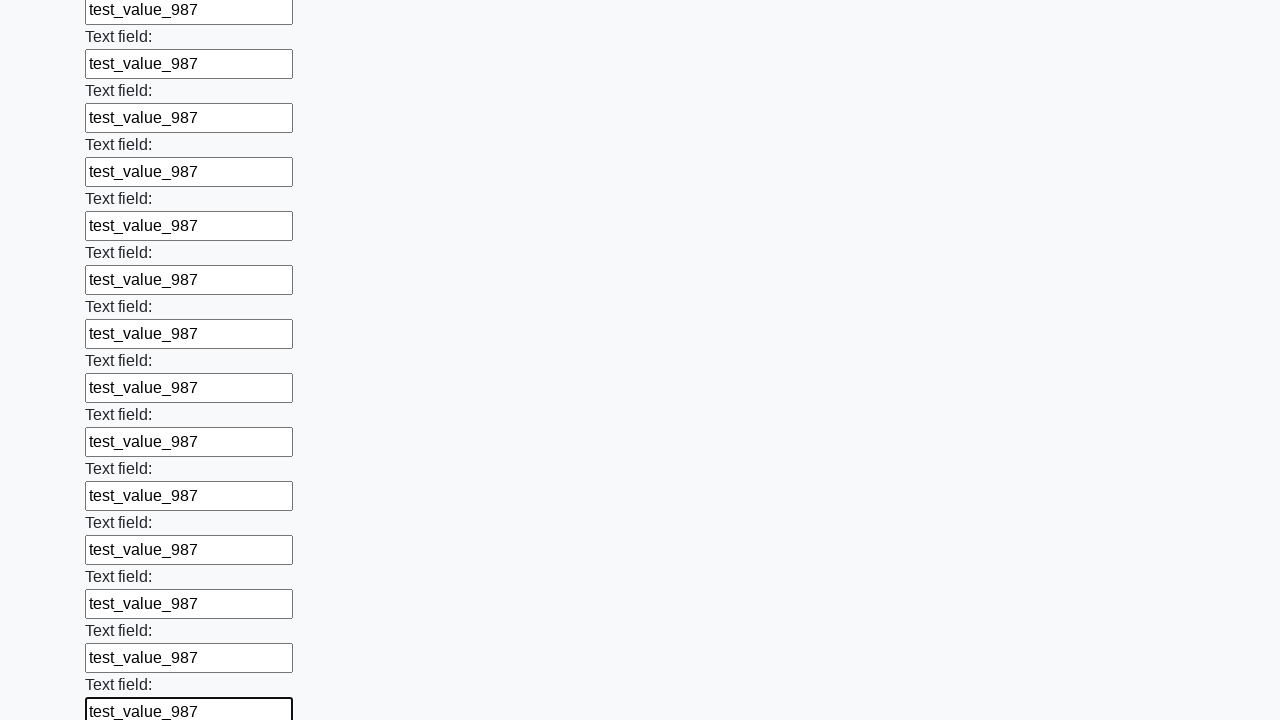

Filled input field with 'test_value_987' on input >> nth=57
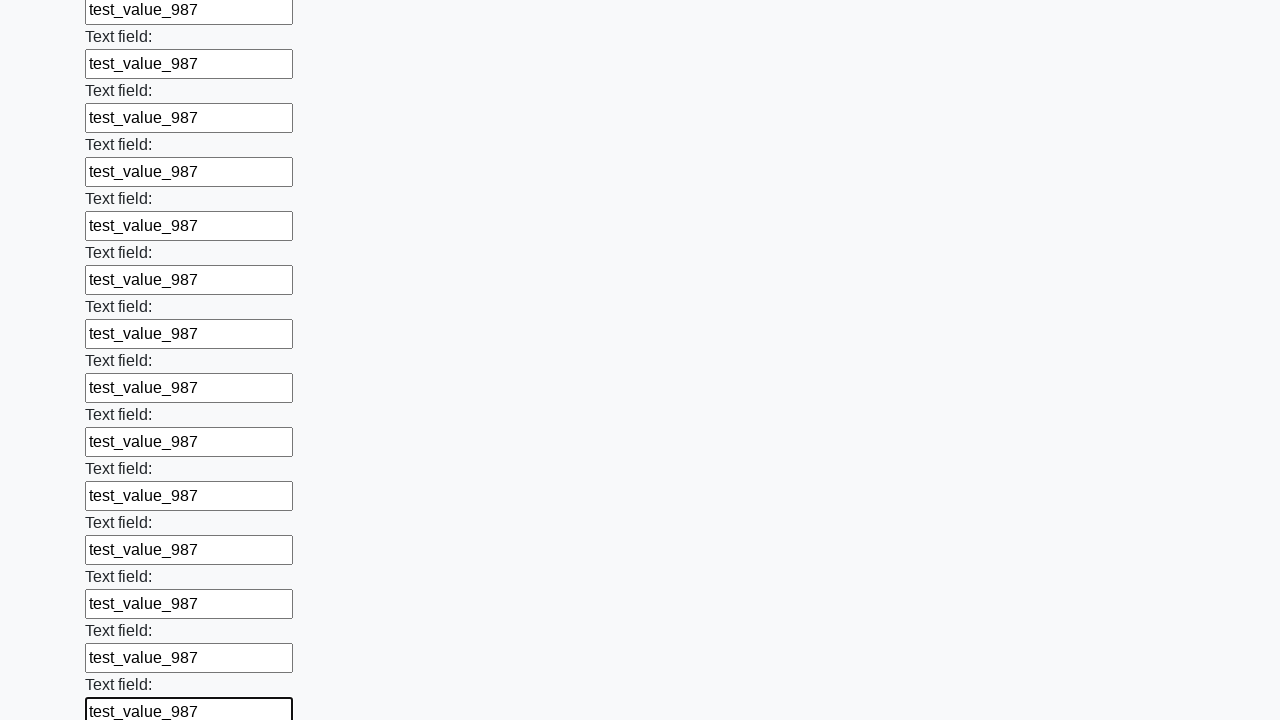

Filled input field with 'test_value_987' on input >> nth=58
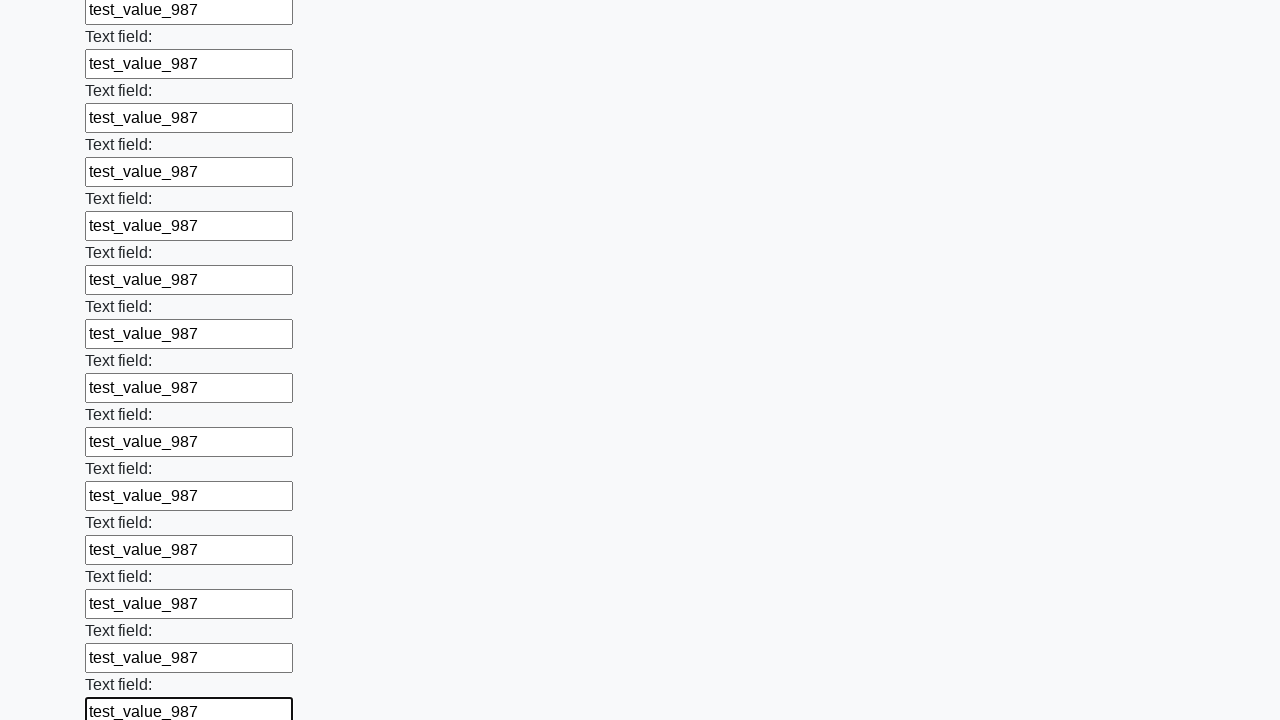

Filled input field with 'test_value_987' on input >> nth=59
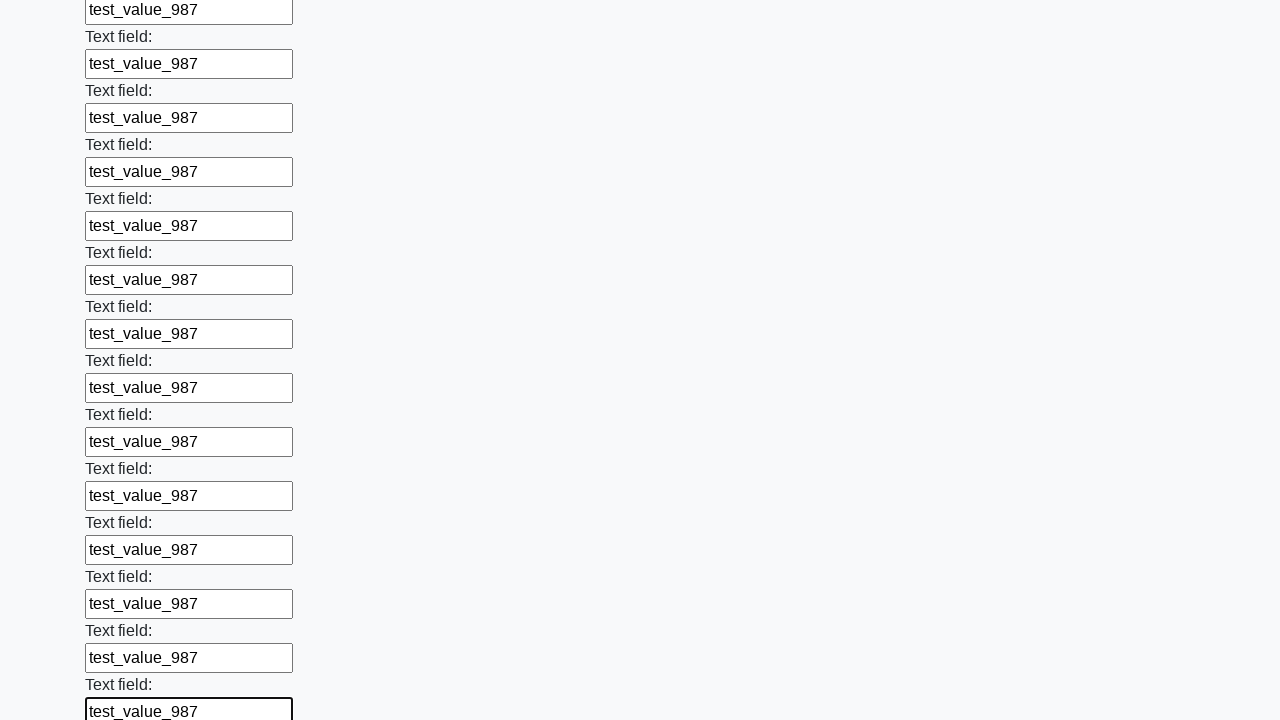

Filled input field with 'test_value_987' on input >> nth=60
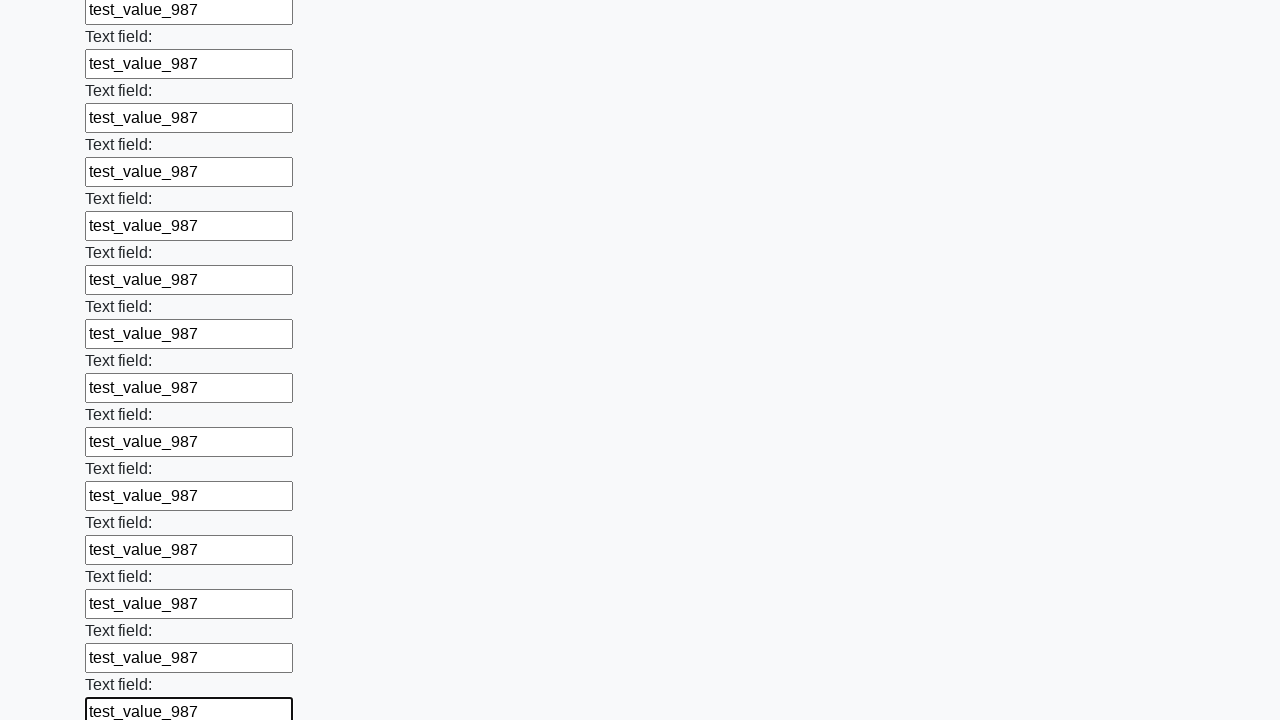

Filled input field with 'test_value_987' on input >> nth=61
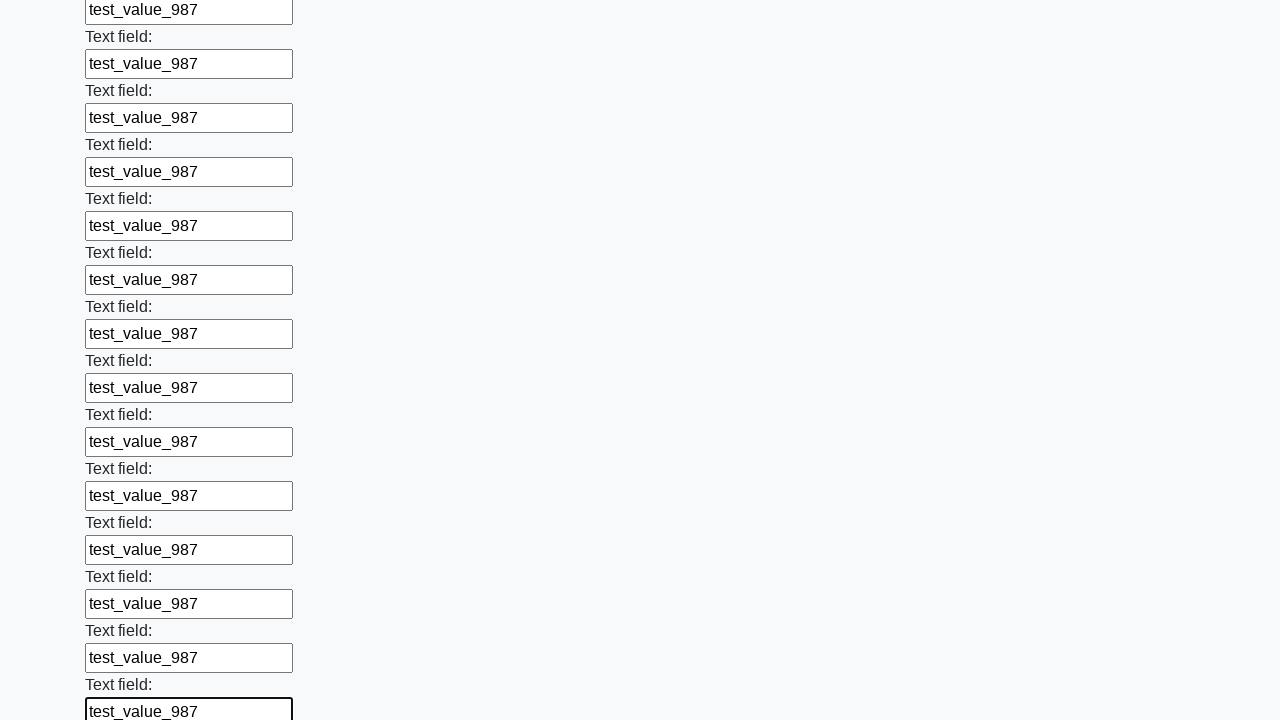

Filled input field with 'test_value_987' on input >> nth=62
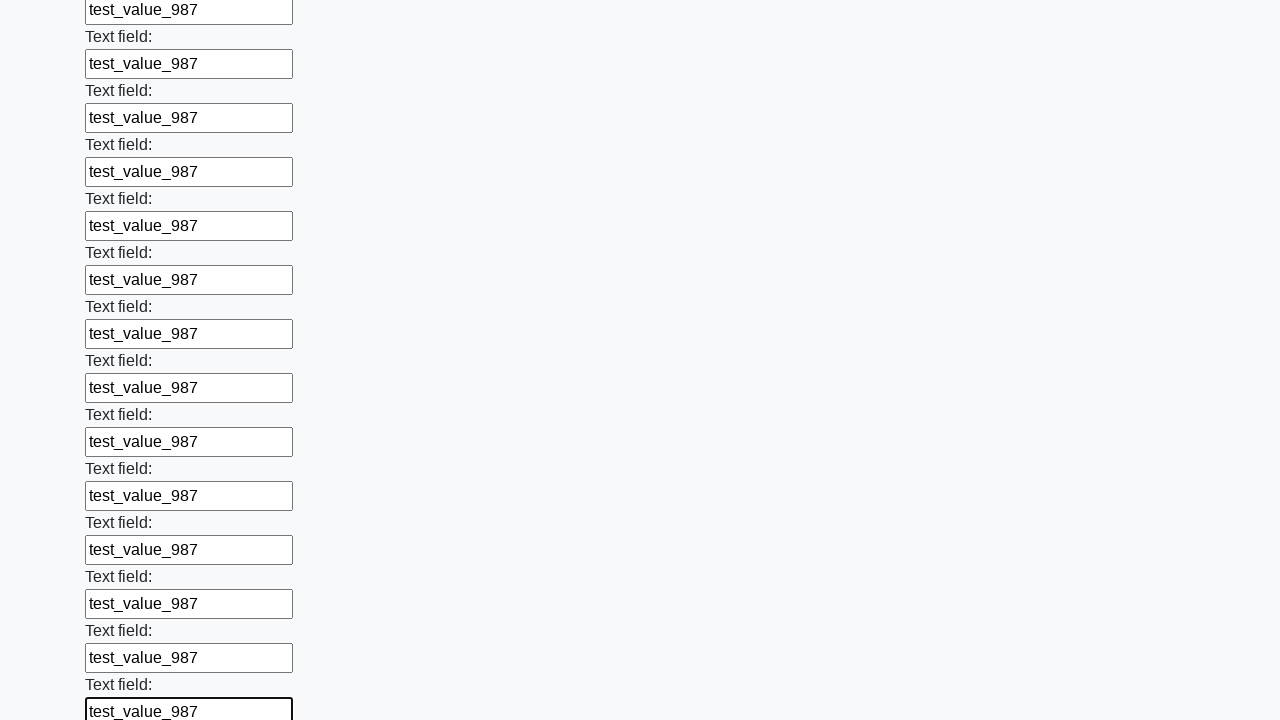

Filled input field with 'test_value_987' on input >> nth=63
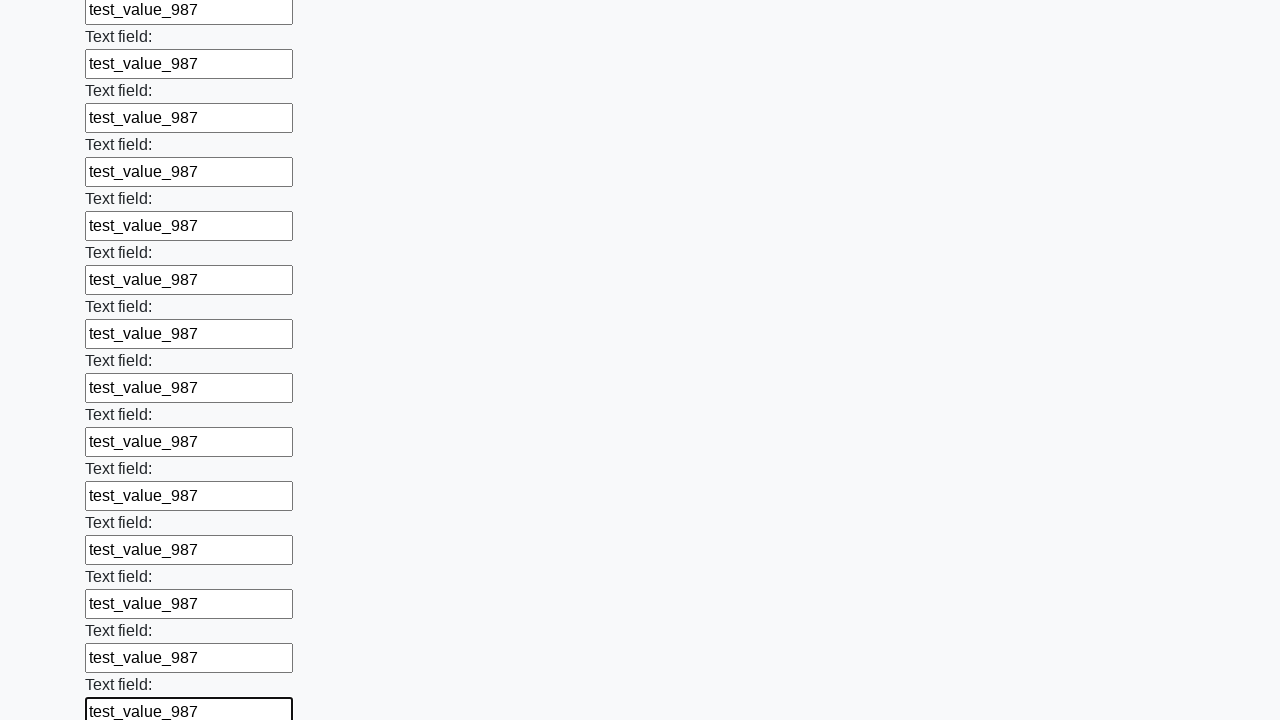

Filled input field with 'test_value_987' on input >> nth=64
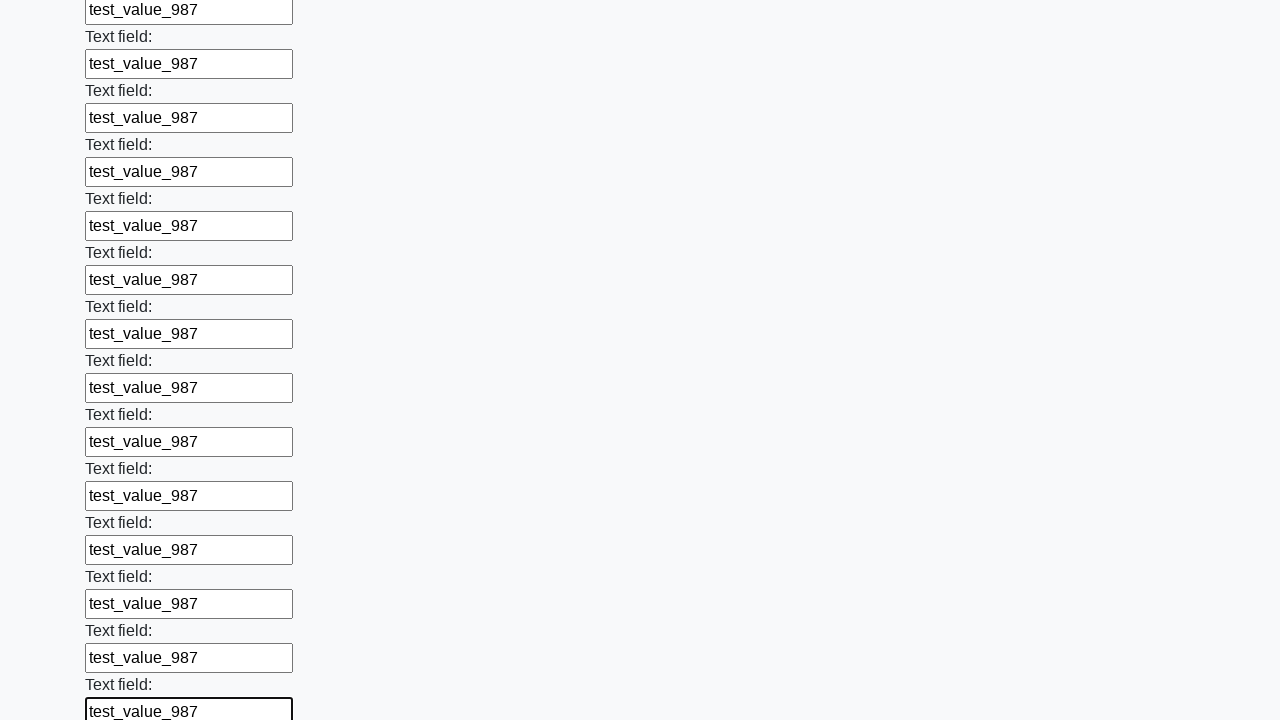

Filled input field with 'test_value_987' on input >> nth=65
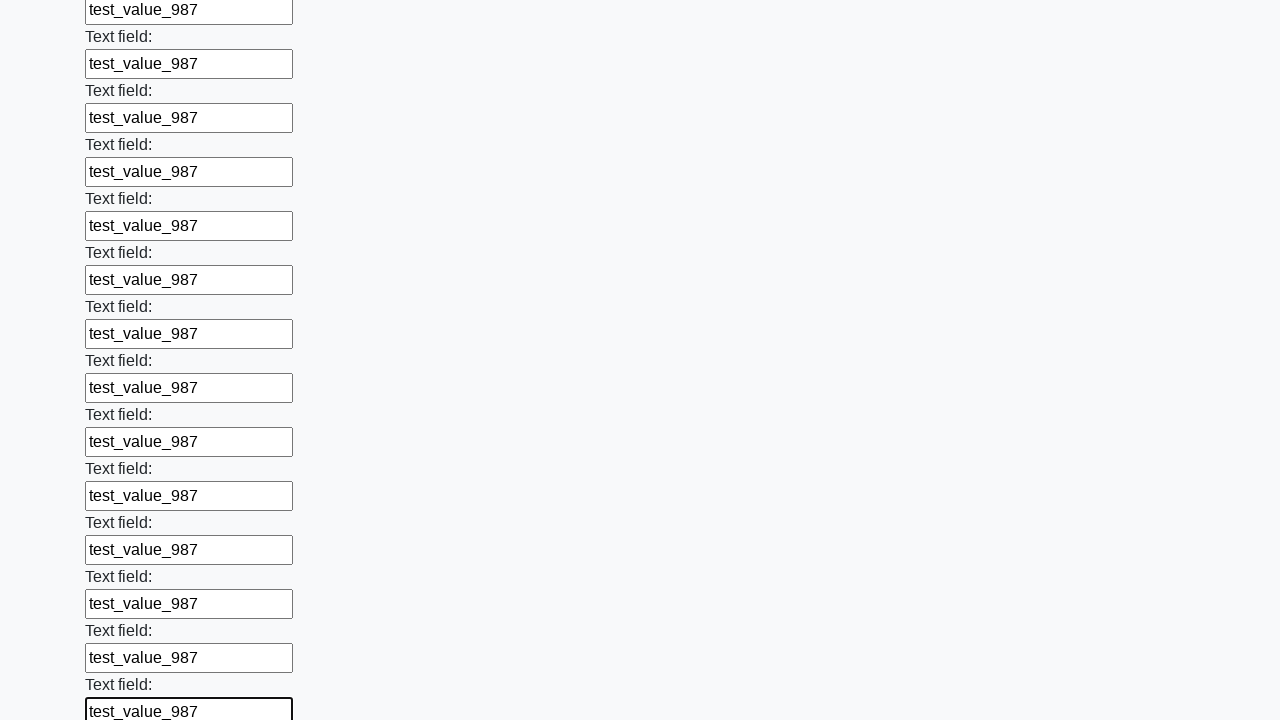

Filled input field with 'test_value_987' on input >> nth=66
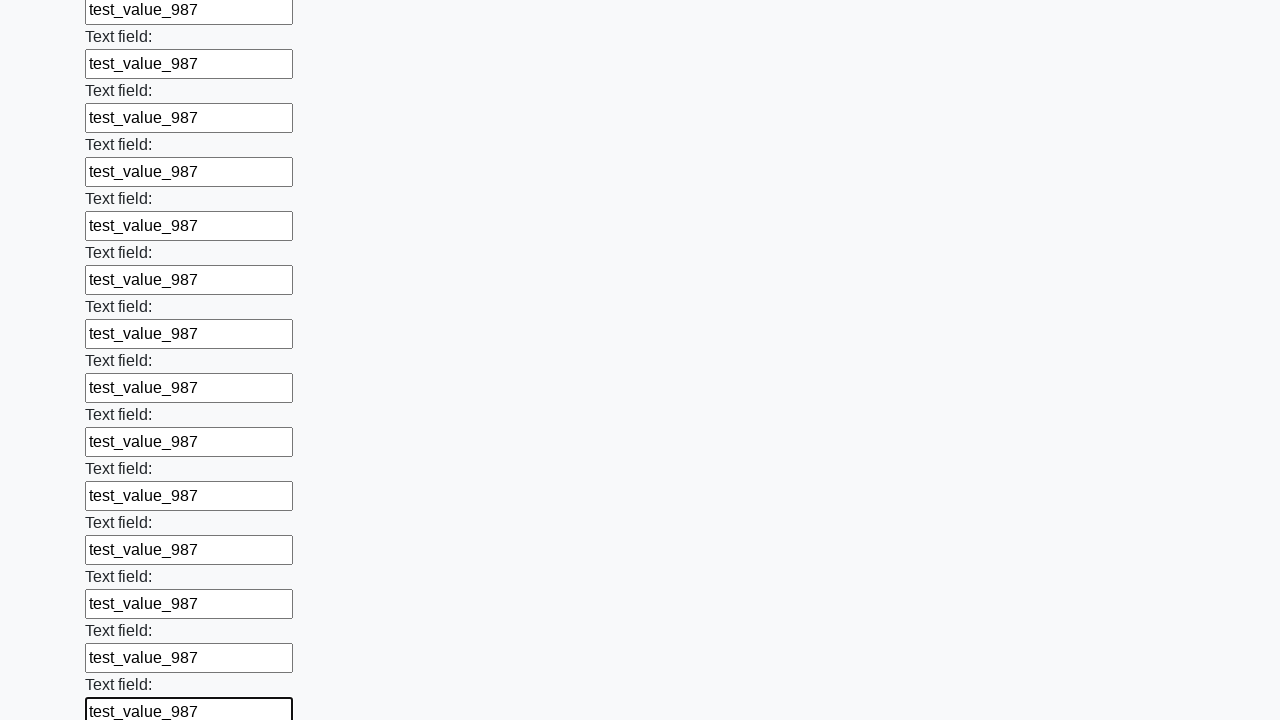

Filled input field with 'test_value_987' on input >> nth=67
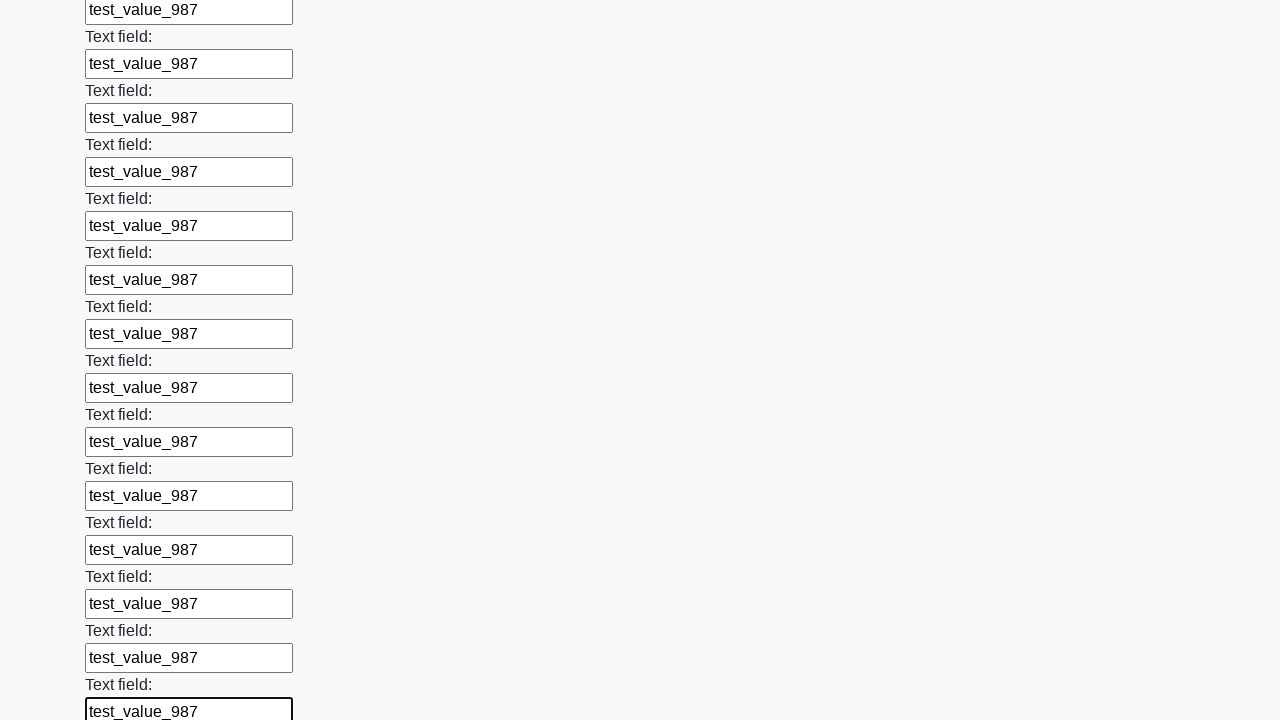

Filled input field with 'test_value_987' on input >> nth=68
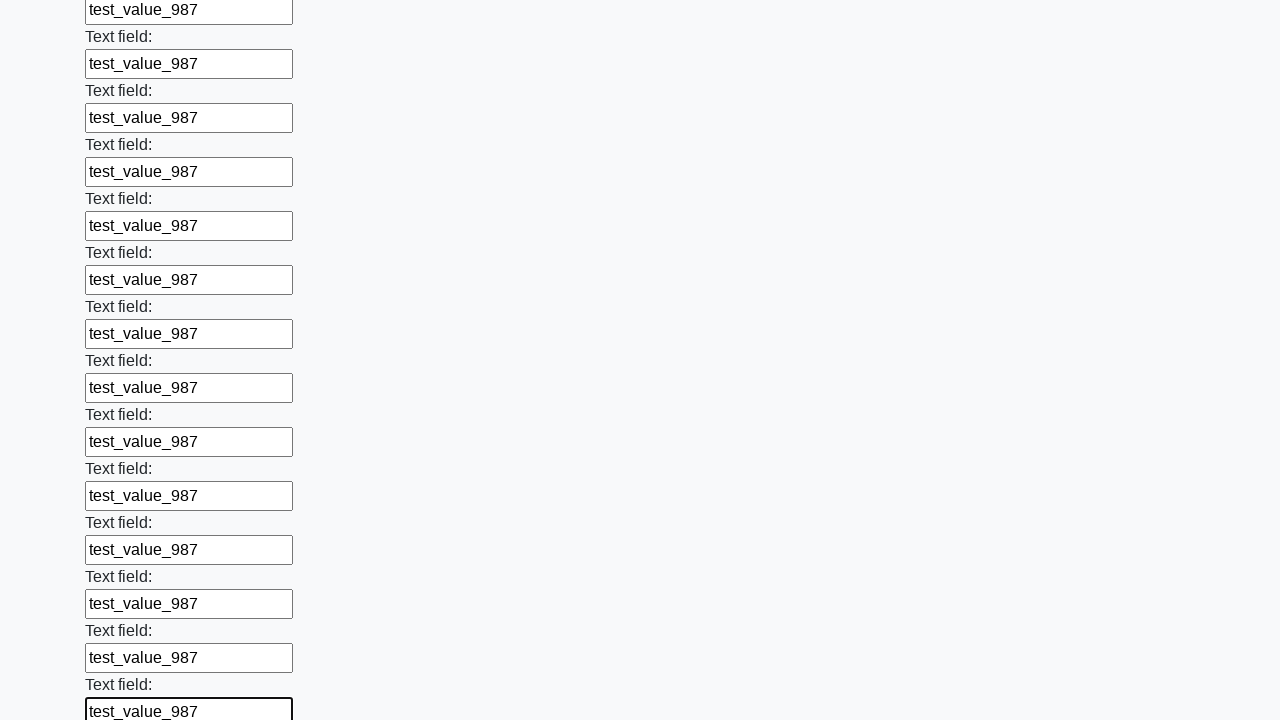

Filled input field with 'test_value_987' on input >> nth=69
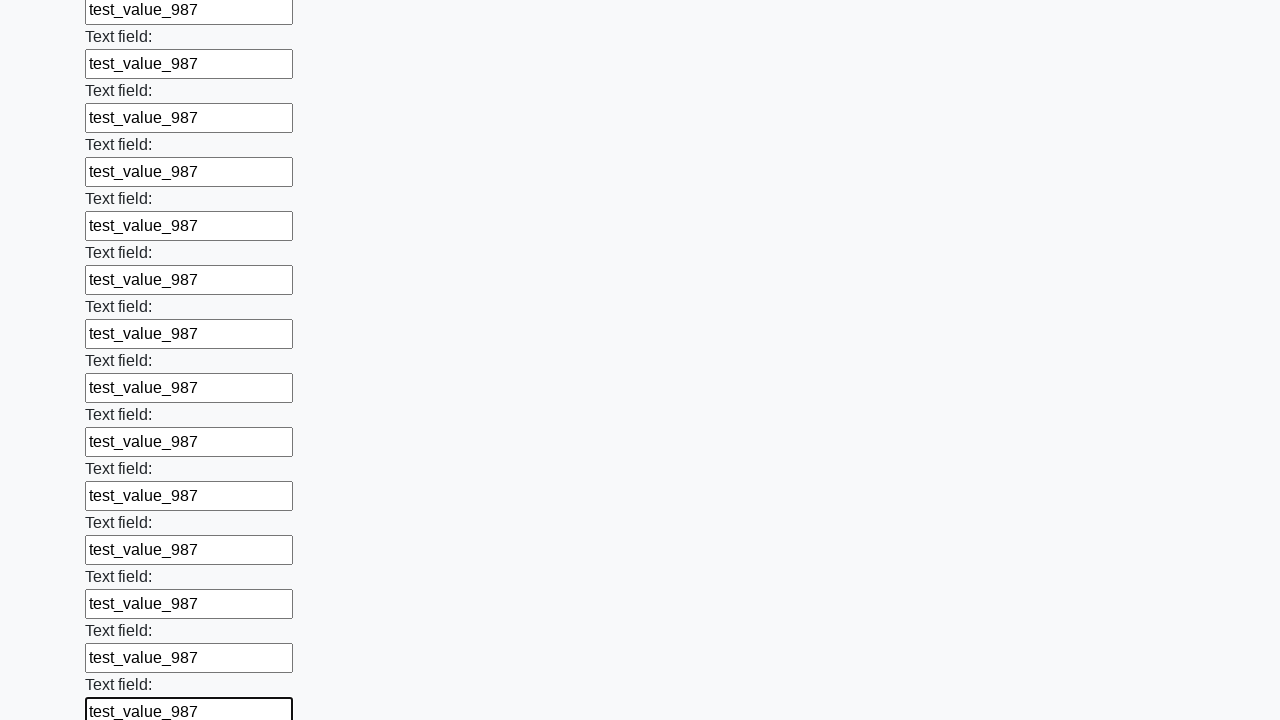

Filled input field with 'test_value_987' on input >> nth=70
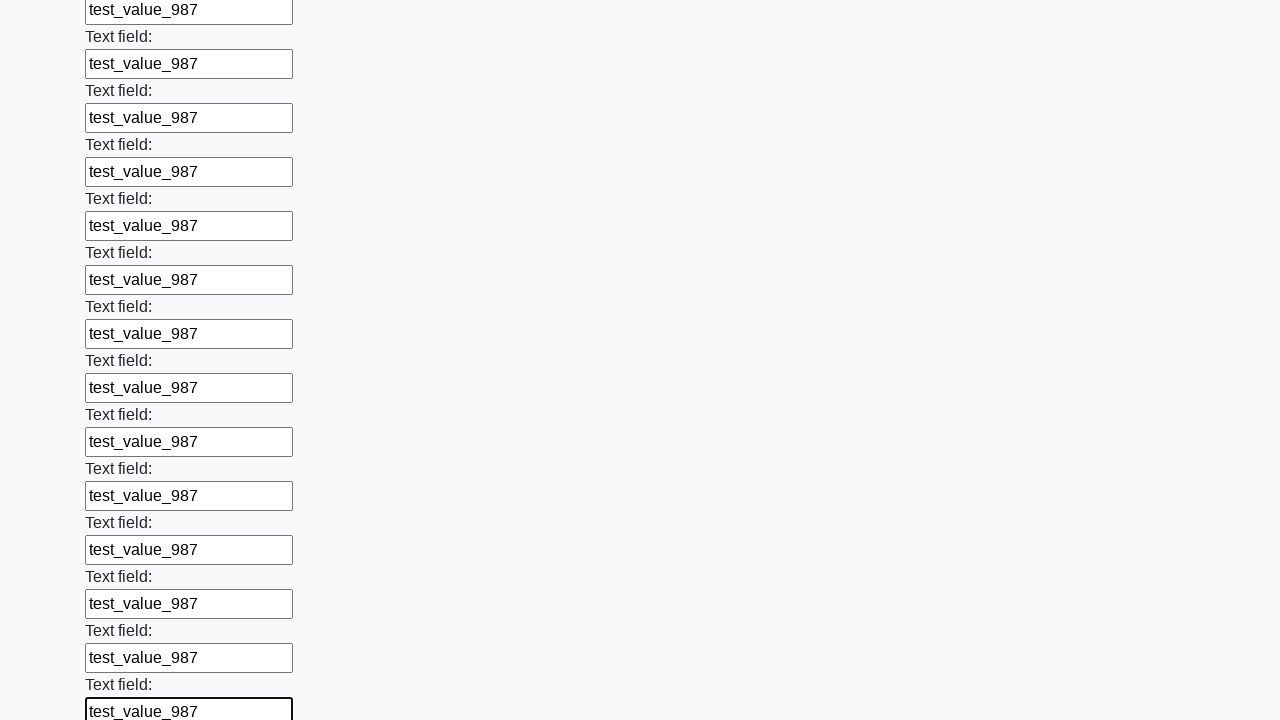

Filled input field with 'test_value_987' on input >> nth=71
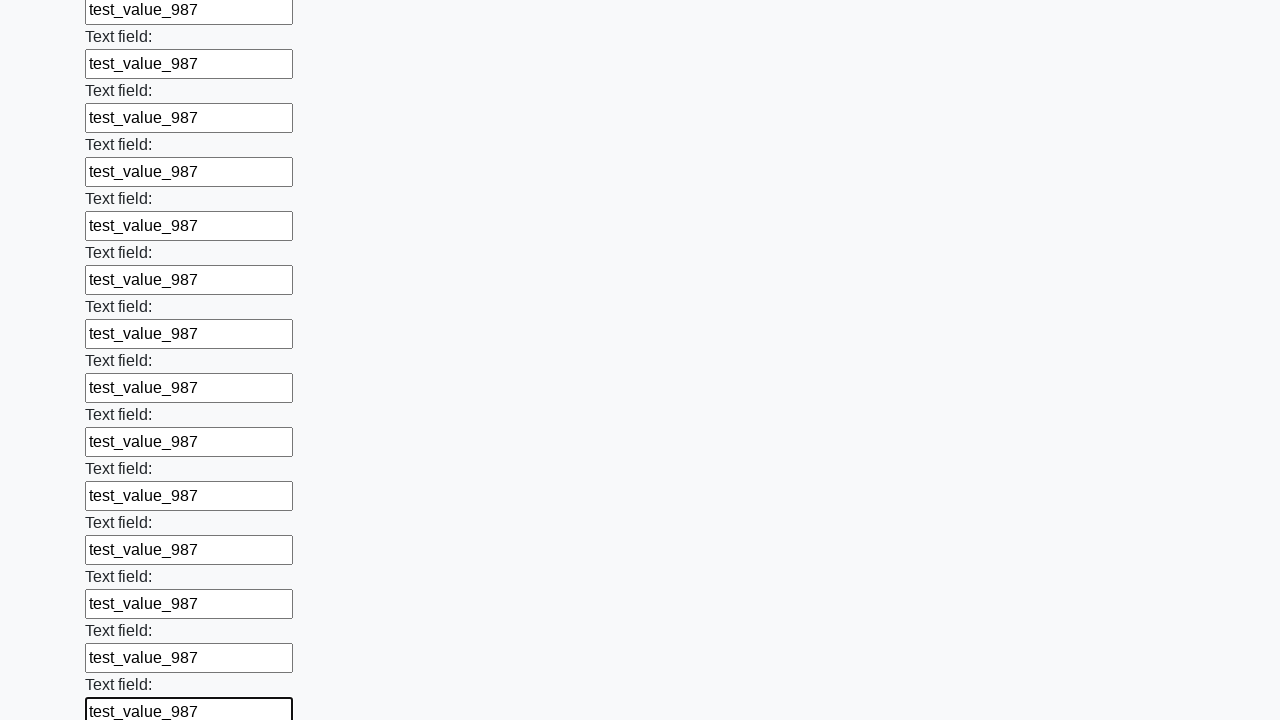

Filled input field with 'test_value_987' on input >> nth=72
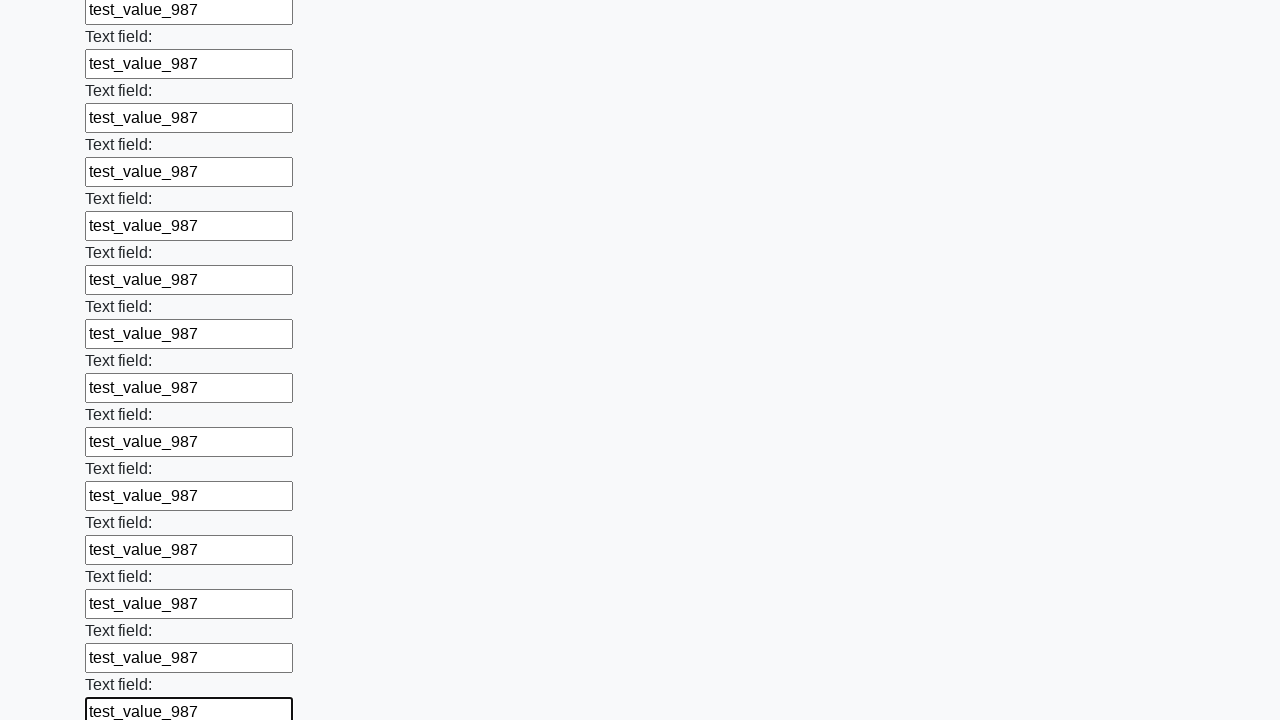

Filled input field with 'test_value_987' on input >> nth=73
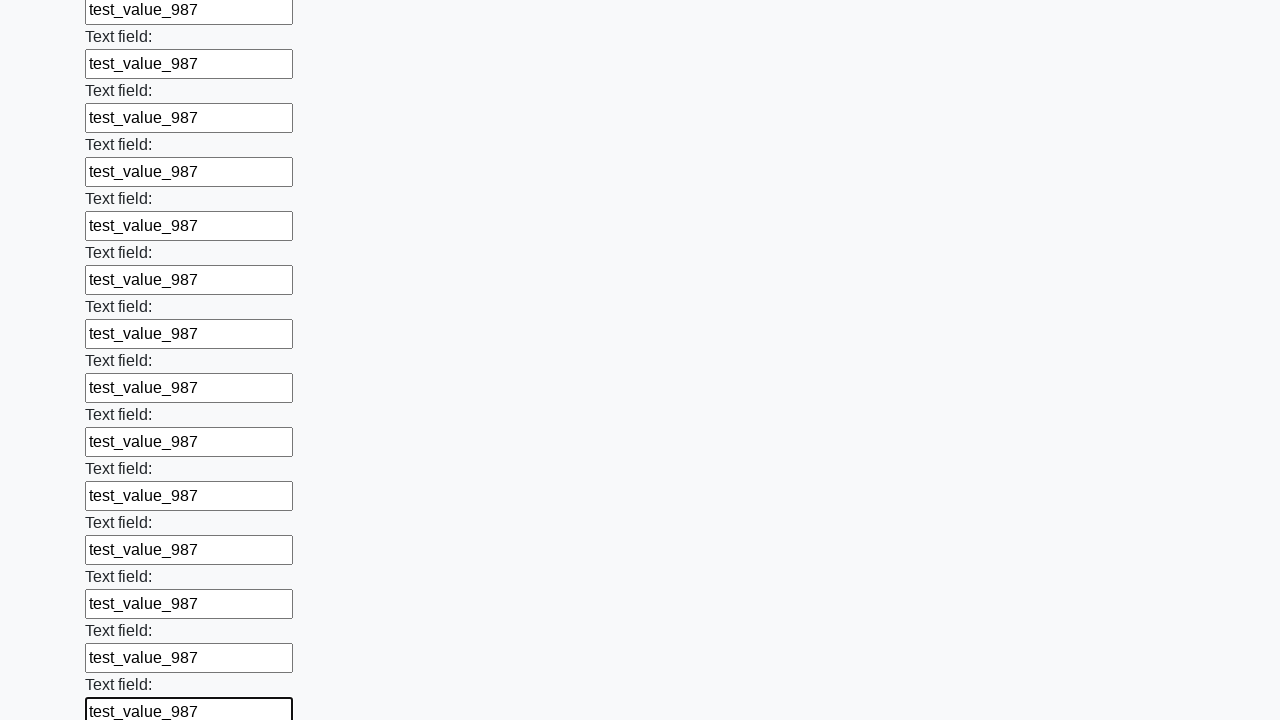

Filled input field with 'test_value_987' on input >> nth=74
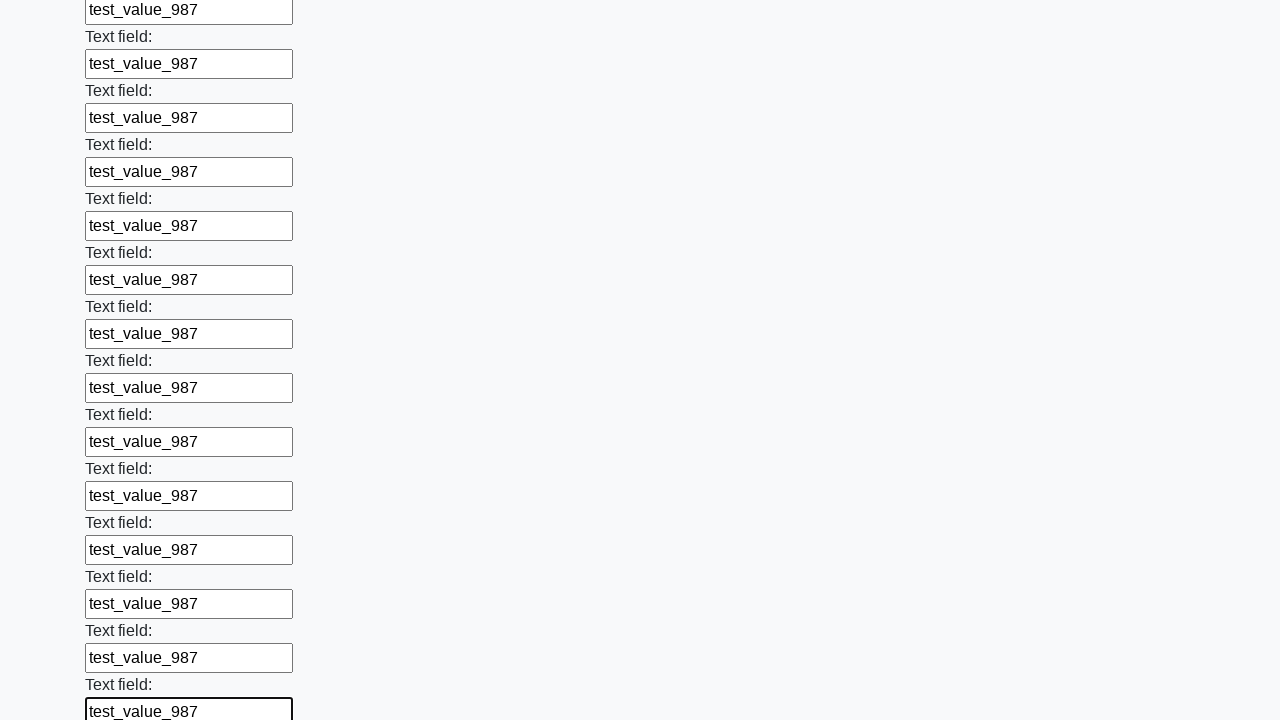

Filled input field with 'test_value_987' on input >> nth=75
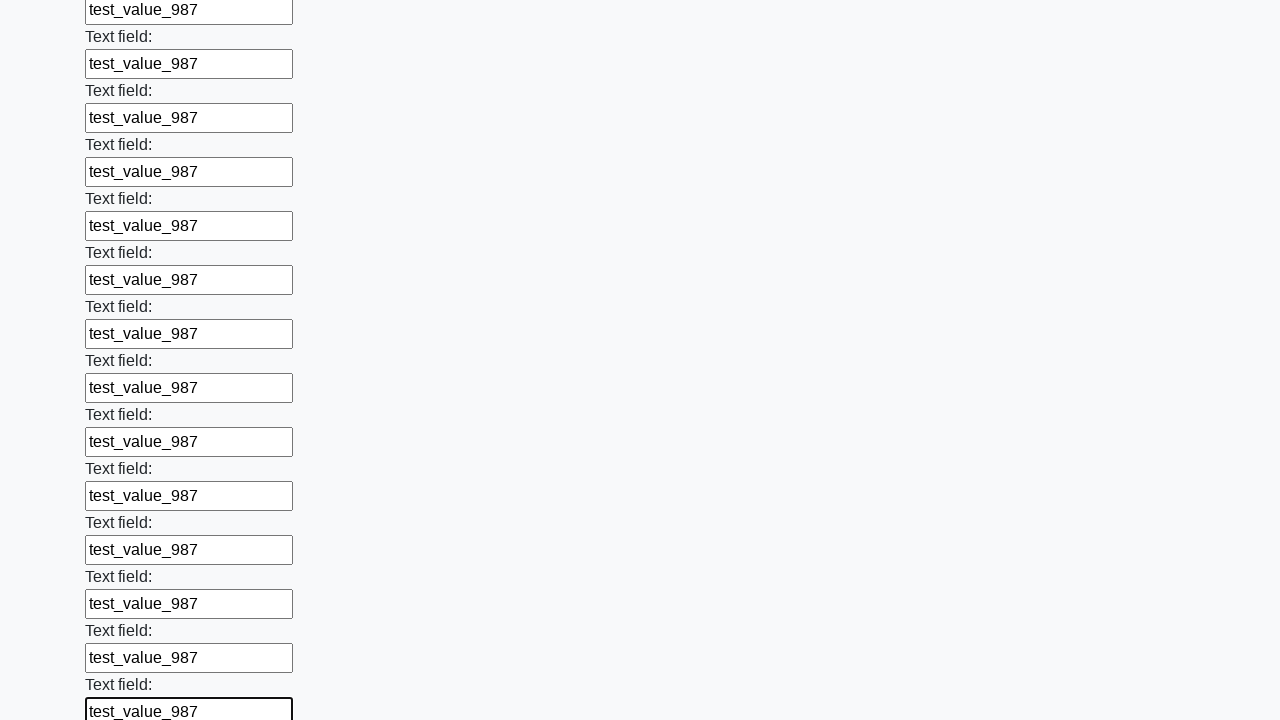

Filled input field with 'test_value_987' on input >> nth=76
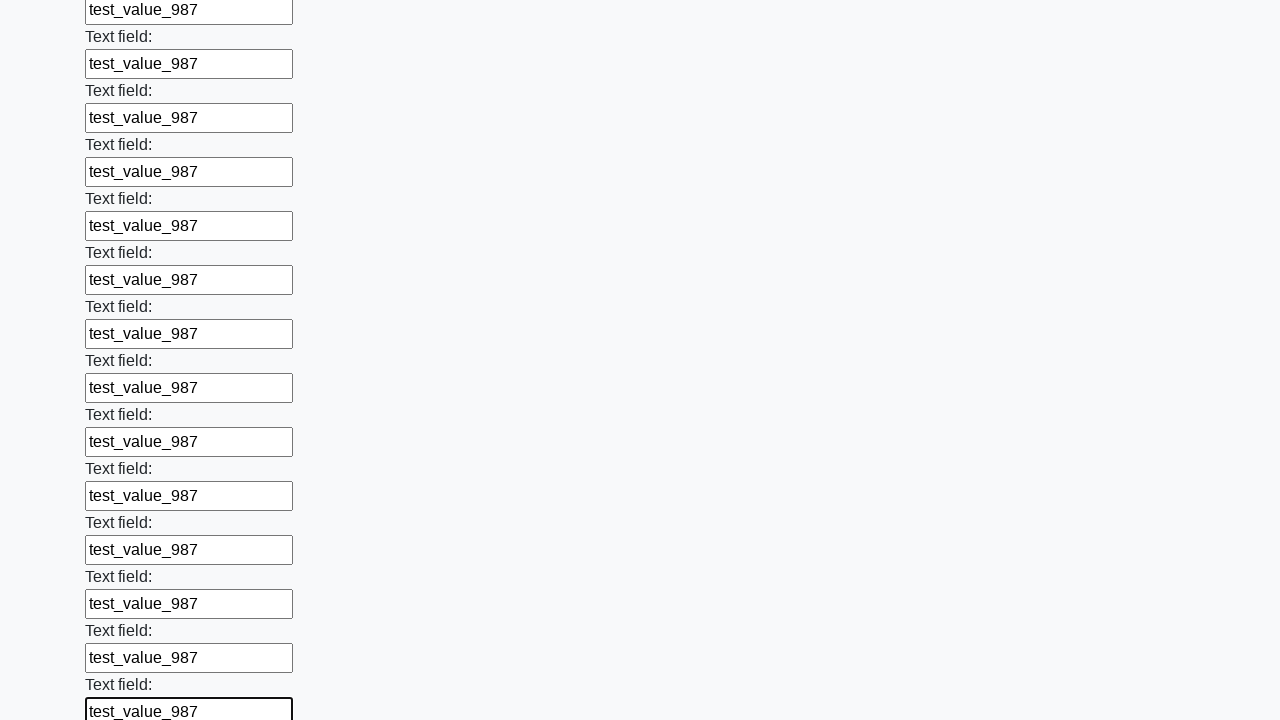

Filled input field with 'test_value_987' on input >> nth=77
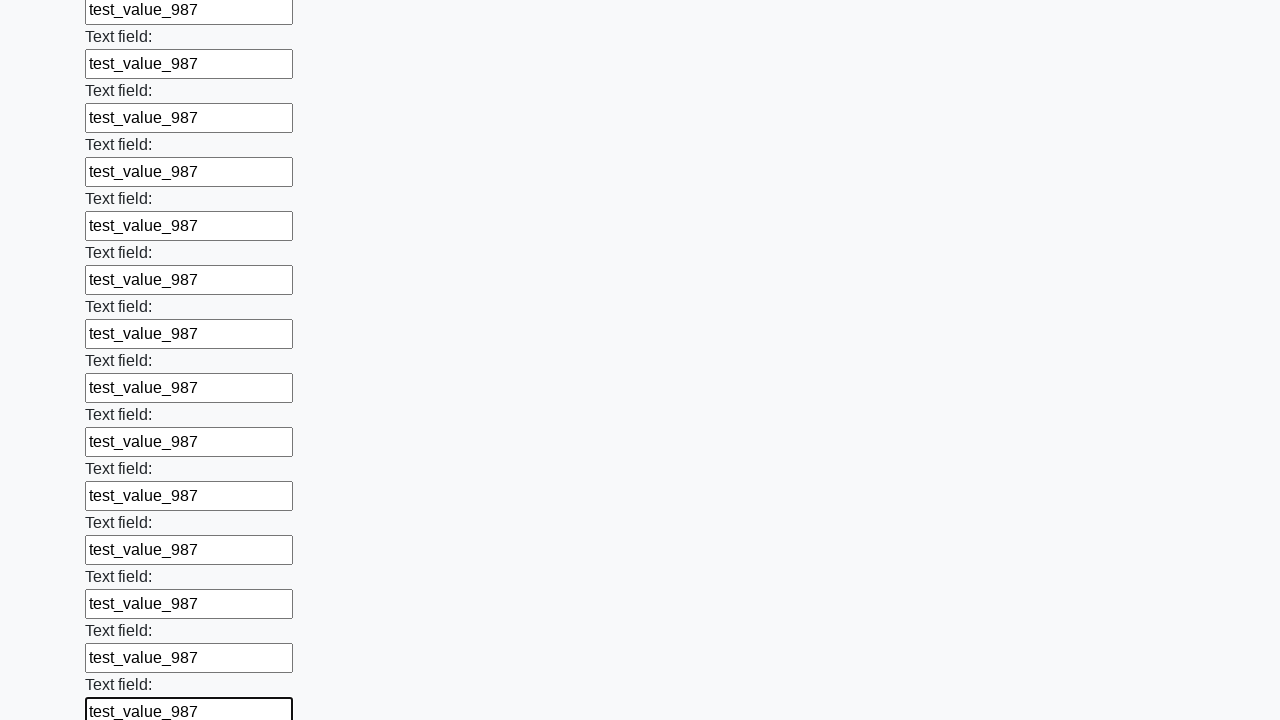

Filled input field with 'test_value_987' on input >> nth=78
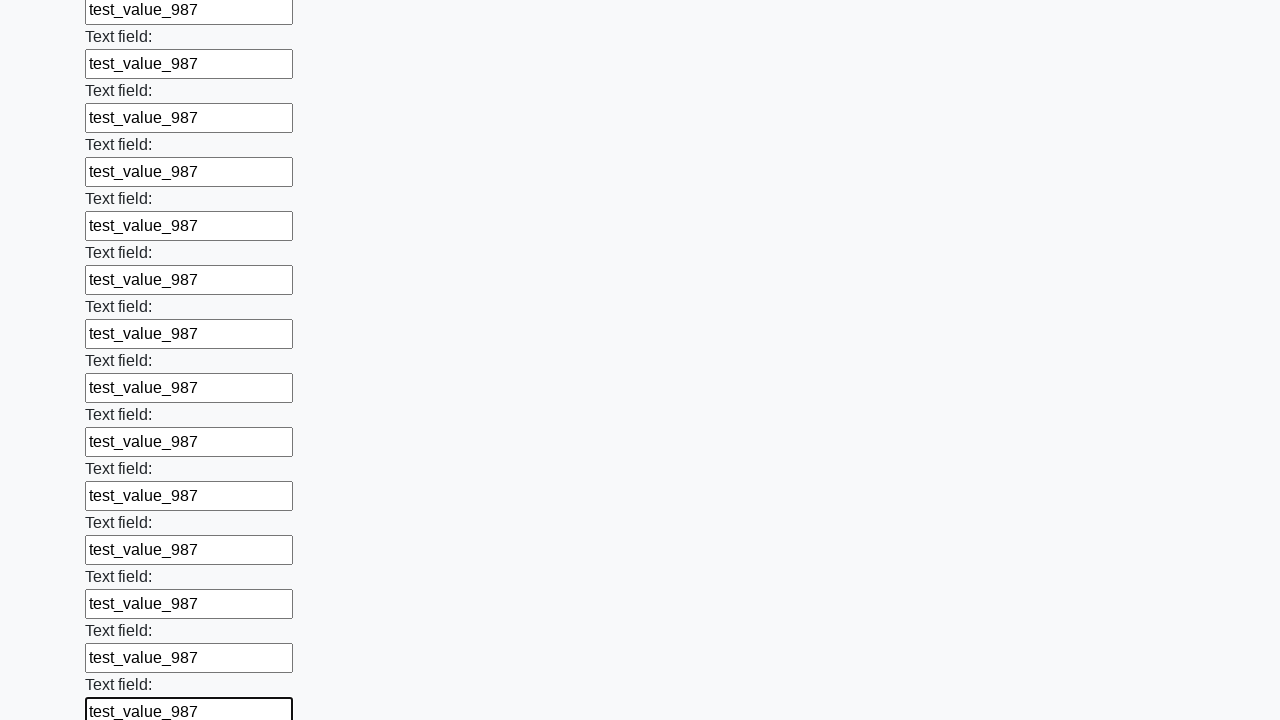

Filled input field with 'test_value_987' on input >> nth=79
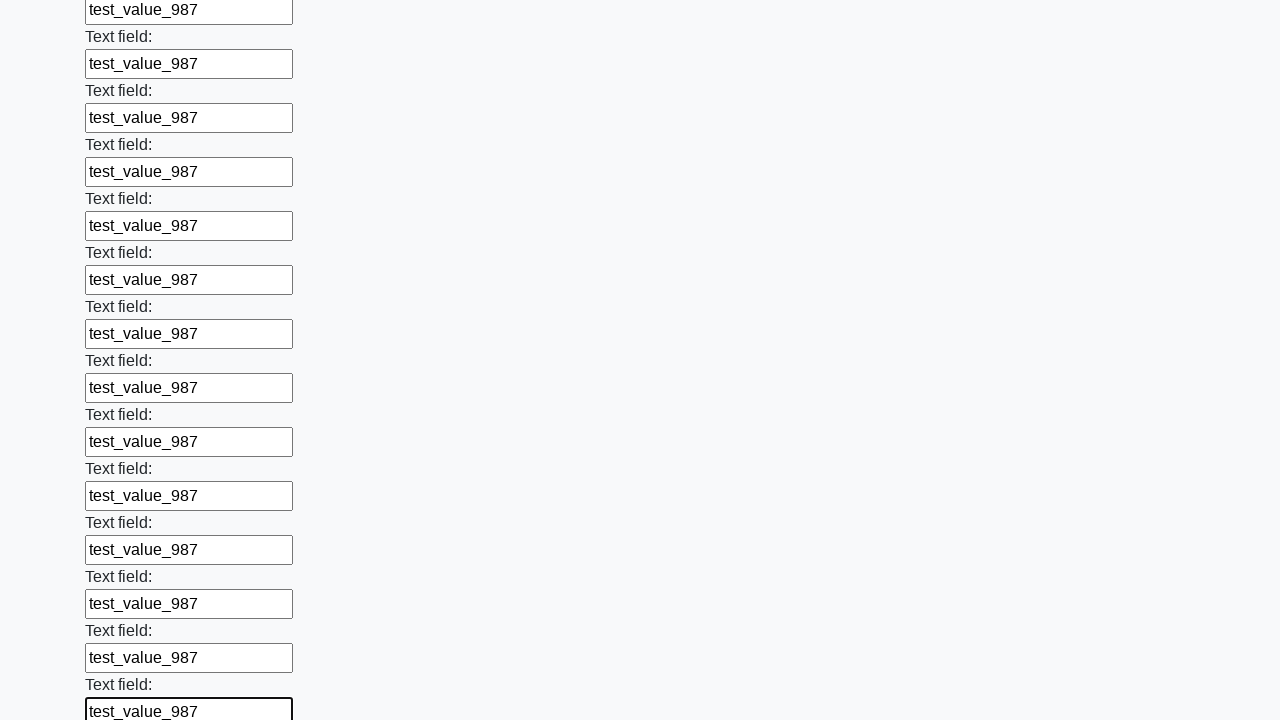

Filled input field with 'test_value_987' on input >> nth=80
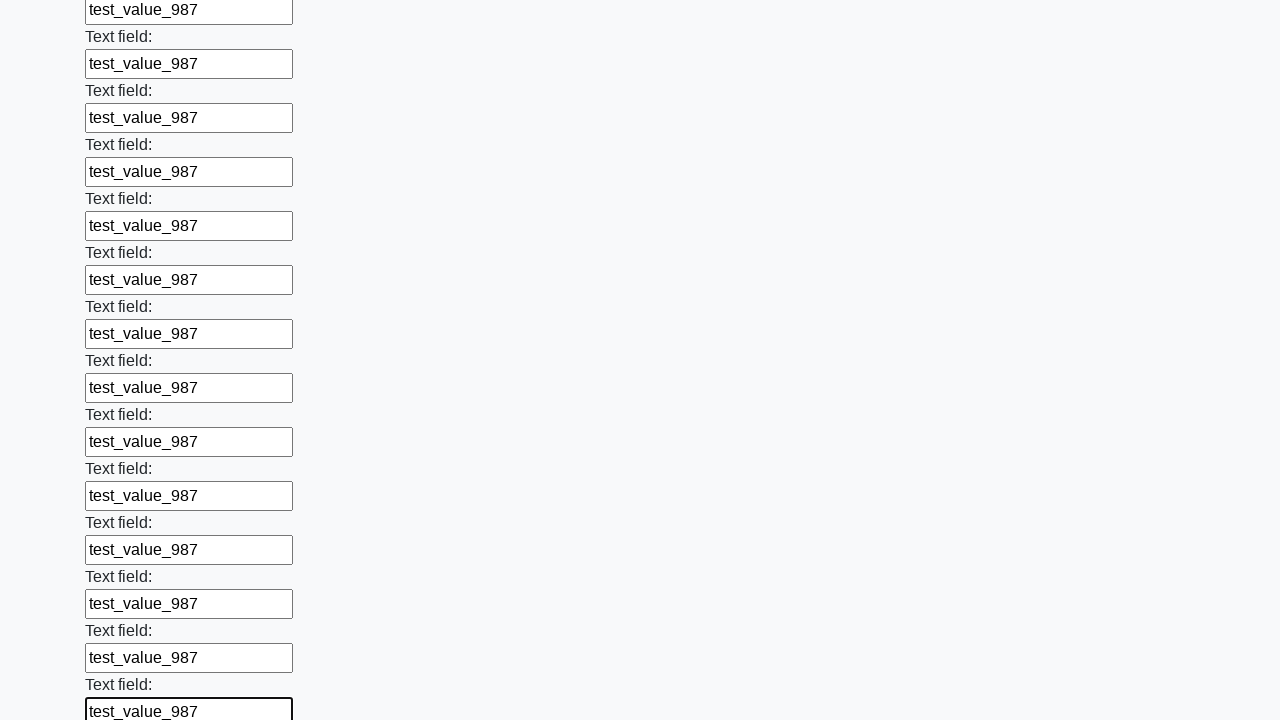

Filled input field with 'test_value_987' on input >> nth=81
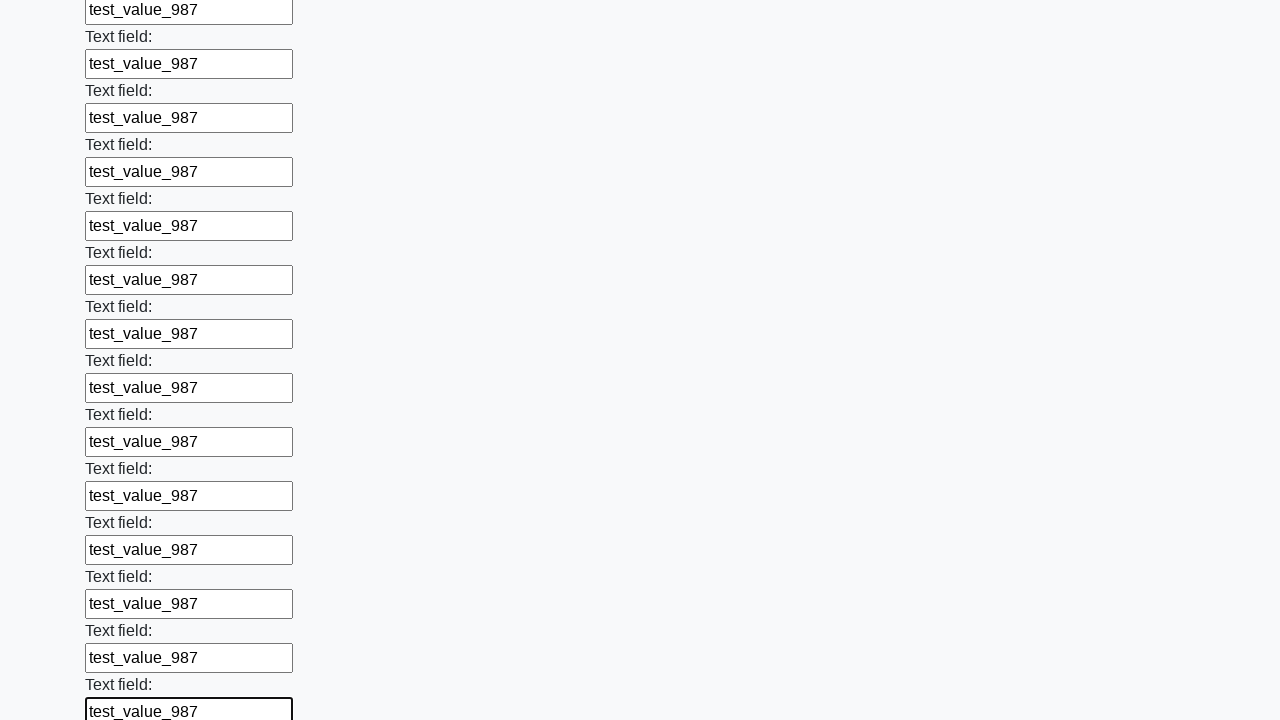

Filled input field with 'test_value_987' on input >> nth=82
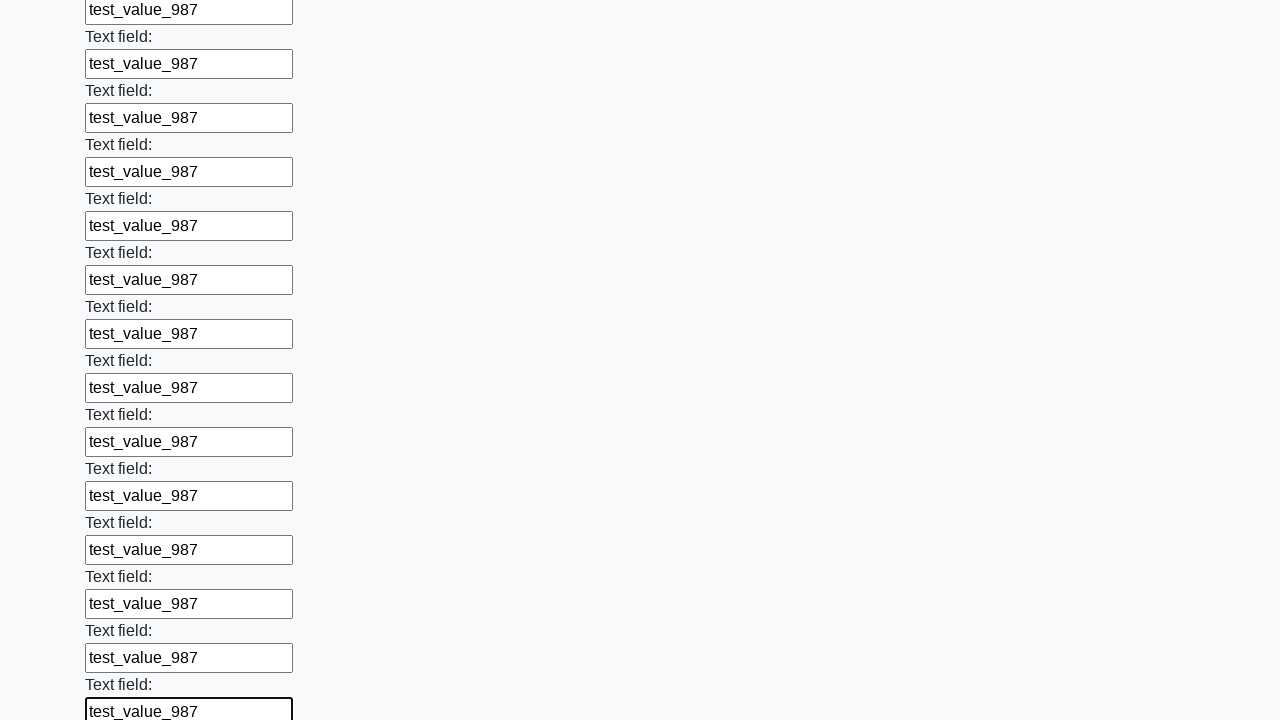

Filled input field with 'test_value_987' on input >> nth=83
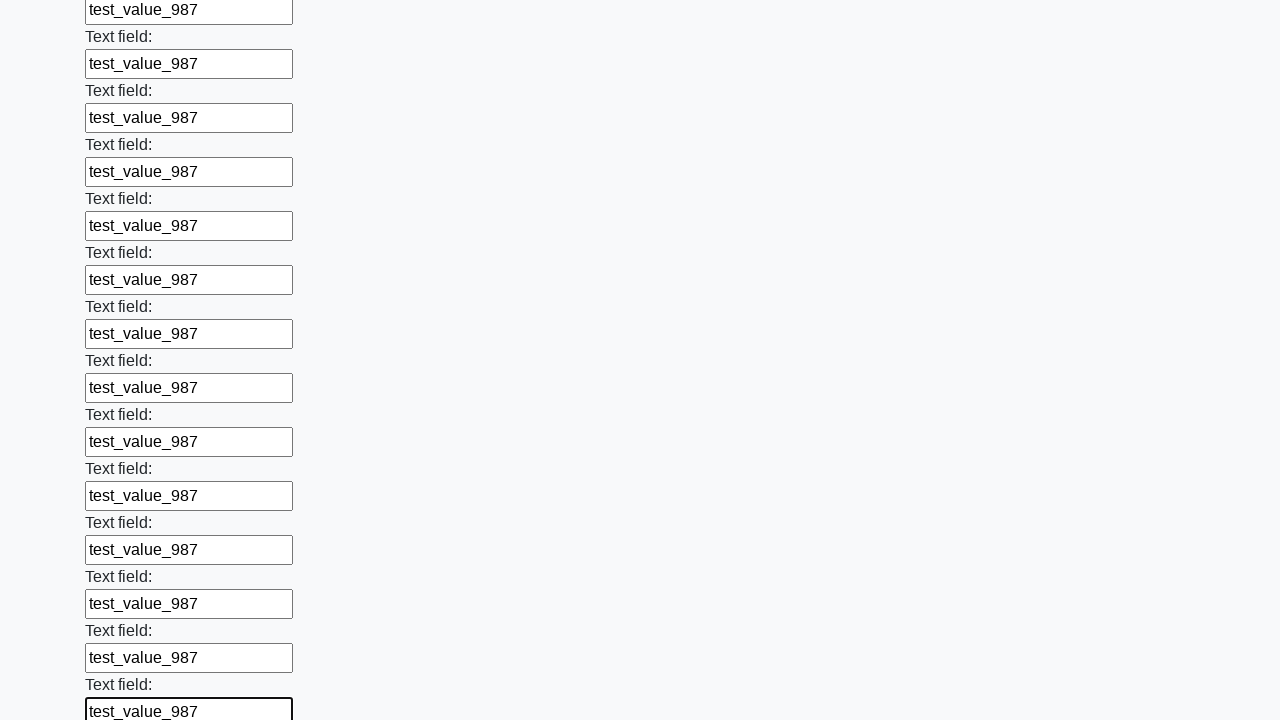

Filled input field with 'test_value_987' on input >> nth=84
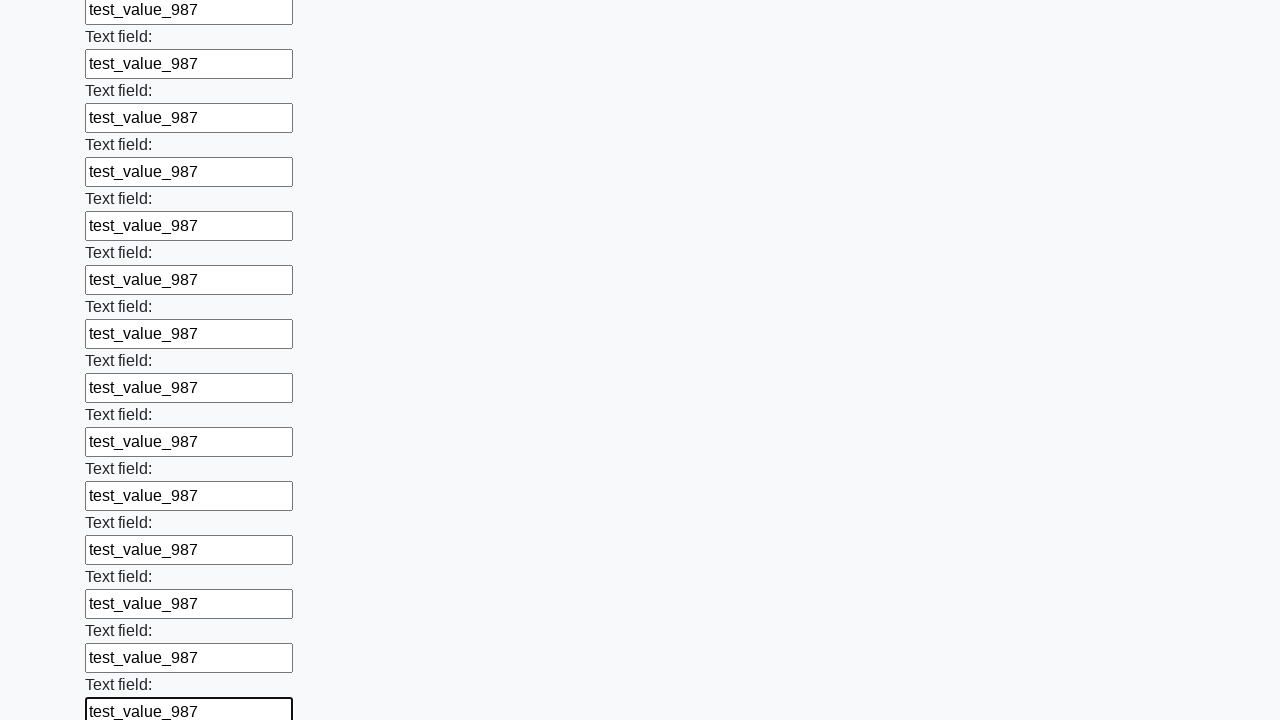

Filled input field with 'test_value_987' on input >> nth=85
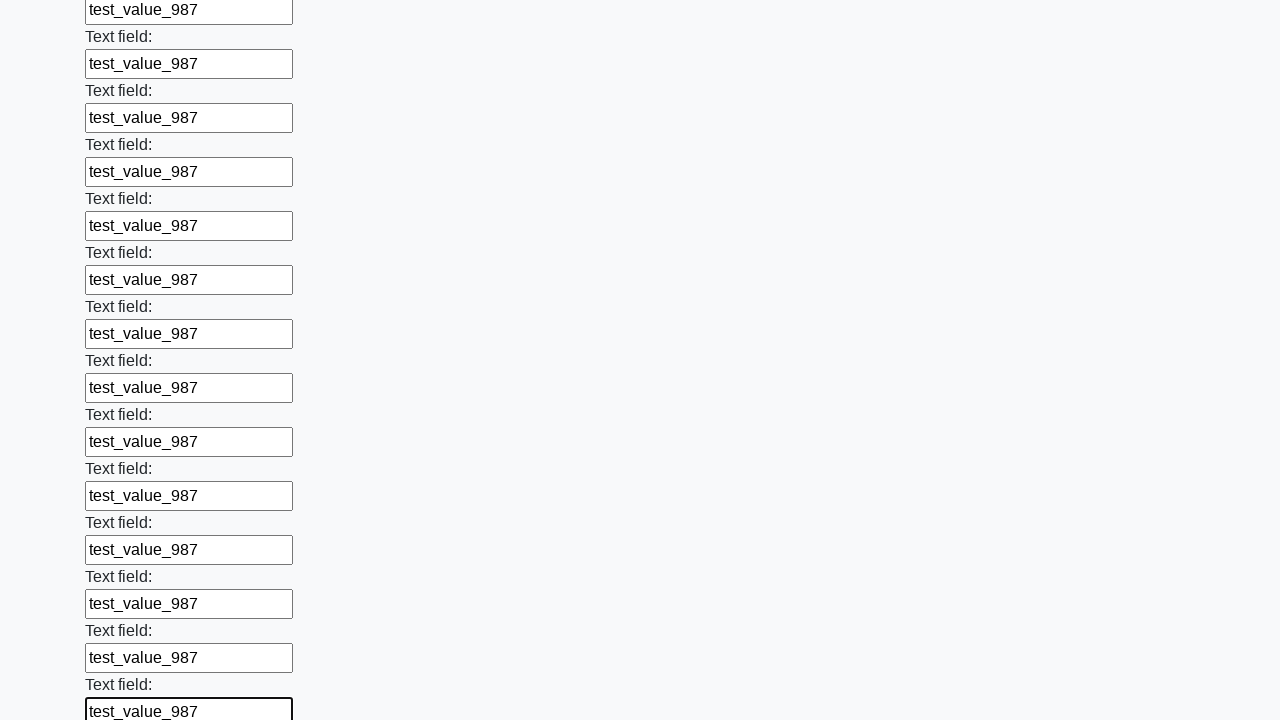

Filled input field with 'test_value_987' on input >> nth=86
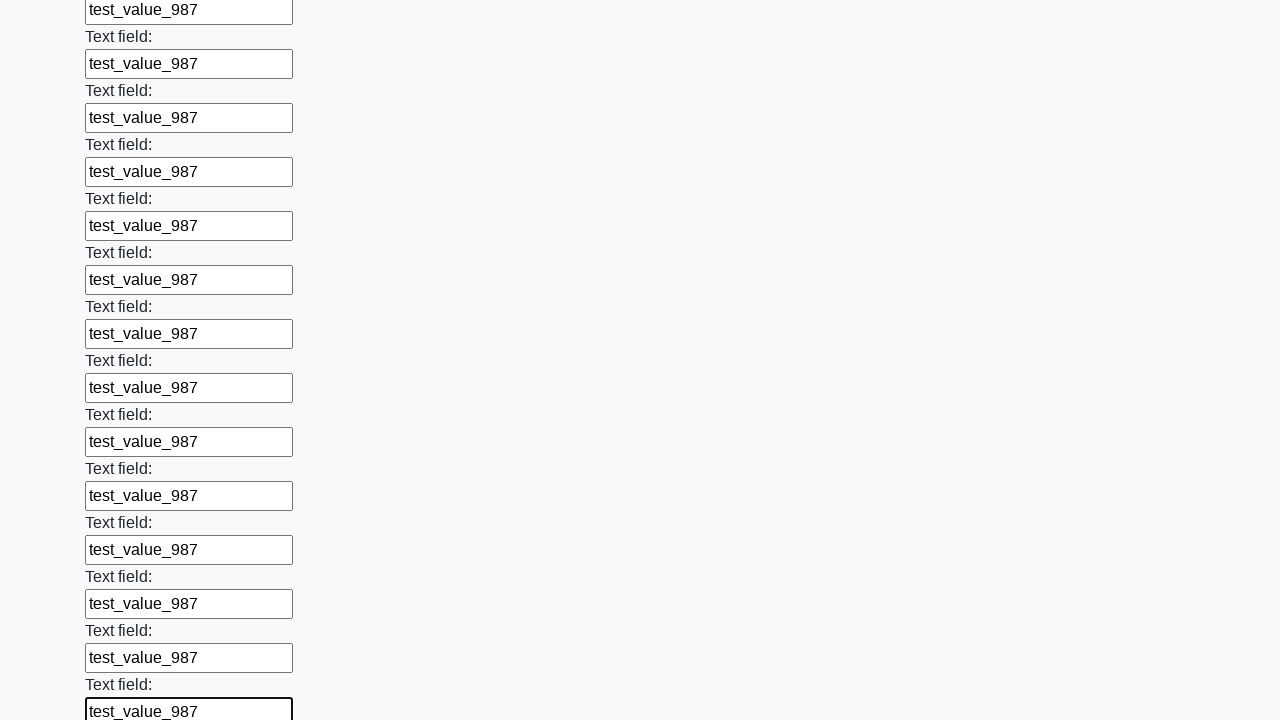

Filled input field with 'test_value_987' on input >> nth=87
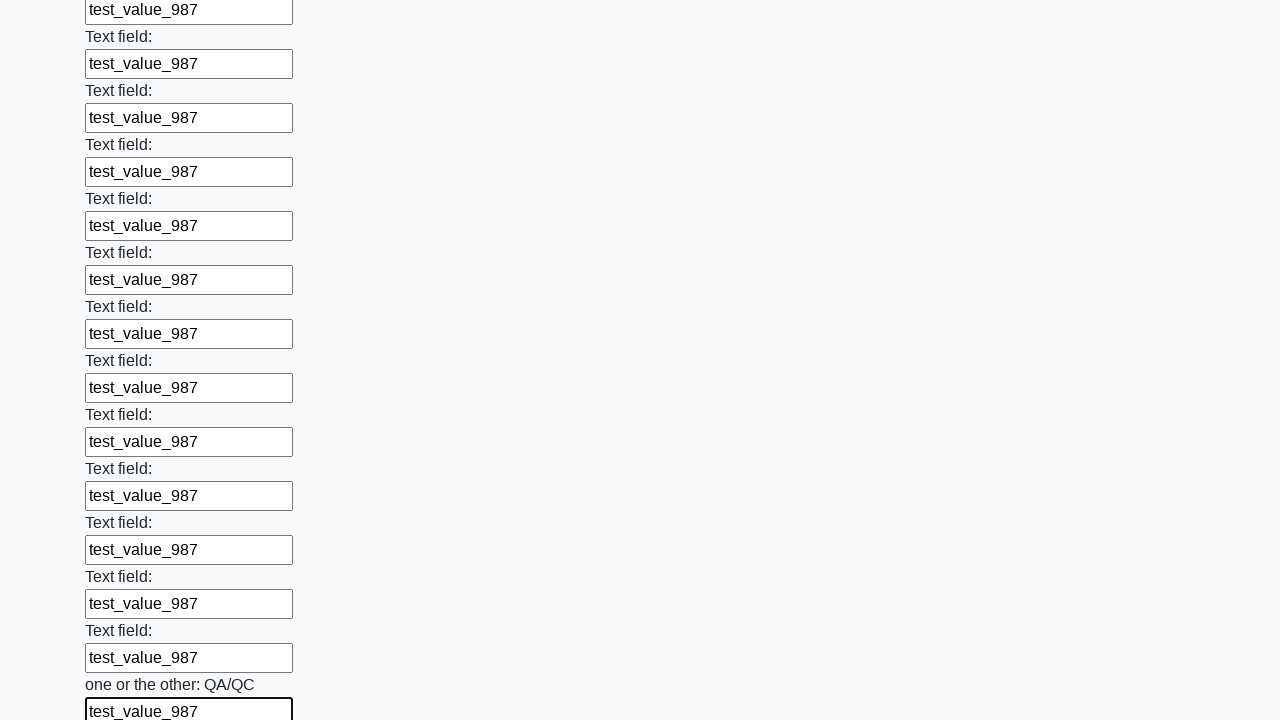

Filled input field with 'test_value_987' on input >> nth=88
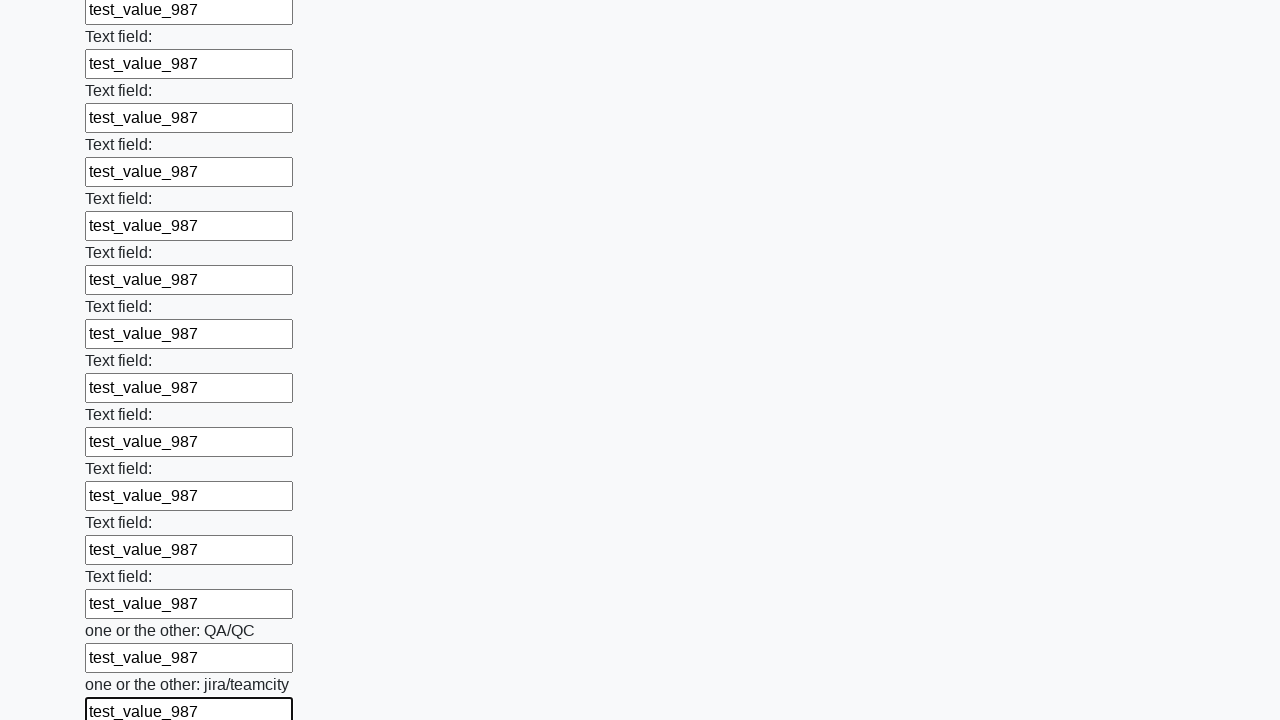

Filled input field with 'test_value_987' on input >> nth=89
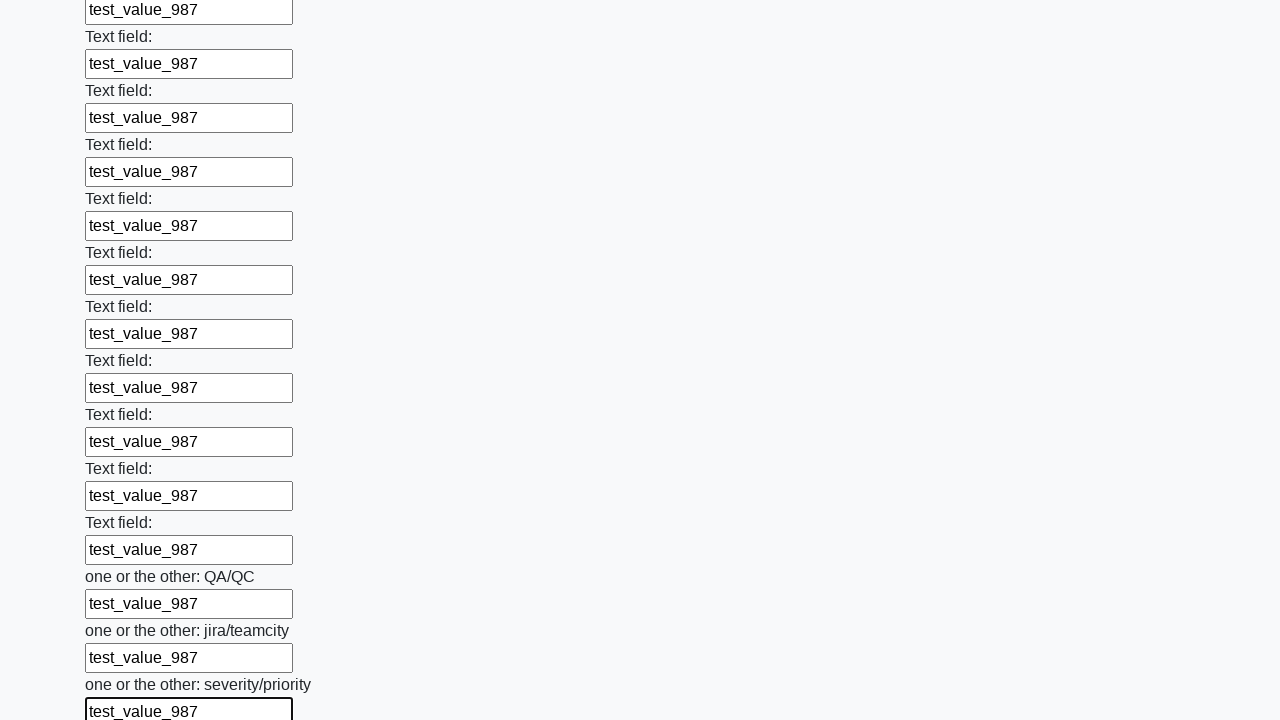

Filled input field with 'test_value_987' on input >> nth=90
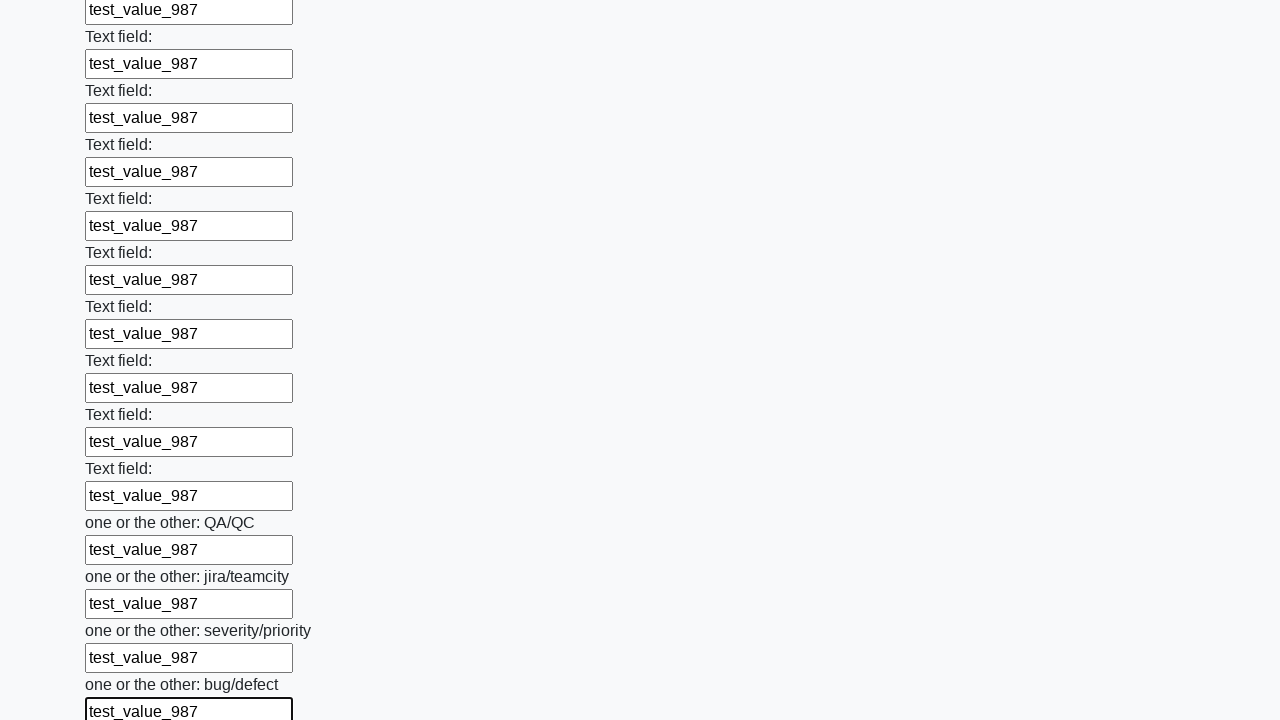

Filled input field with 'test_value_987' on input >> nth=91
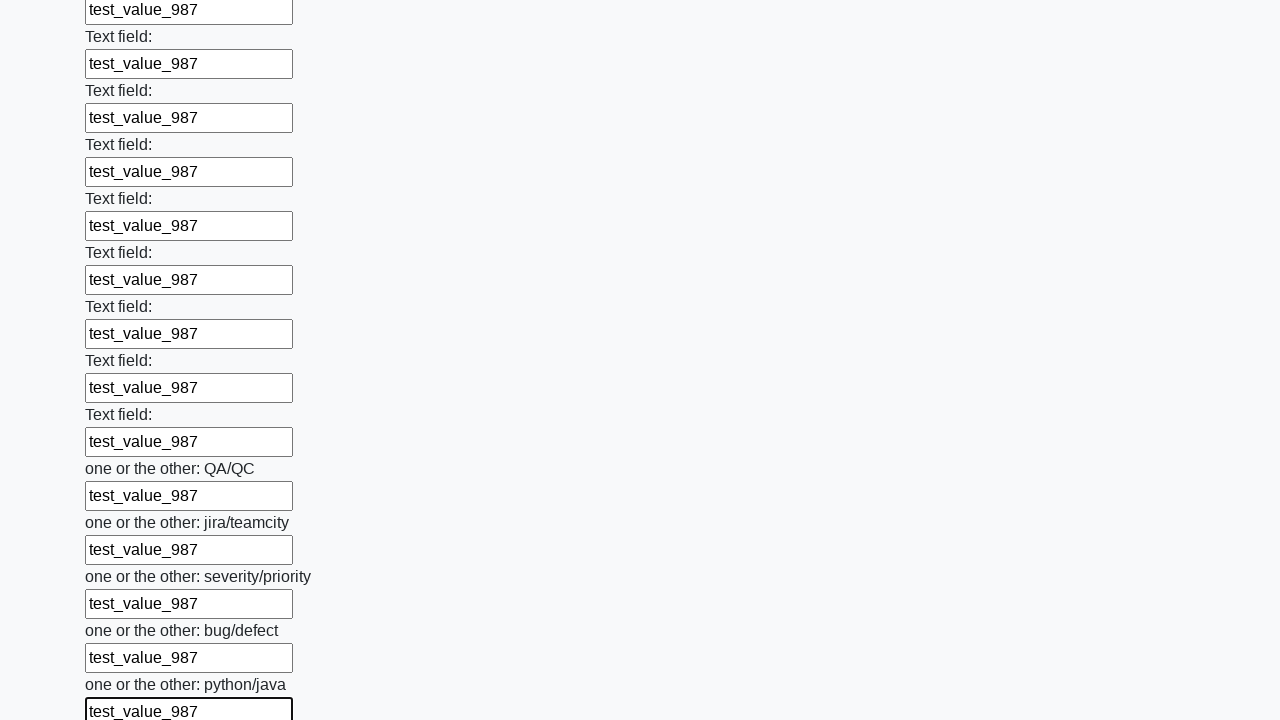

Filled input field with 'test_value_987' on input >> nth=92
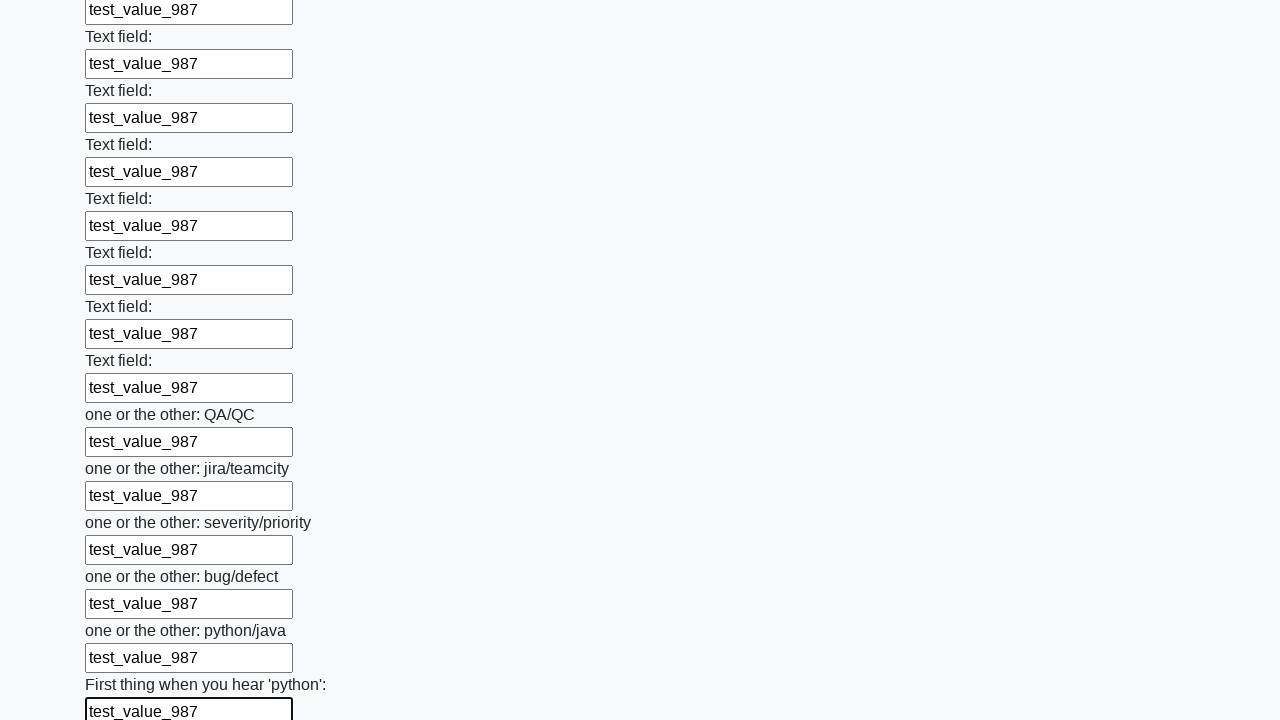

Filled input field with 'test_value_987' on input >> nth=93
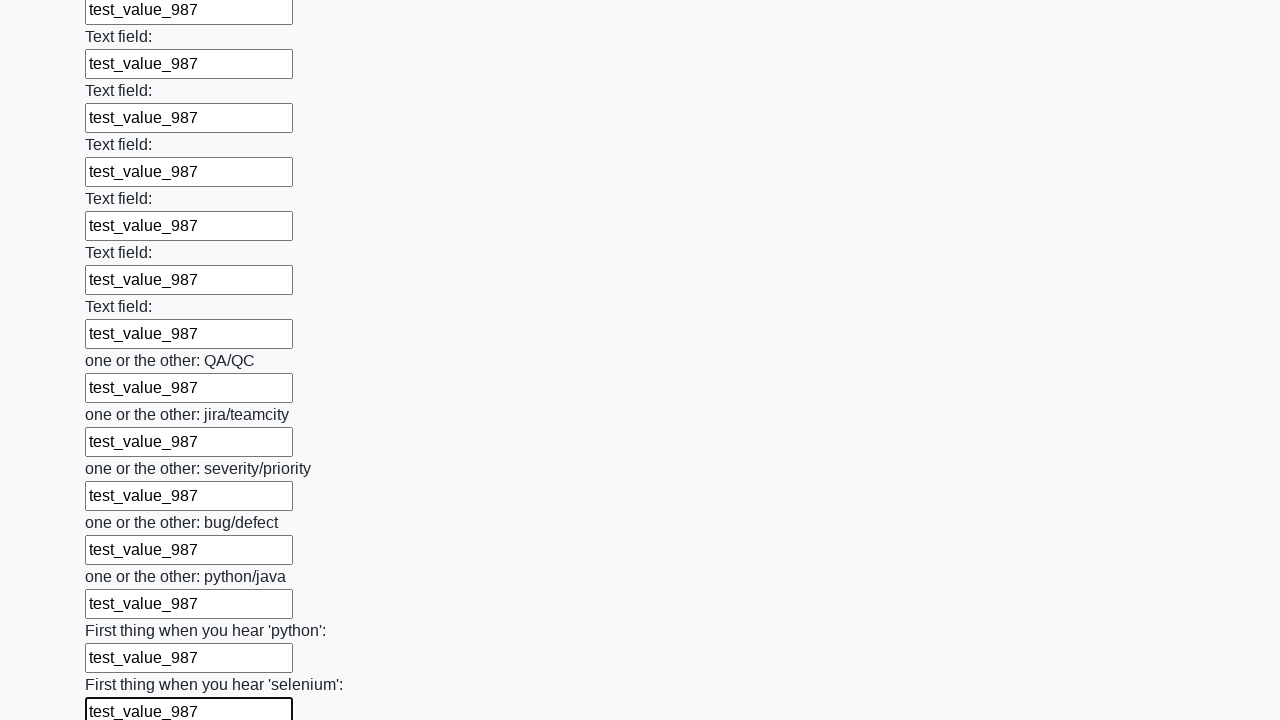

Filled input field with 'test_value_987' on input >> nth=94
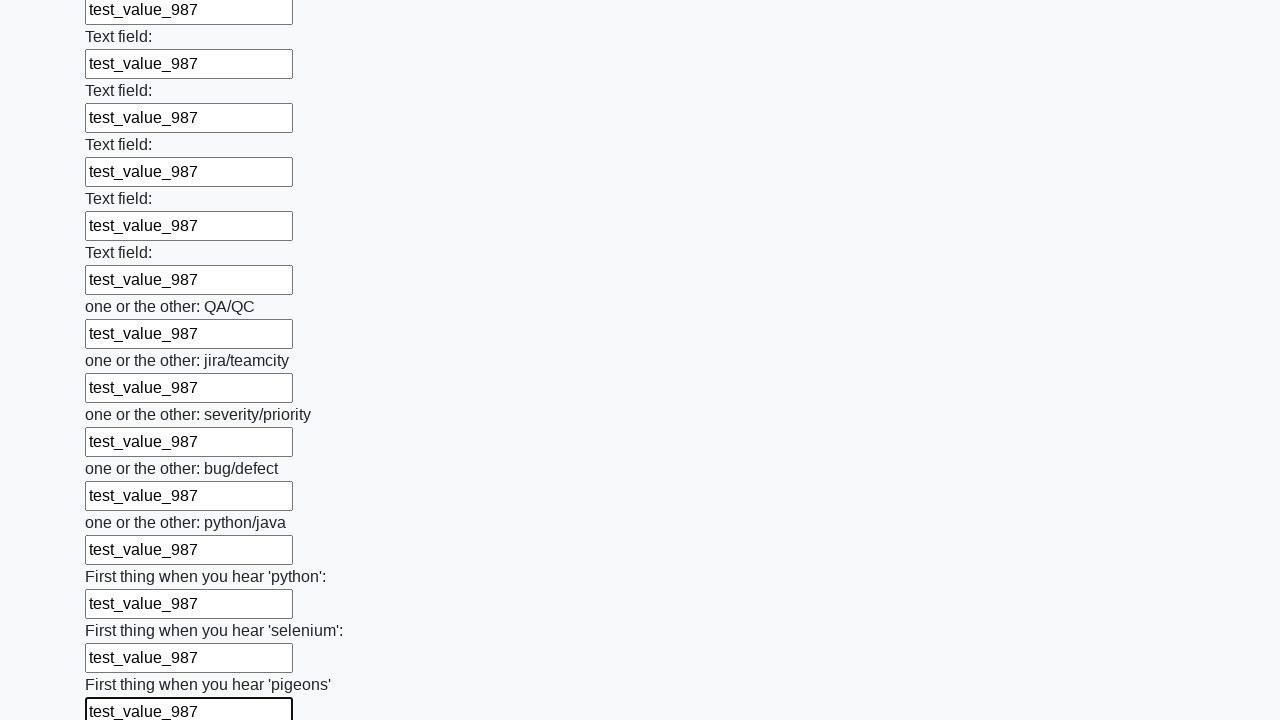

Filled input field with 'test_value_987' on input >> nth=95
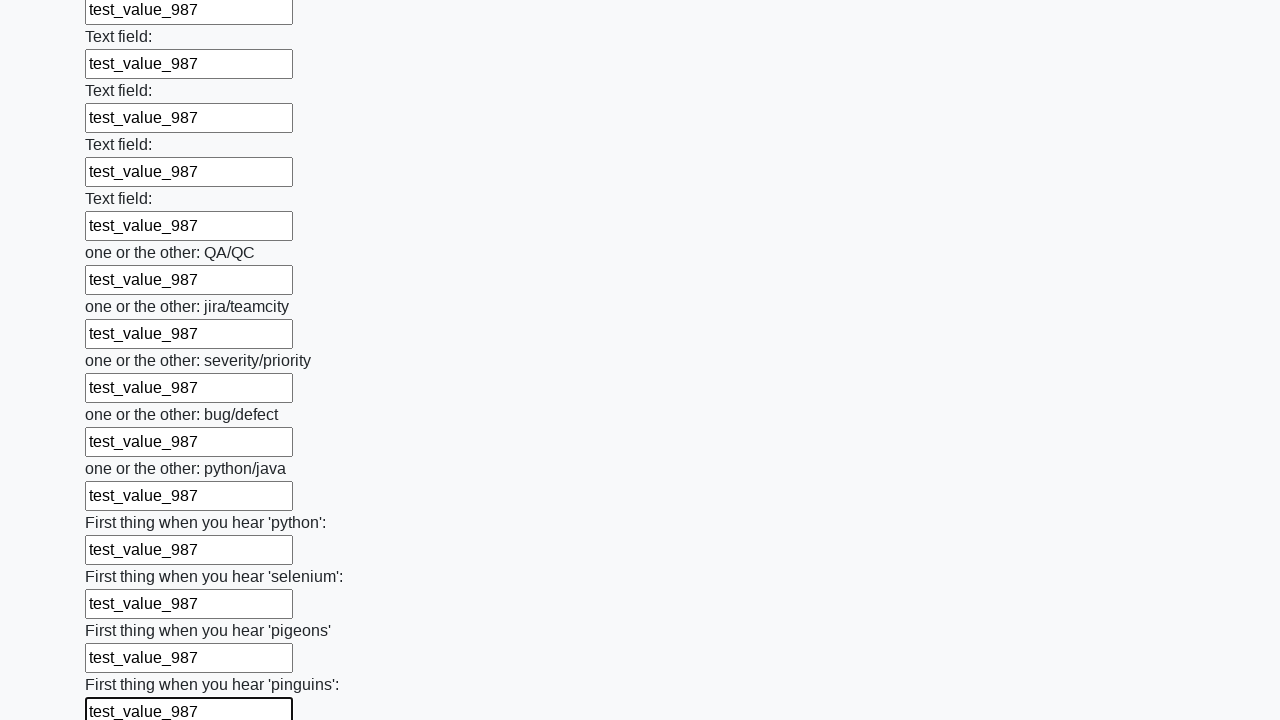

Filled input field with 'test_value_987' on input >> nth=96
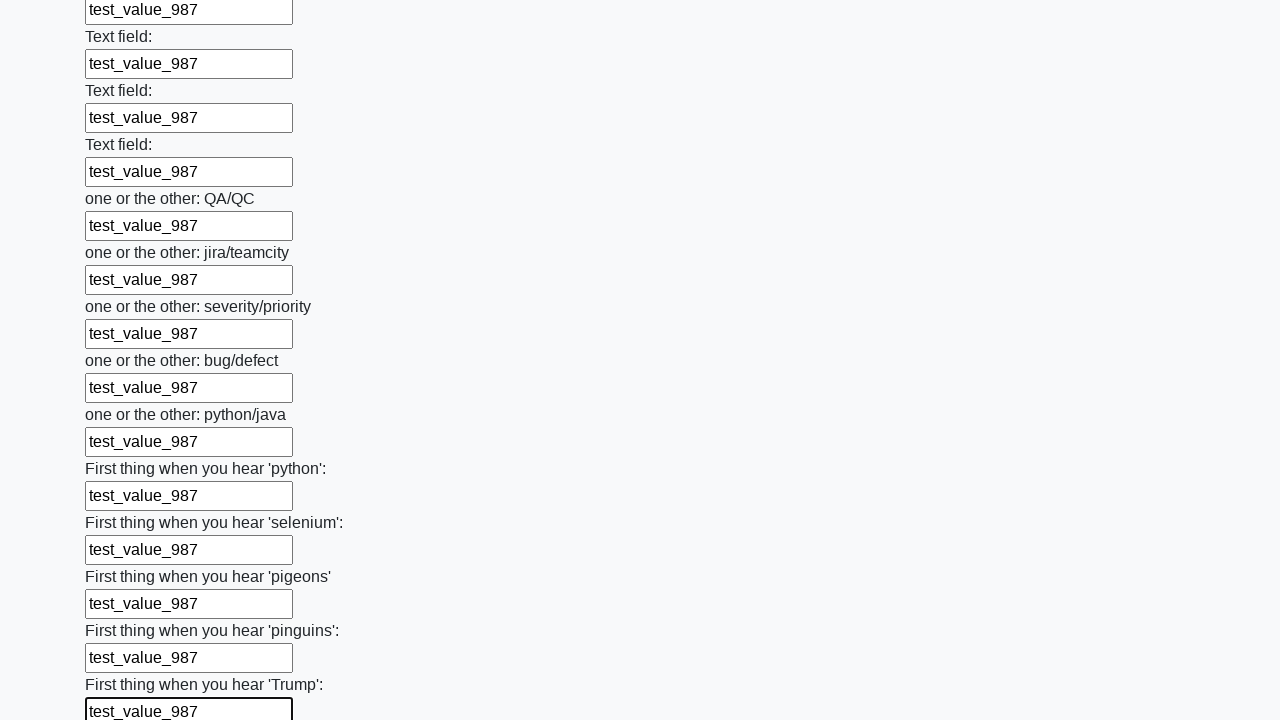

Filled input field with 'test_value_987' on input >> nth=97
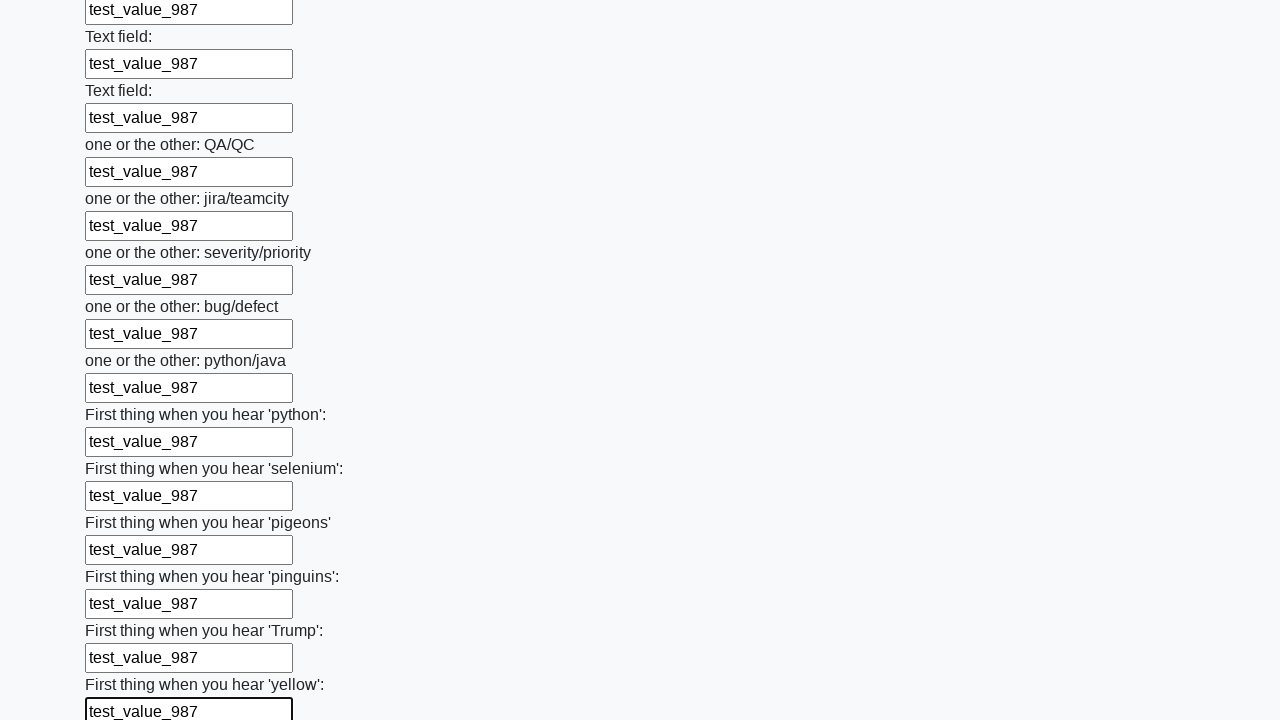

Filled input field with 'test_value_987' on input >> nth=98
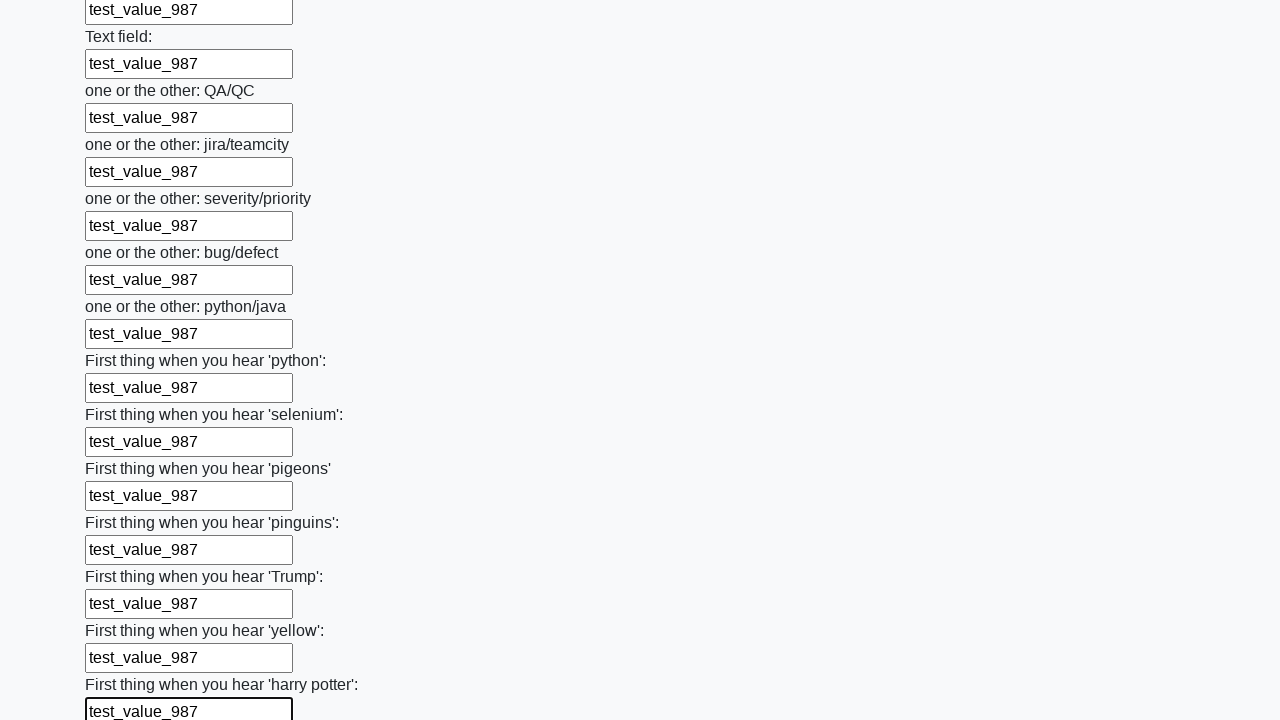

Filled input field with 'test_value_987' on input >> nth=99
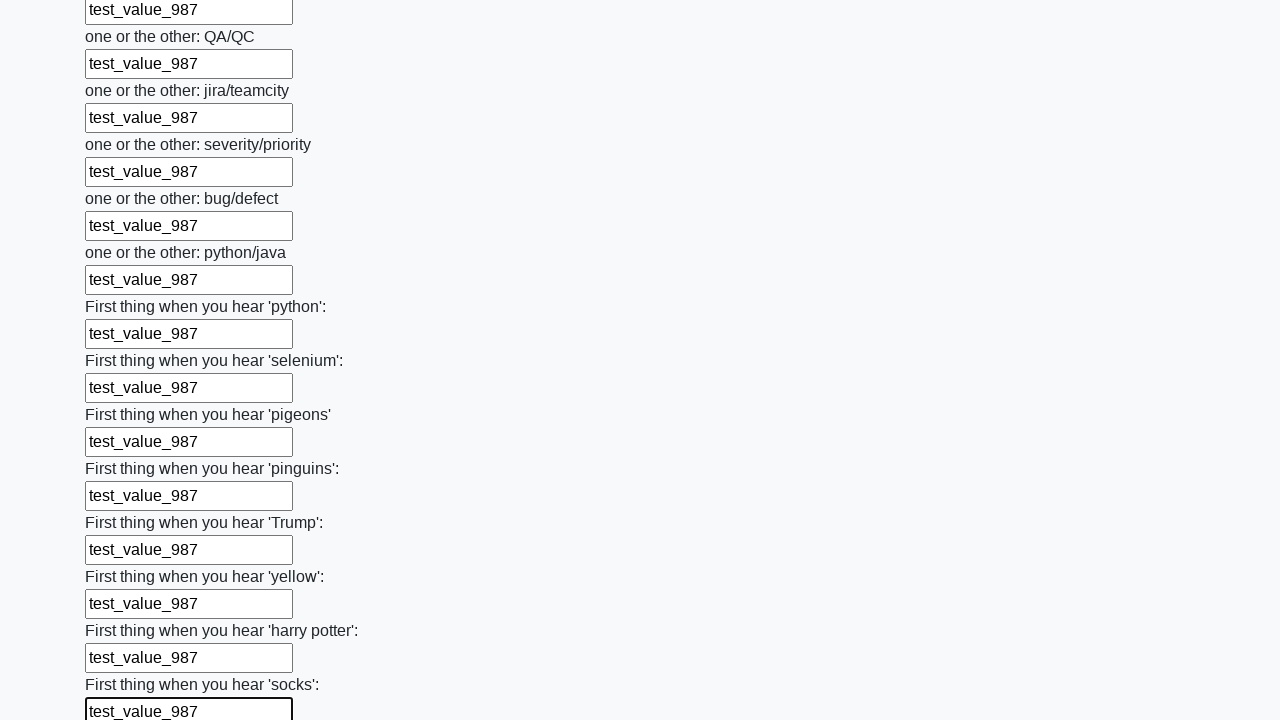

Clicked submit button at (123, 611) on button.btn
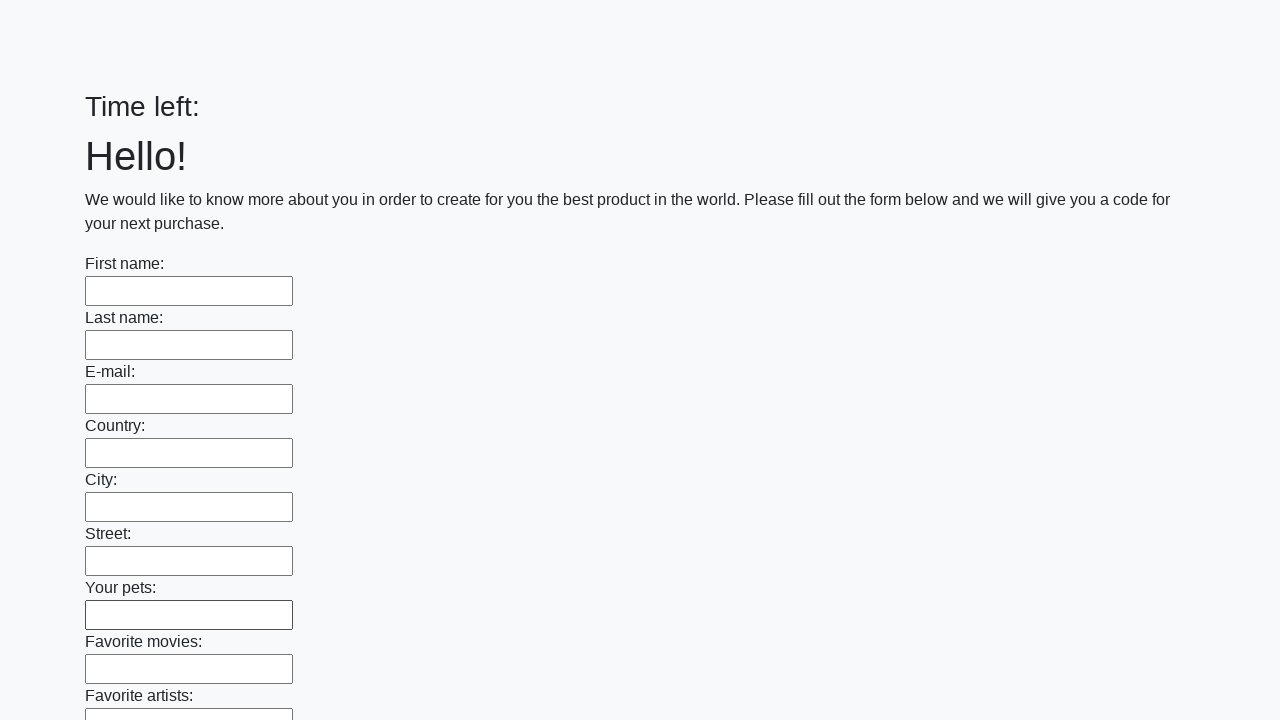

Waited for form submission to process
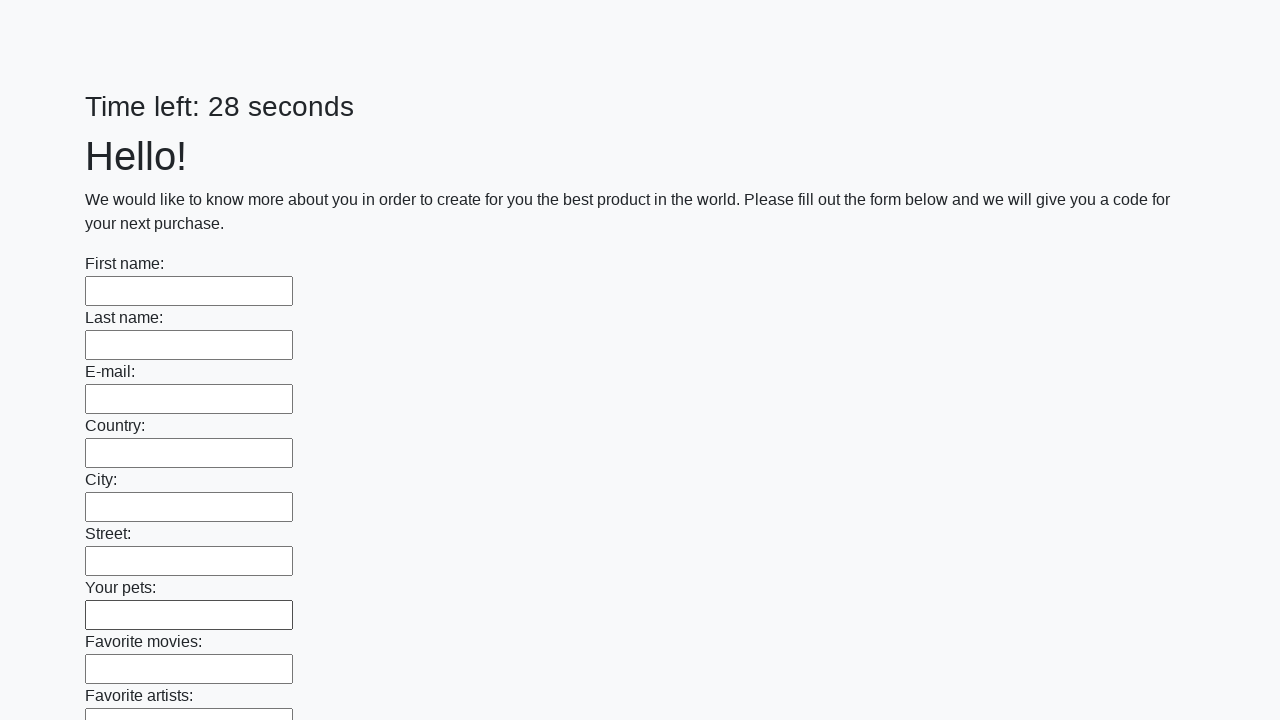

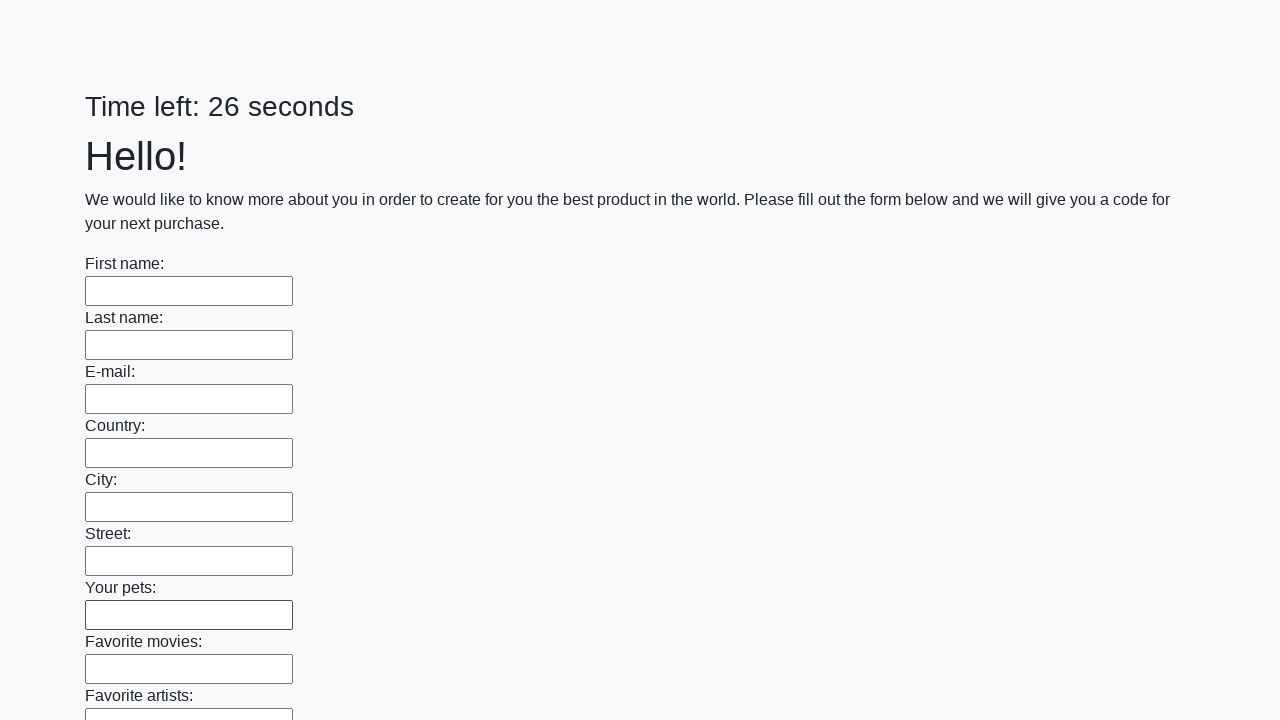